Tests filling a large form by entering text into all input fields, clicking the submit button, and handling the resulting alert dialog

Starting URL: http://suninjuly.github.io/huge_form.html

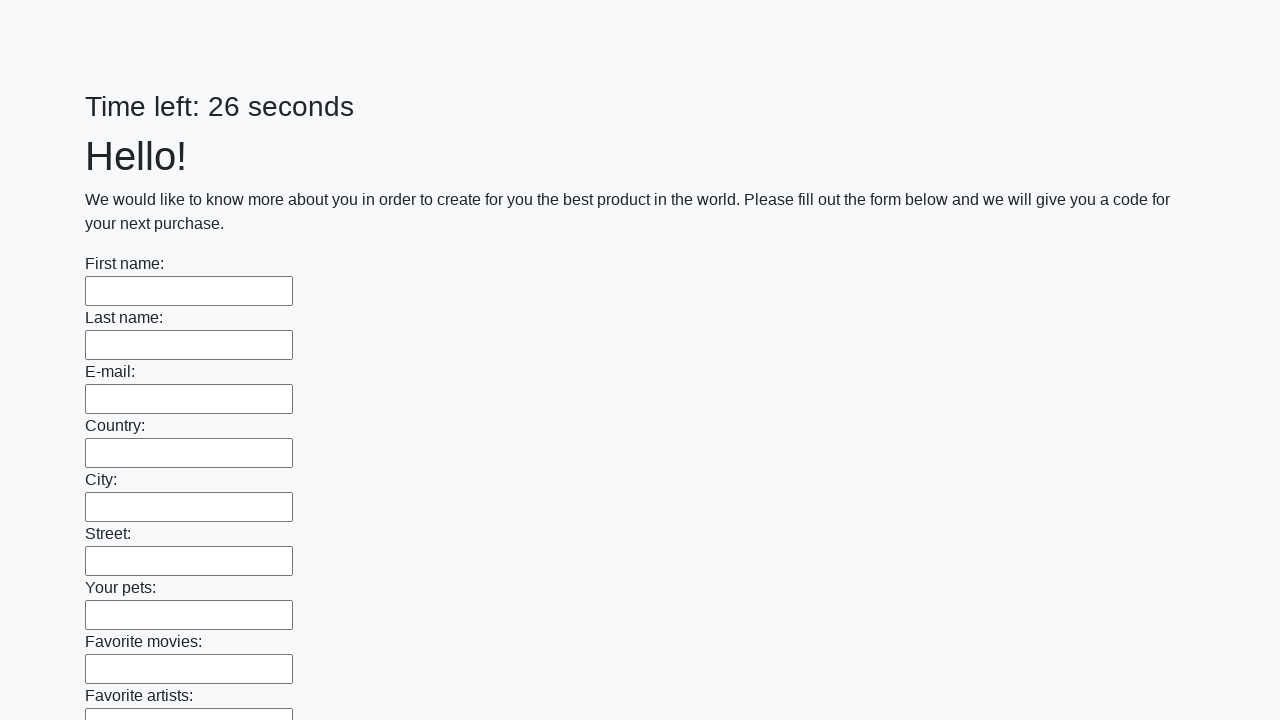

Located all input fields on the page
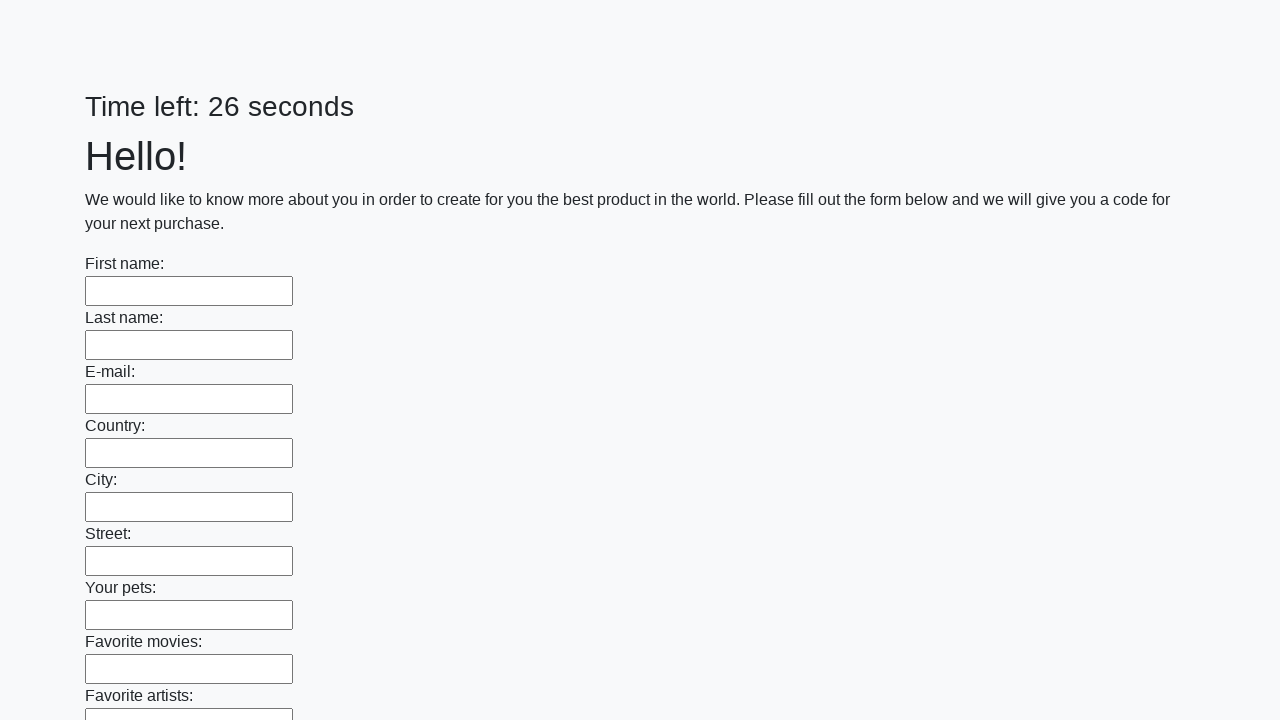

Filled input field with 'Test Answer' on input >> nth=0
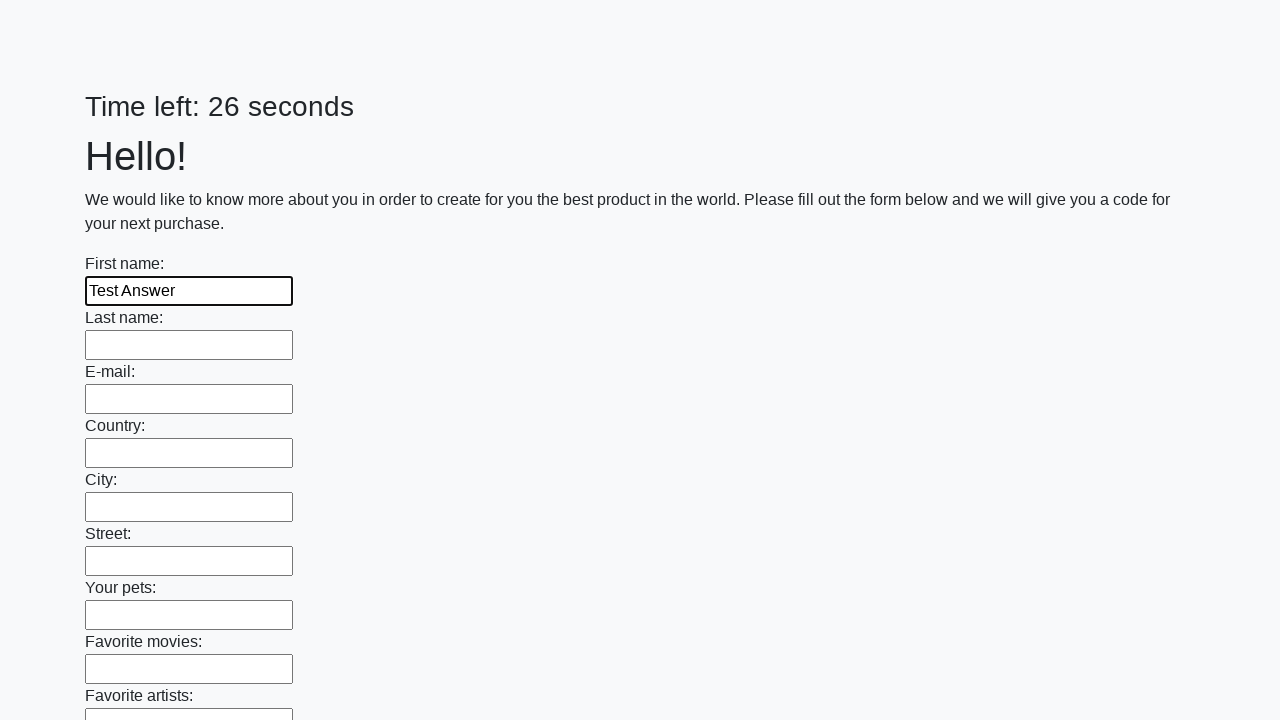

Filled input field with 'Test Answer' on input >> nth=1
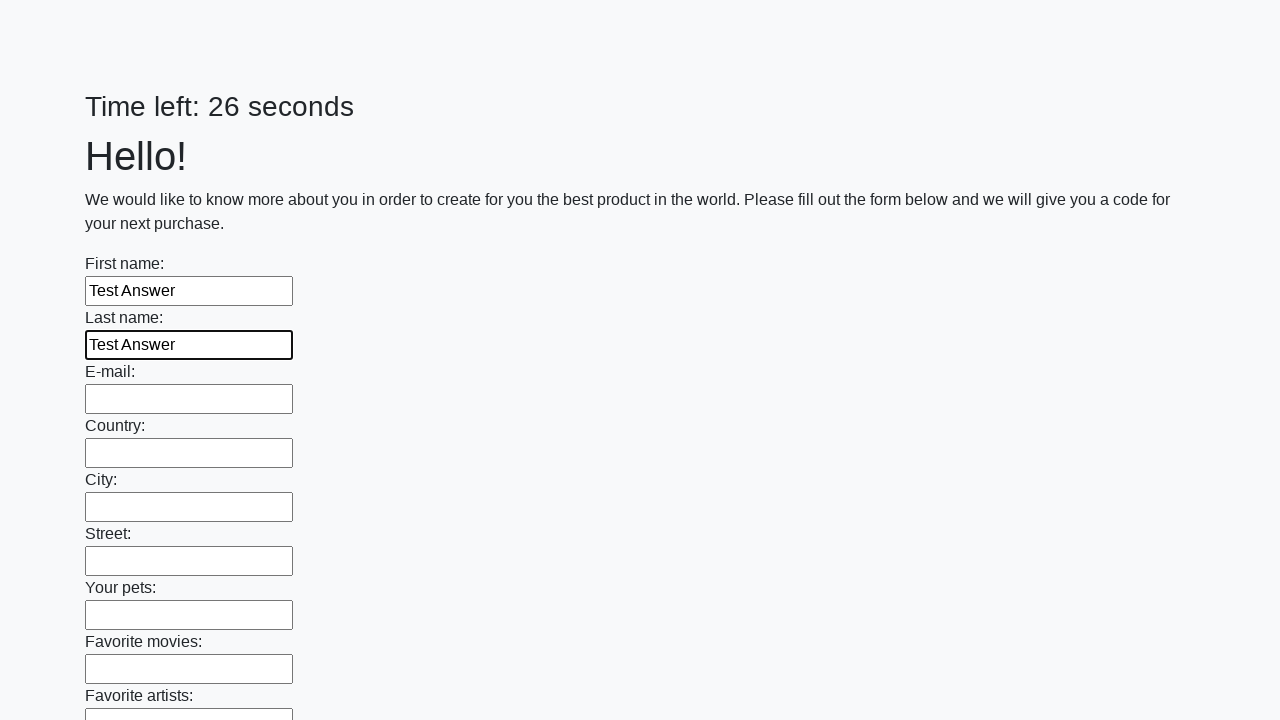

Filled input field with 'Test Answer' on input >> nth=2
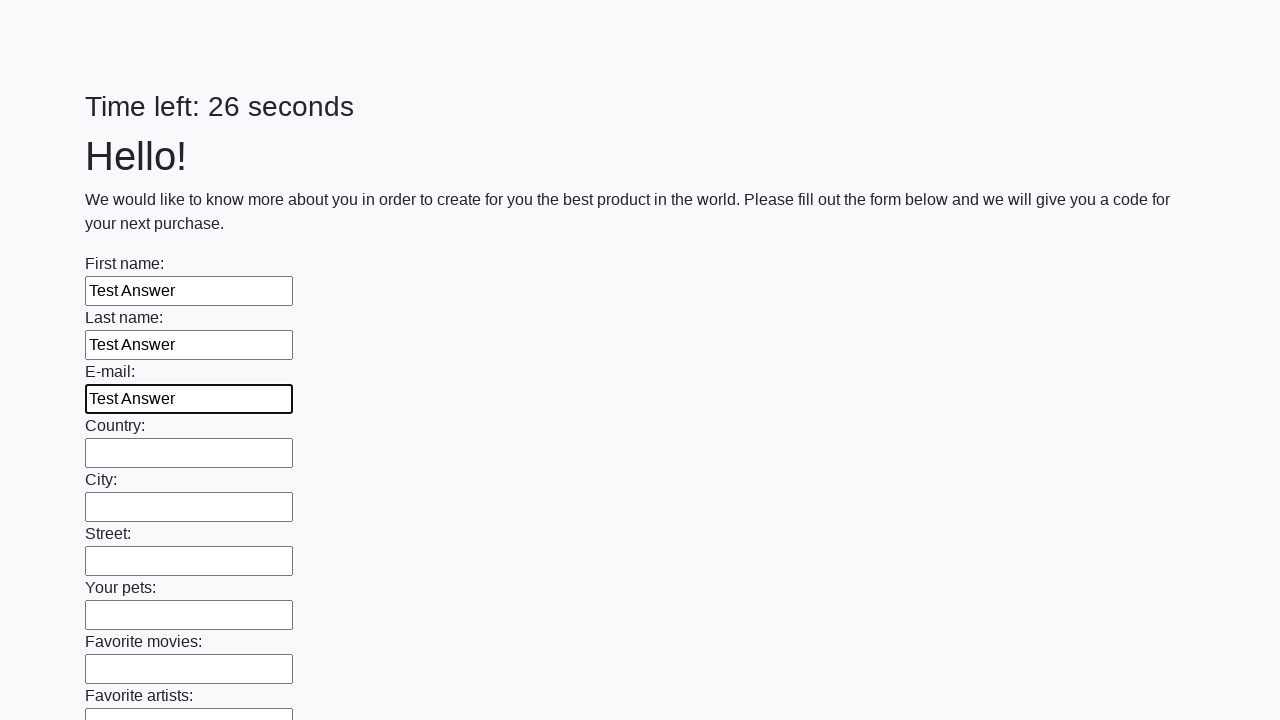

Filled input field with 'Test Answer' on input >> nth=3
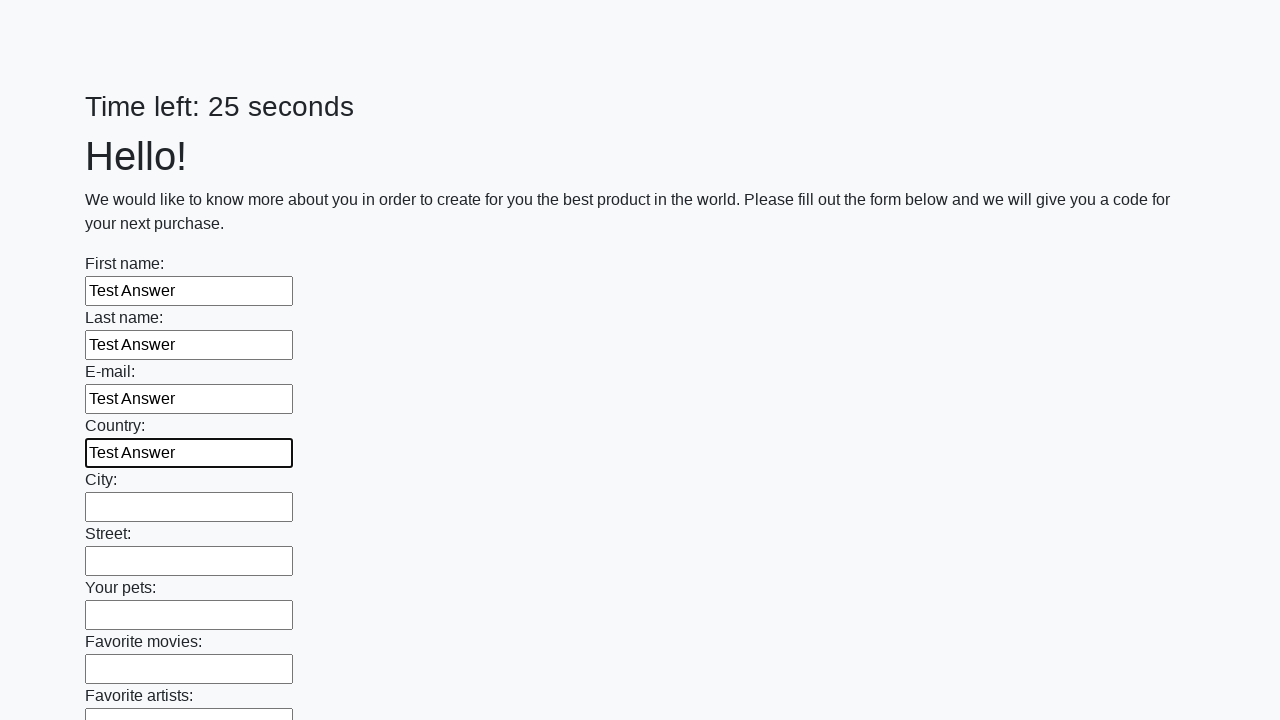

Filled input field with 'Test Answer' on input >> nth=4
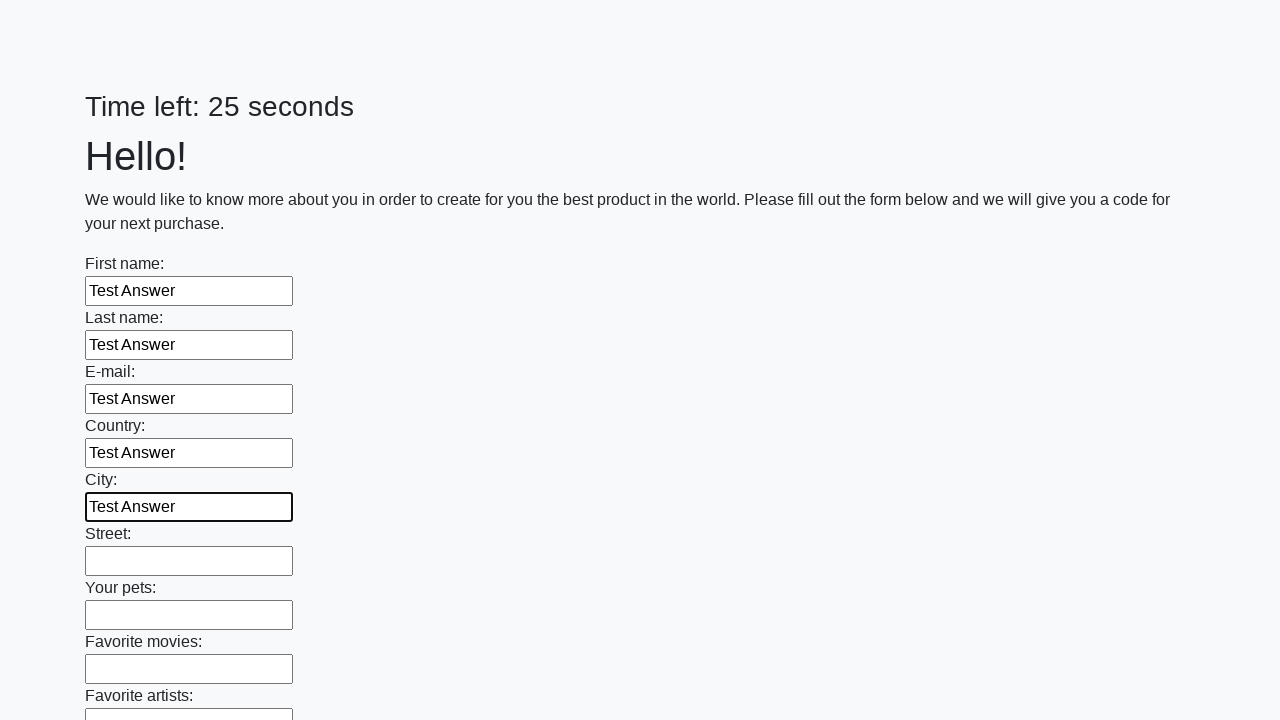

Filled input field with 'Test Answer' on input >> nth=5
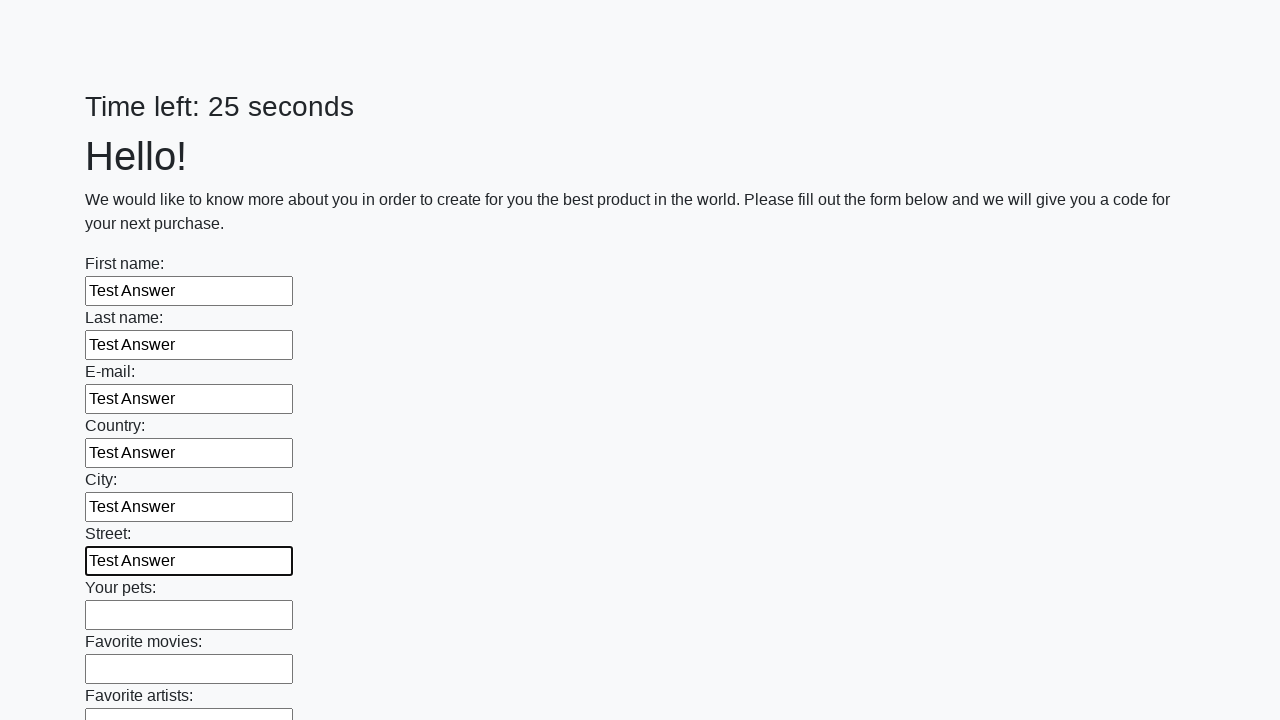

Filled input field with 'Test Answer' on input >> nth=6
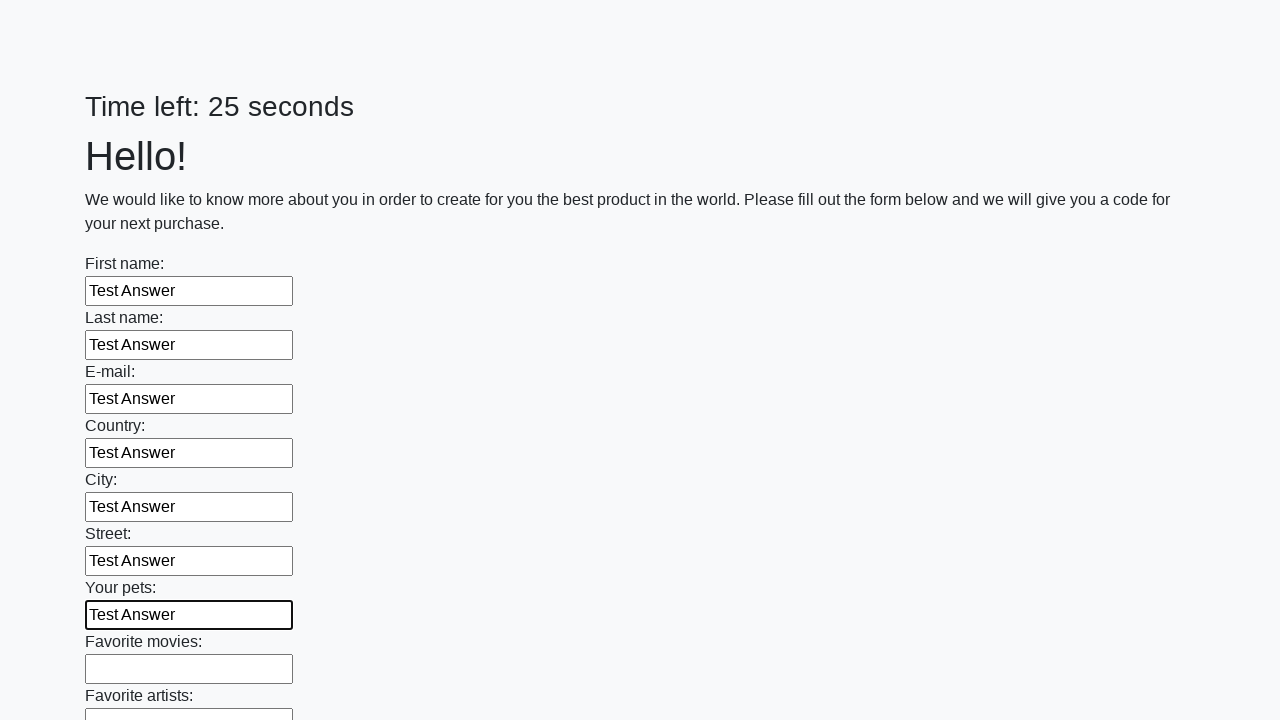

Filled input field with 'Test Answer' on input >> nth=7
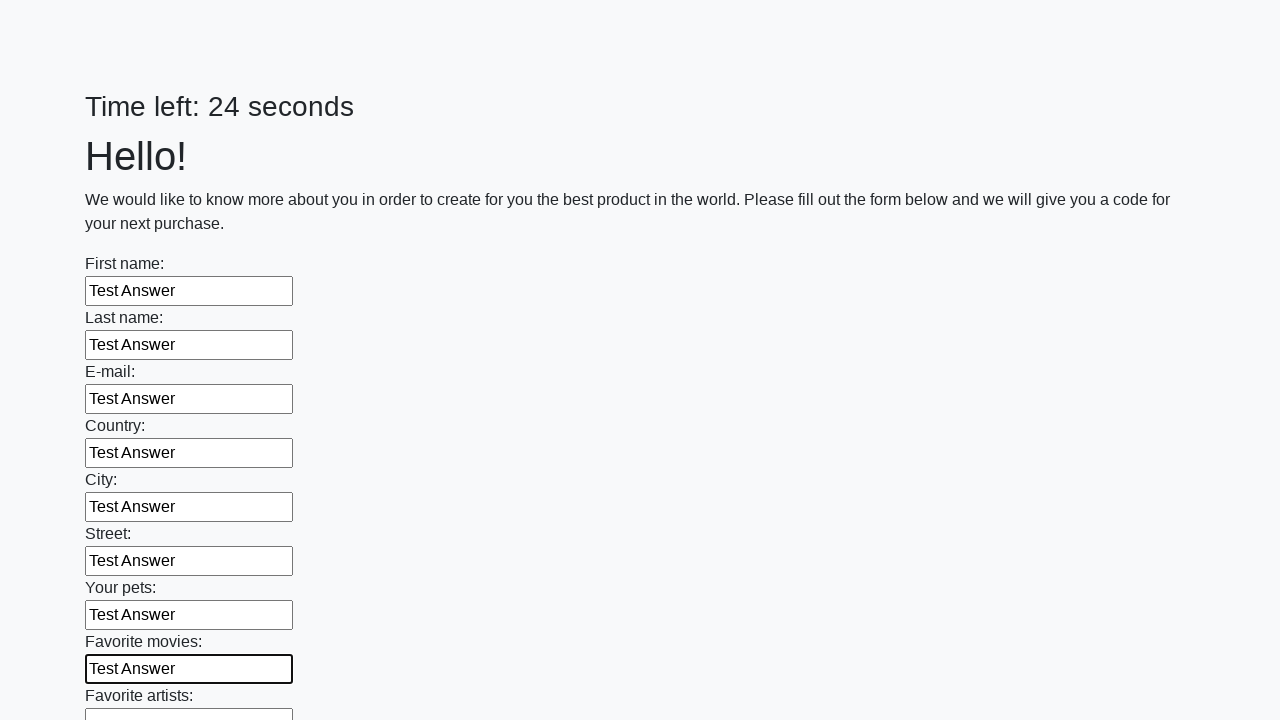

Filled input field with 'Test Answer' on input >> nth=8
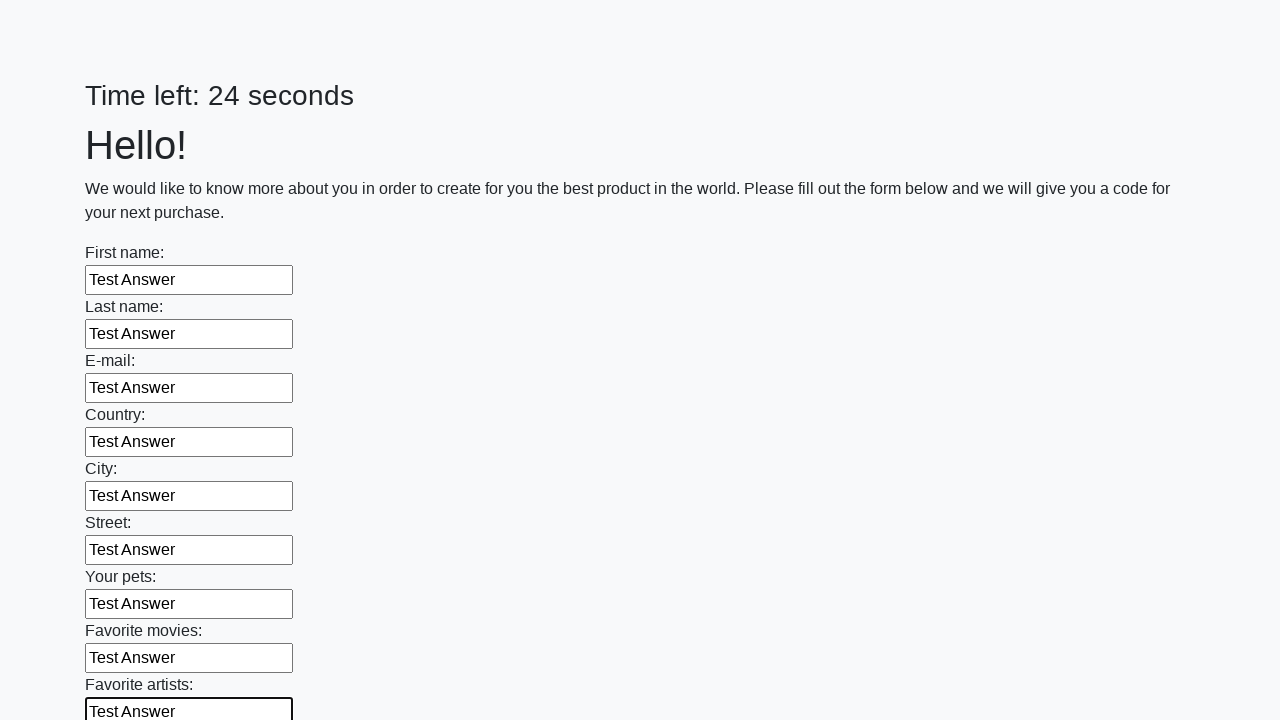

Filled input field with 'Test Answer' on input >> nth=9
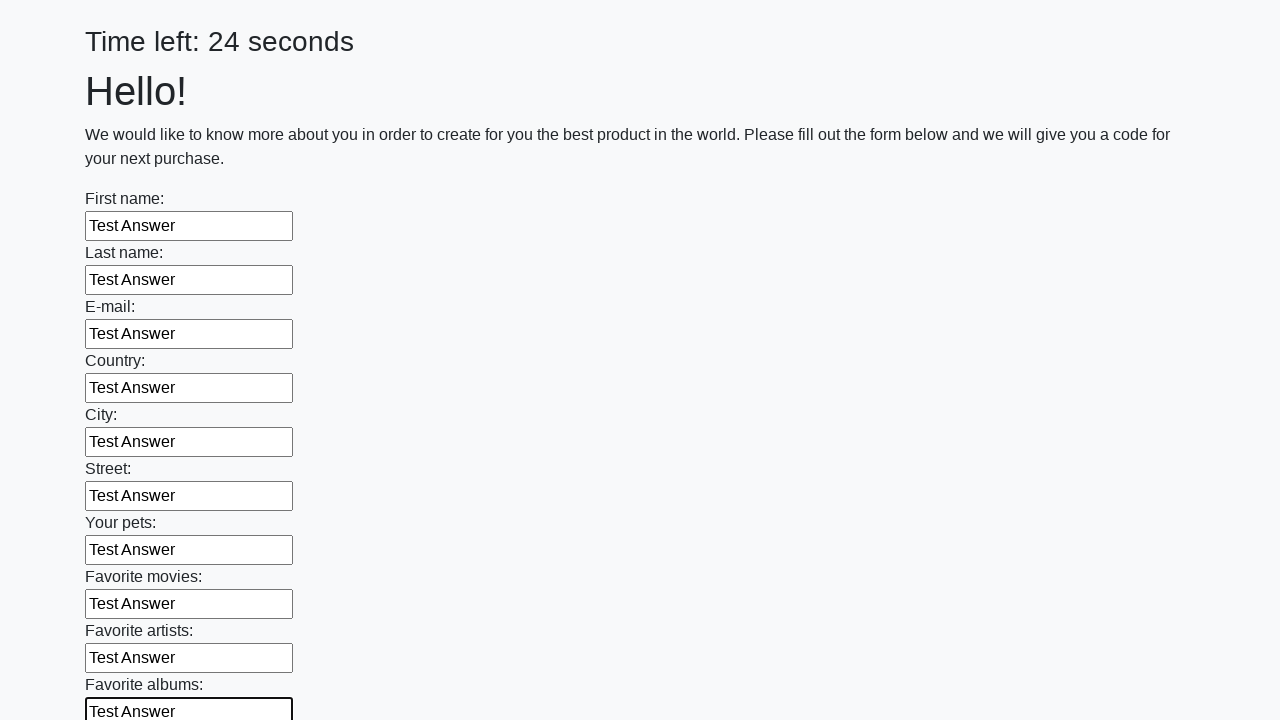

Filled input field with 'Test Answer' on input >> nth=10
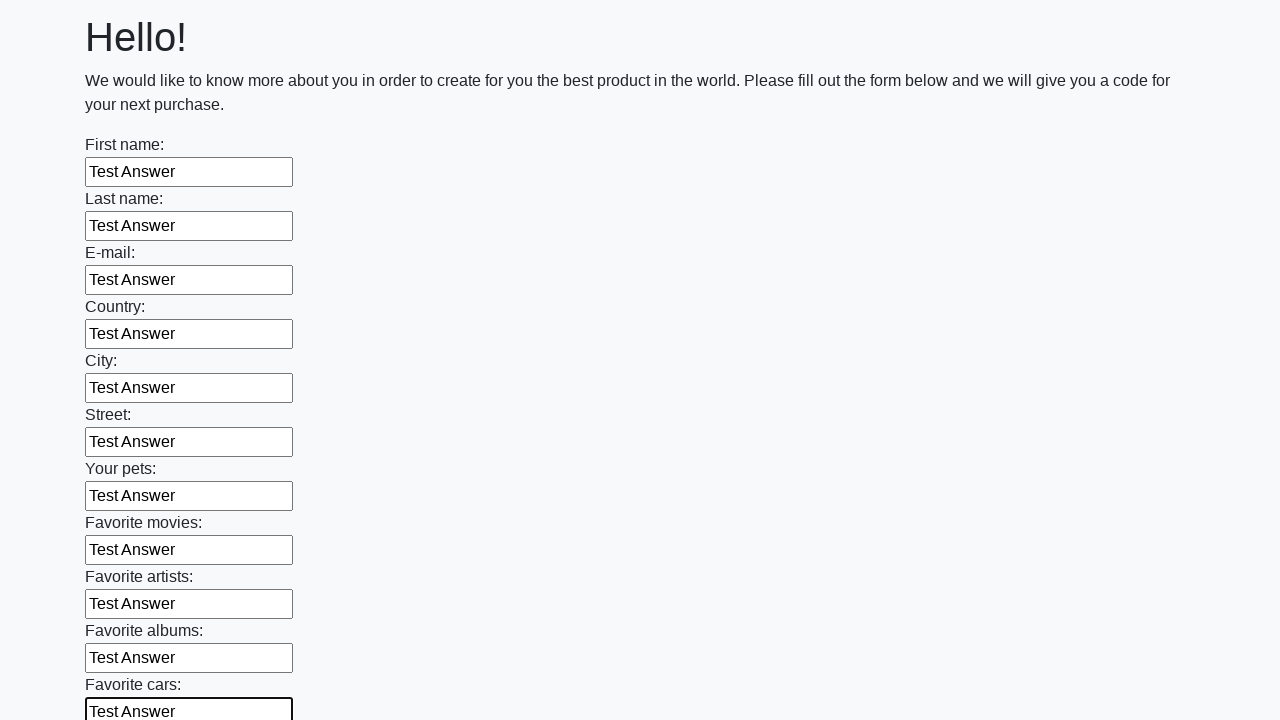

Filled input field with 'Test Answer' on input >> nth=11
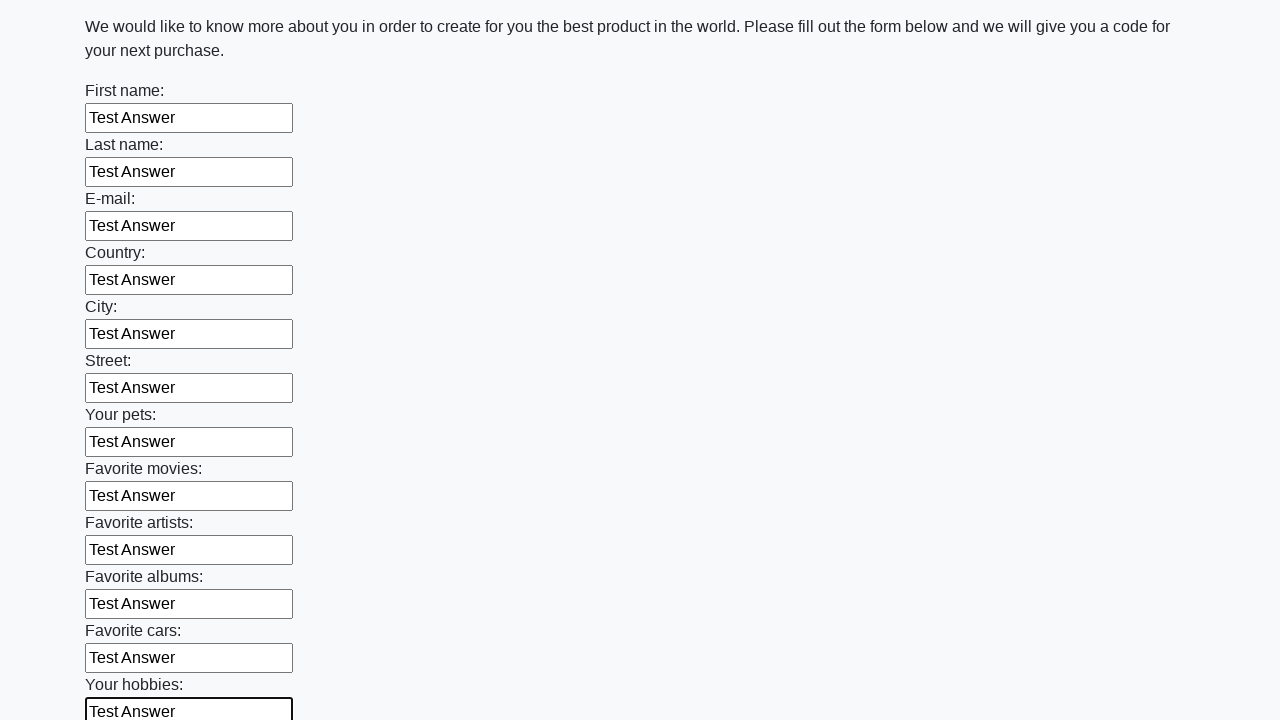

Filled input field with 'Test Answer' on input >> nth=12
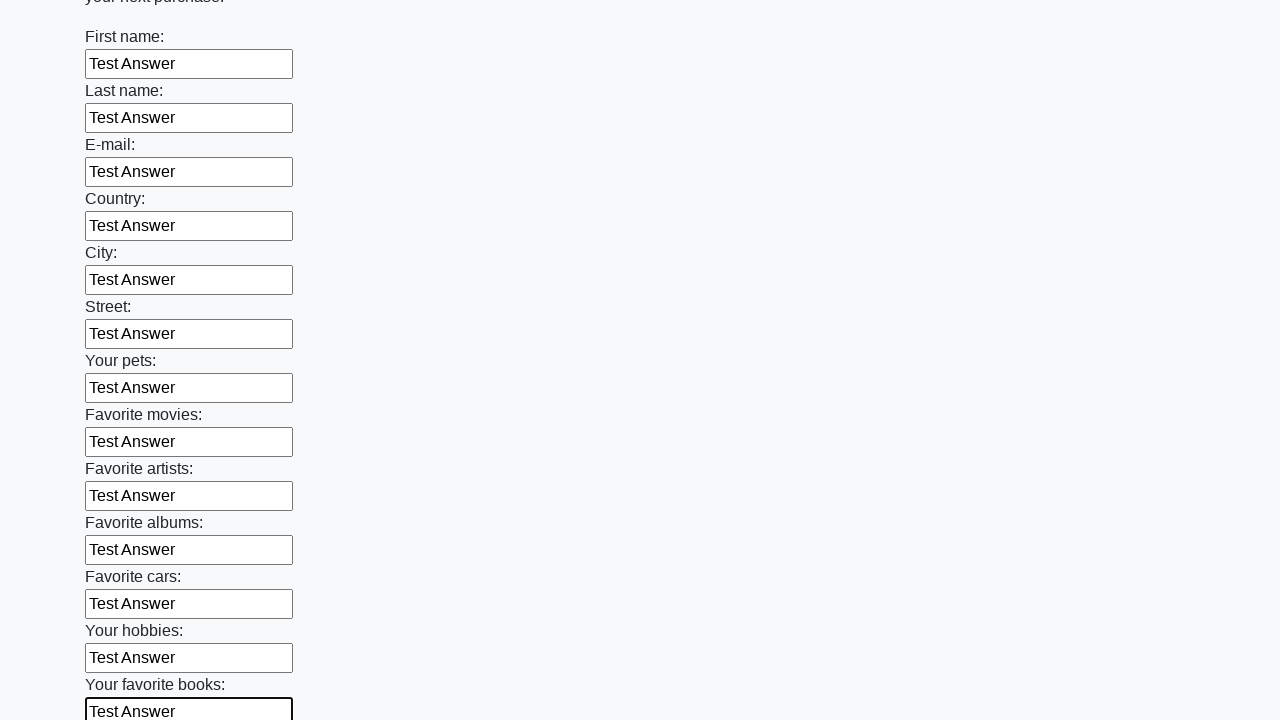

Filled input field with 'Test Answer' on input >> nth=13
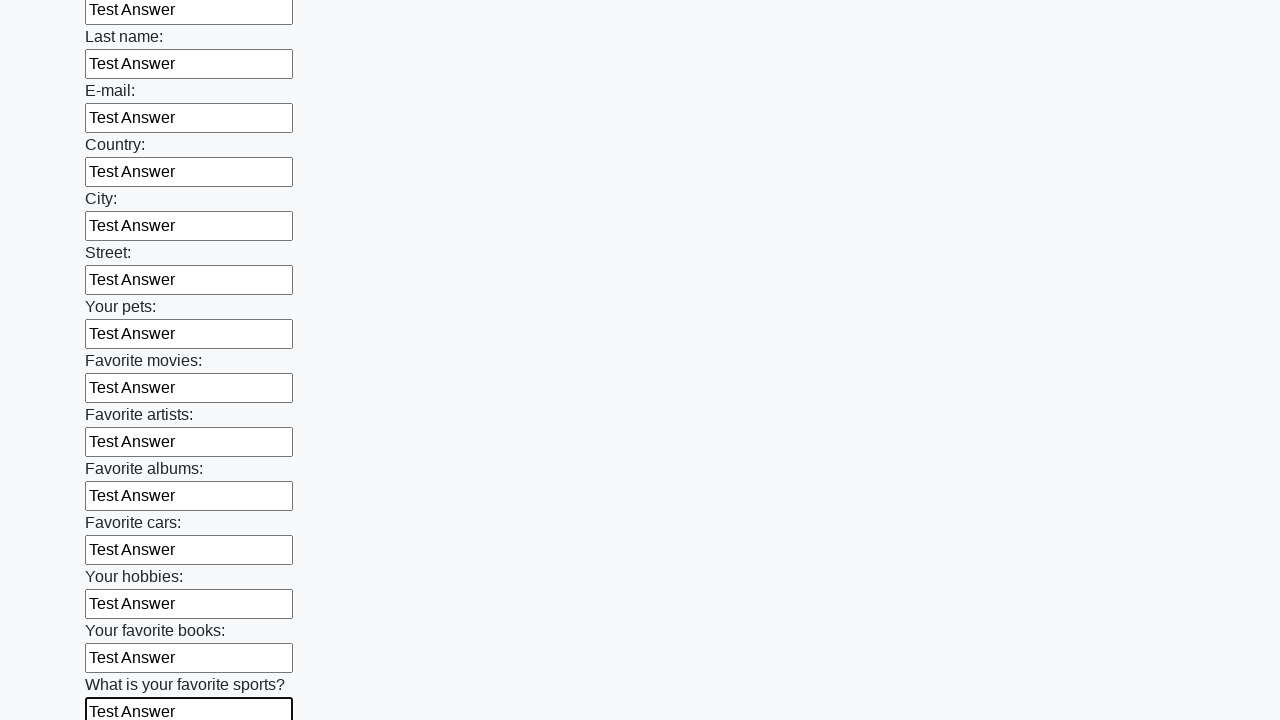

Filled input field with 'Test Answer' on input >> nth=14
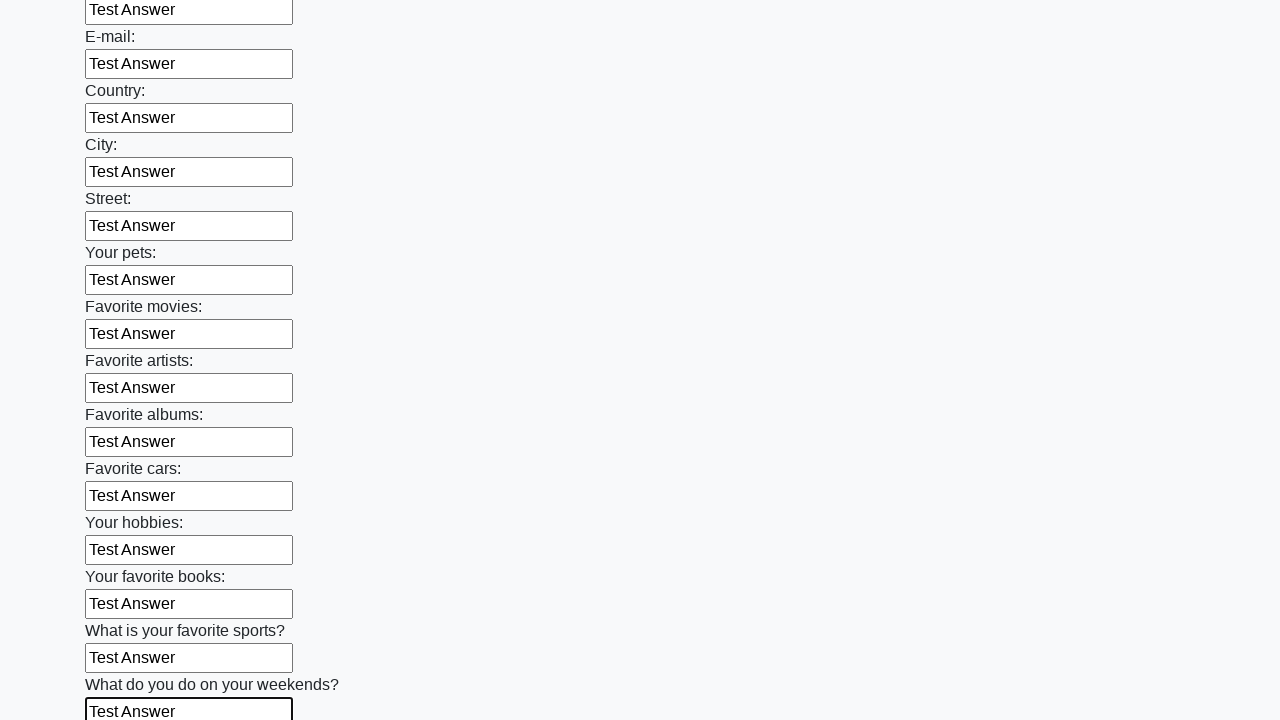

Filled input field with 'Test Answer' on input >> nth=15
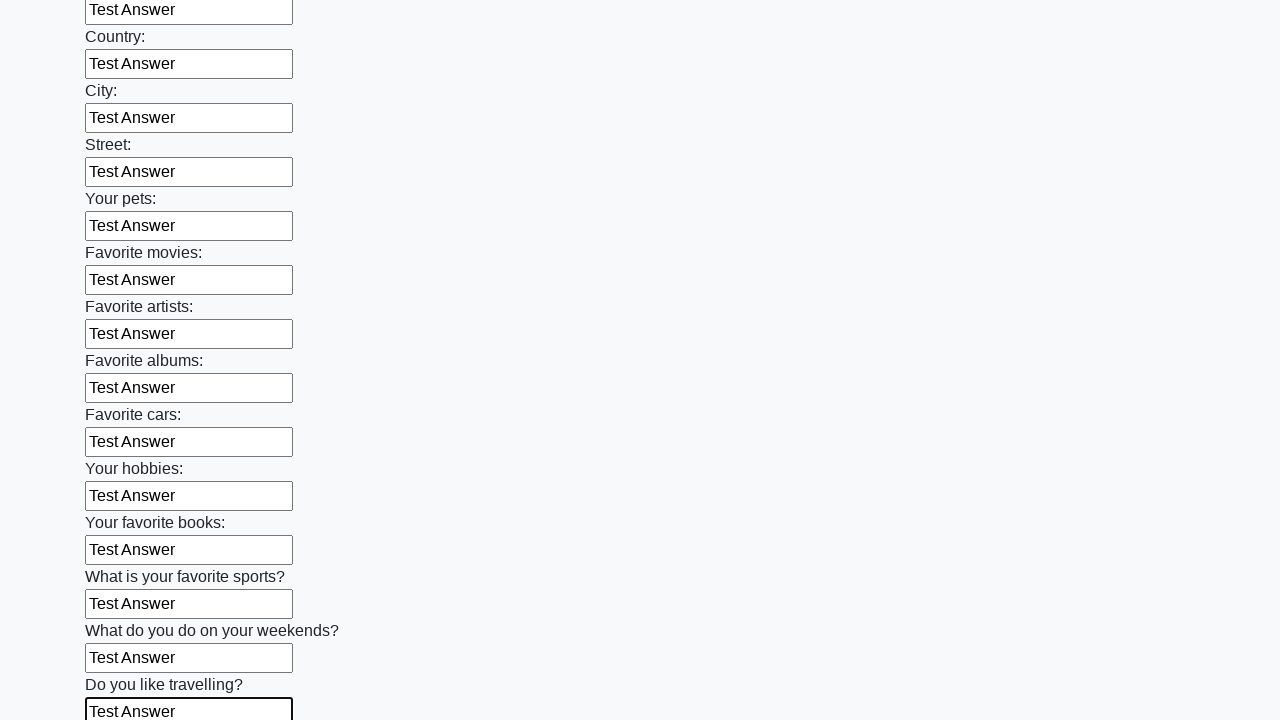

Filled input field with 'Test Answer' on input >> nth=16
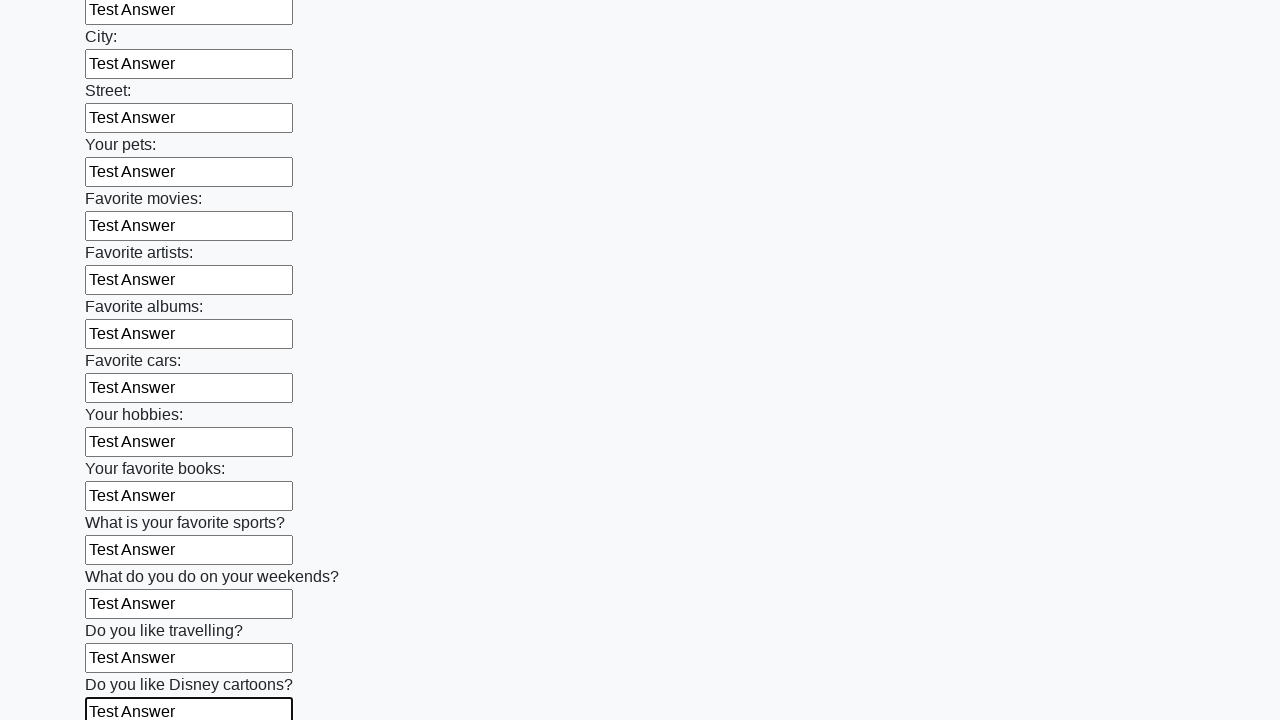

Filled input field with 'Test Answer' on input >> nth=17
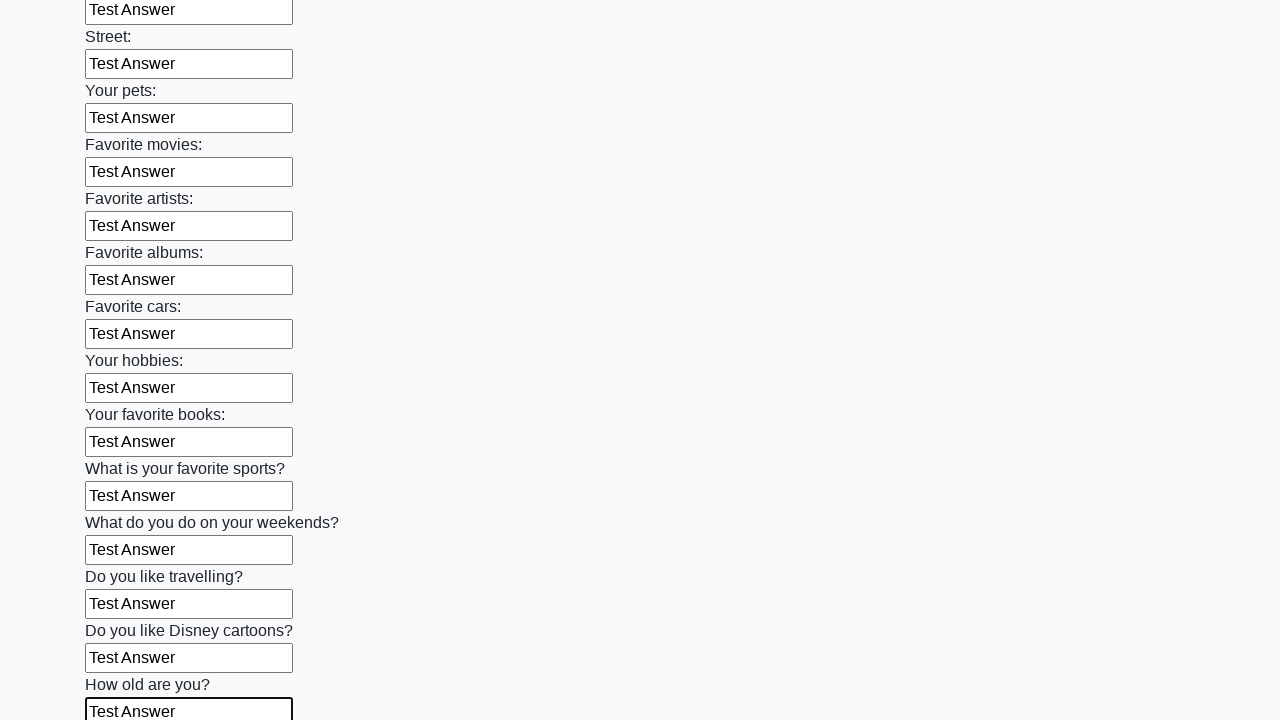

Filled input field with 'Test Answer' on input >> nth=18
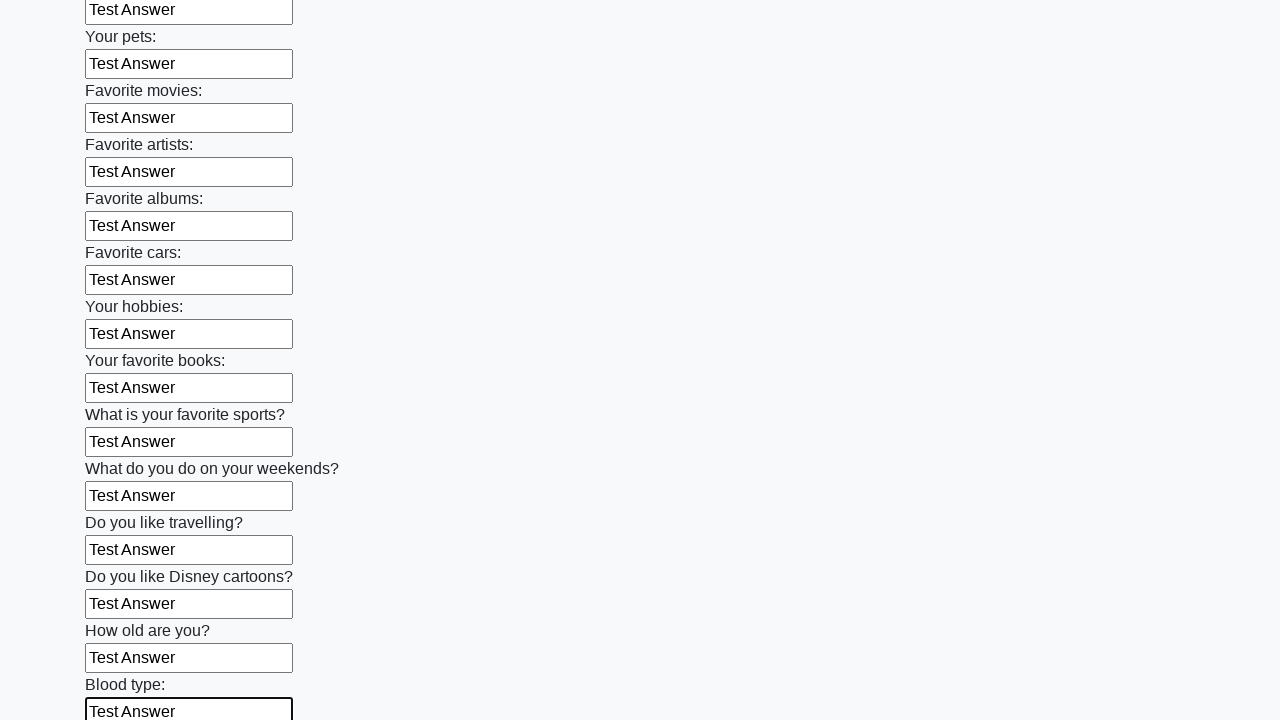

Filled input field with 'Test Answer' on input >> nth=19
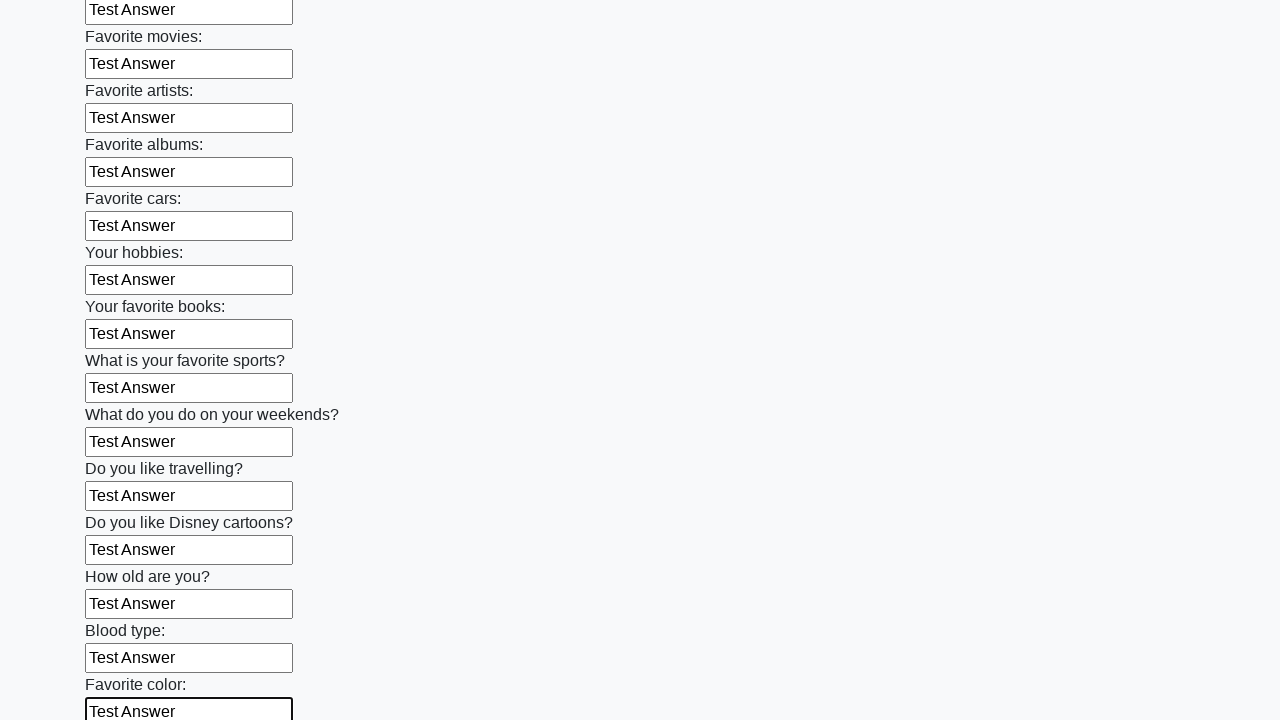

Filled input field with 'Test Answer' on input >> nth=20
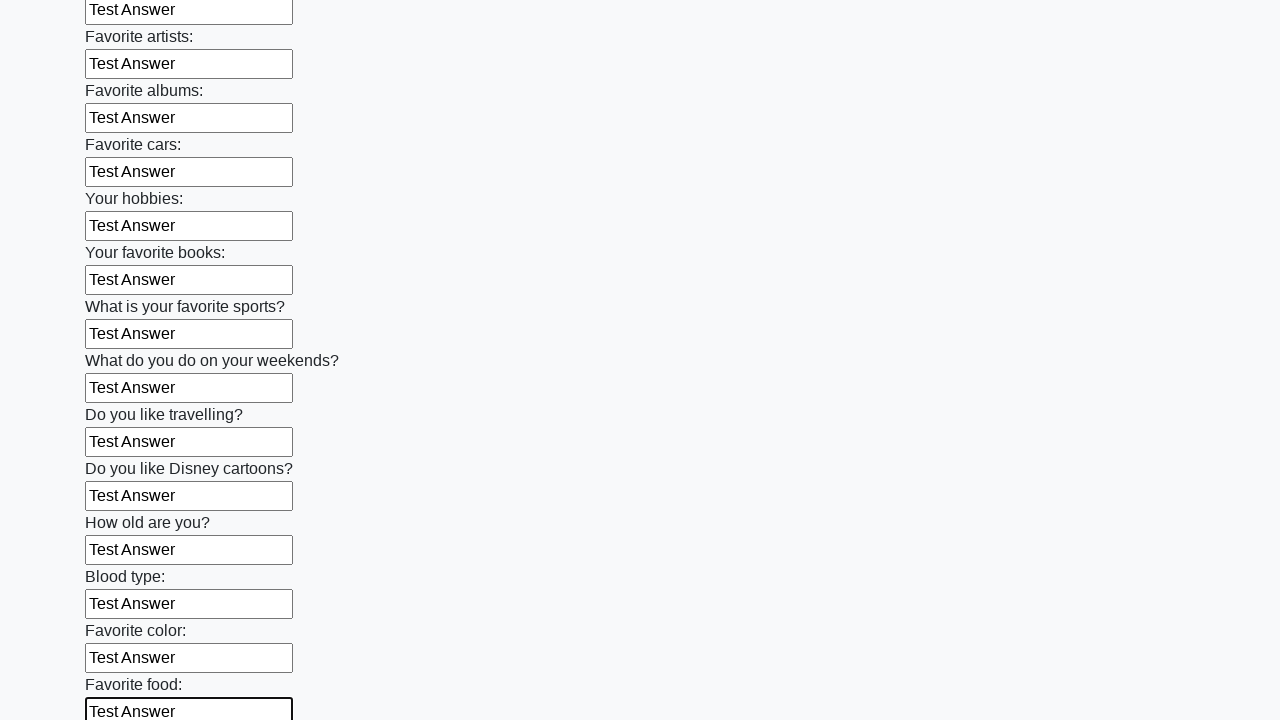

Filled input field with 'Test Answer' on input >> nth=21
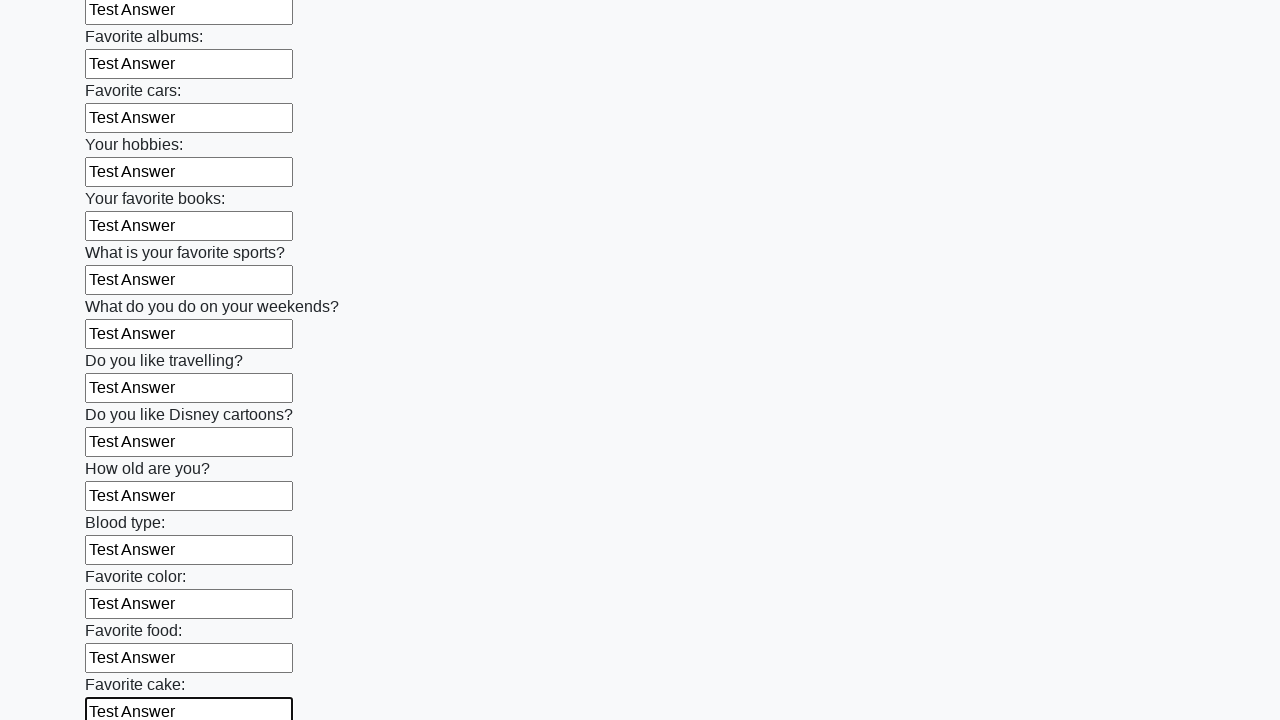

Filled input field with 'Test Answer' on input >> nth=22
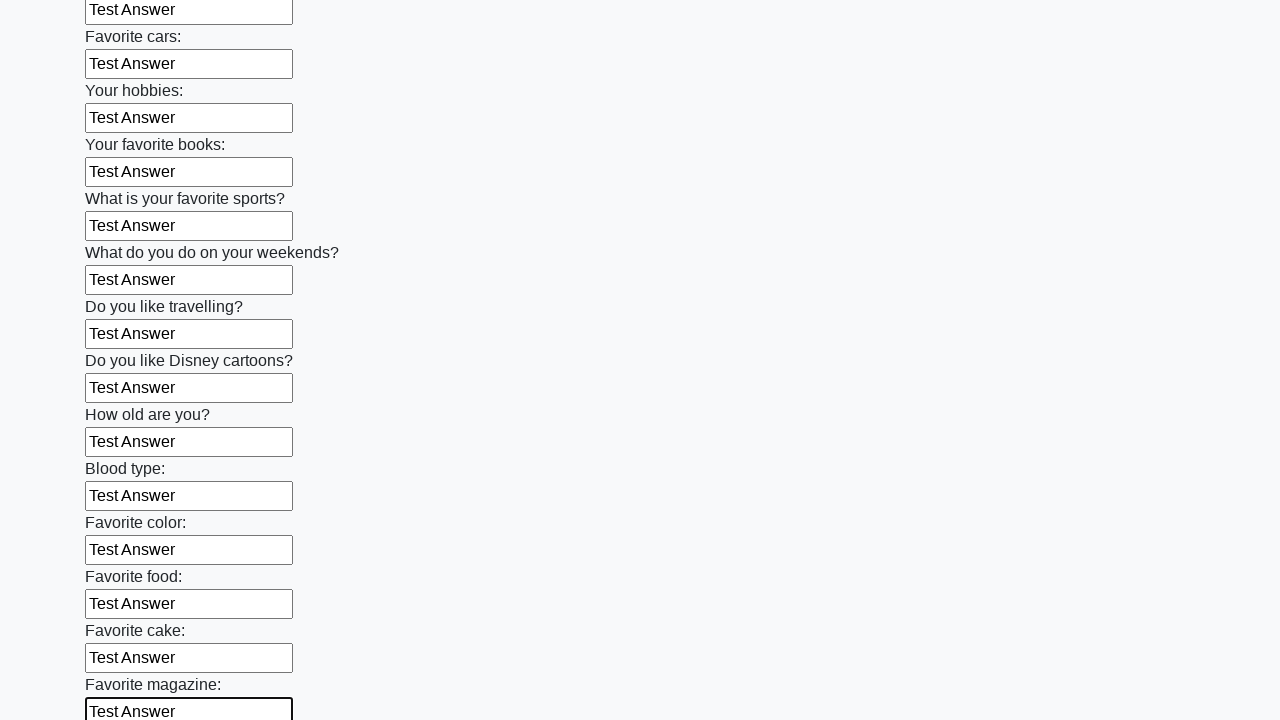

Filled input field with 'Test Answer' on input >> nth=23
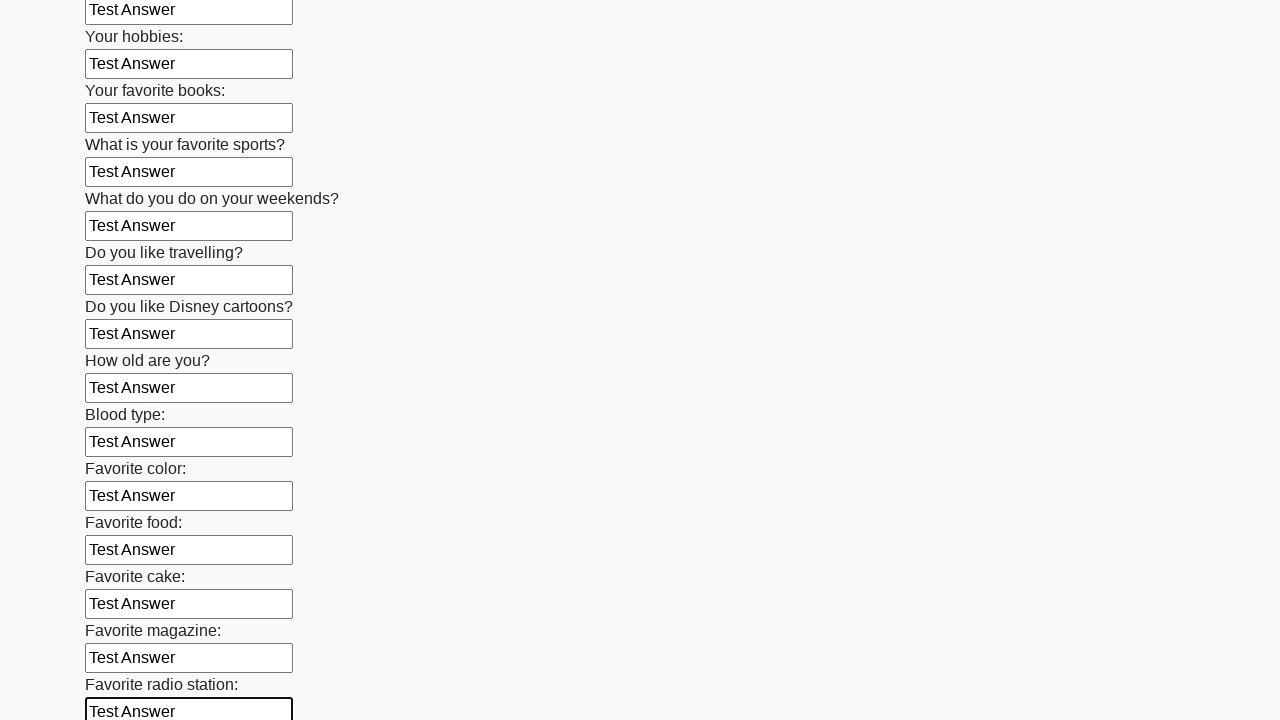

Filled input field with 'Test Answer' on input >> nth=24
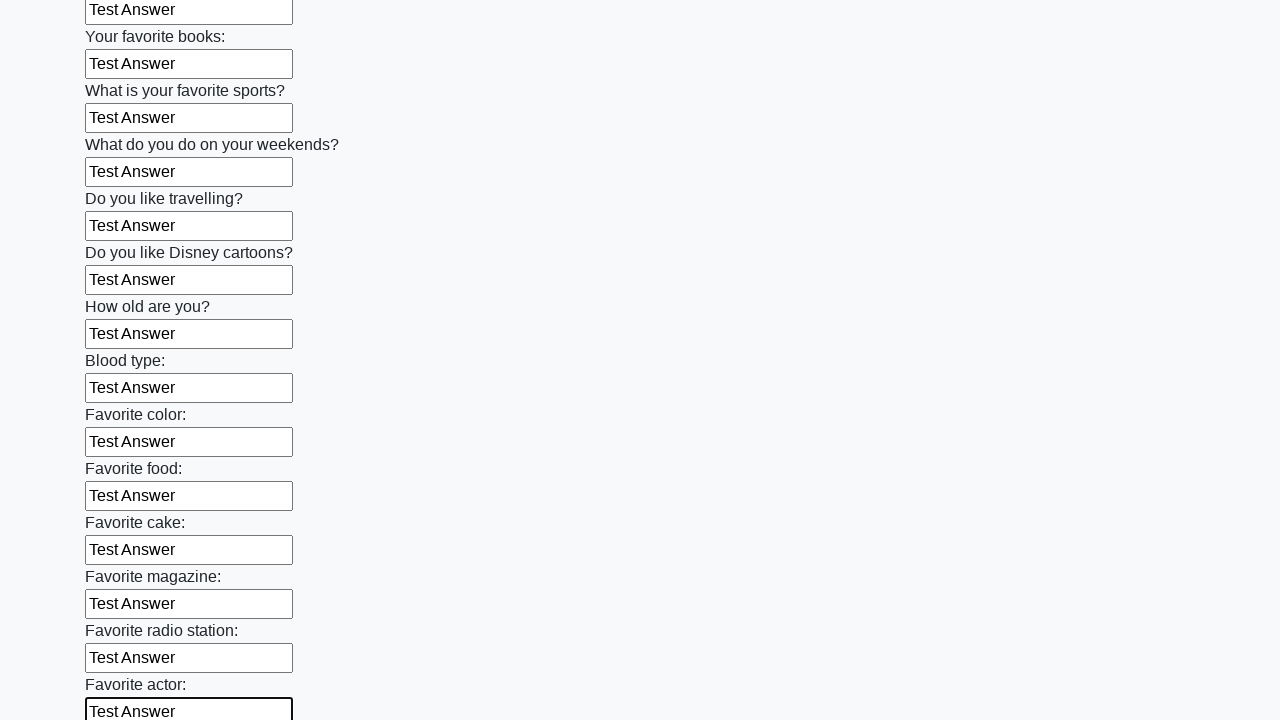

Filled input field with 'Test Answer' on input >> nth=25
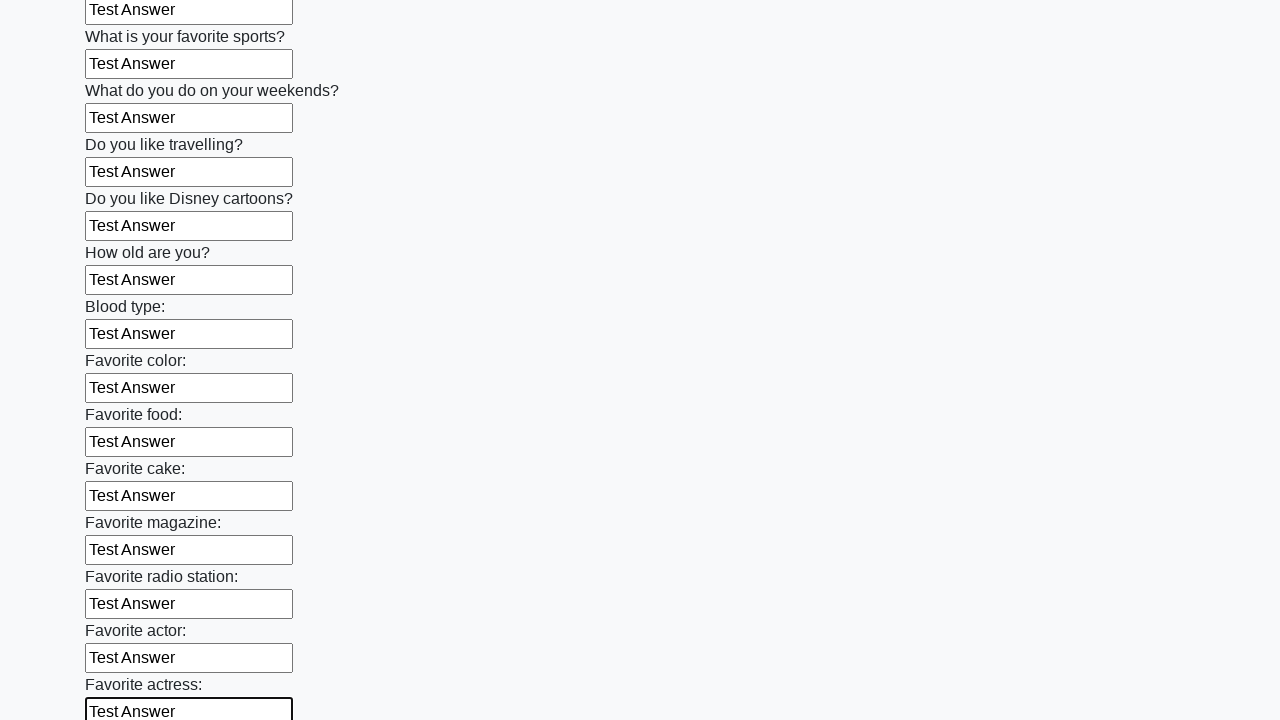

Filled input field with 'Test Answer' on input >> nth=26
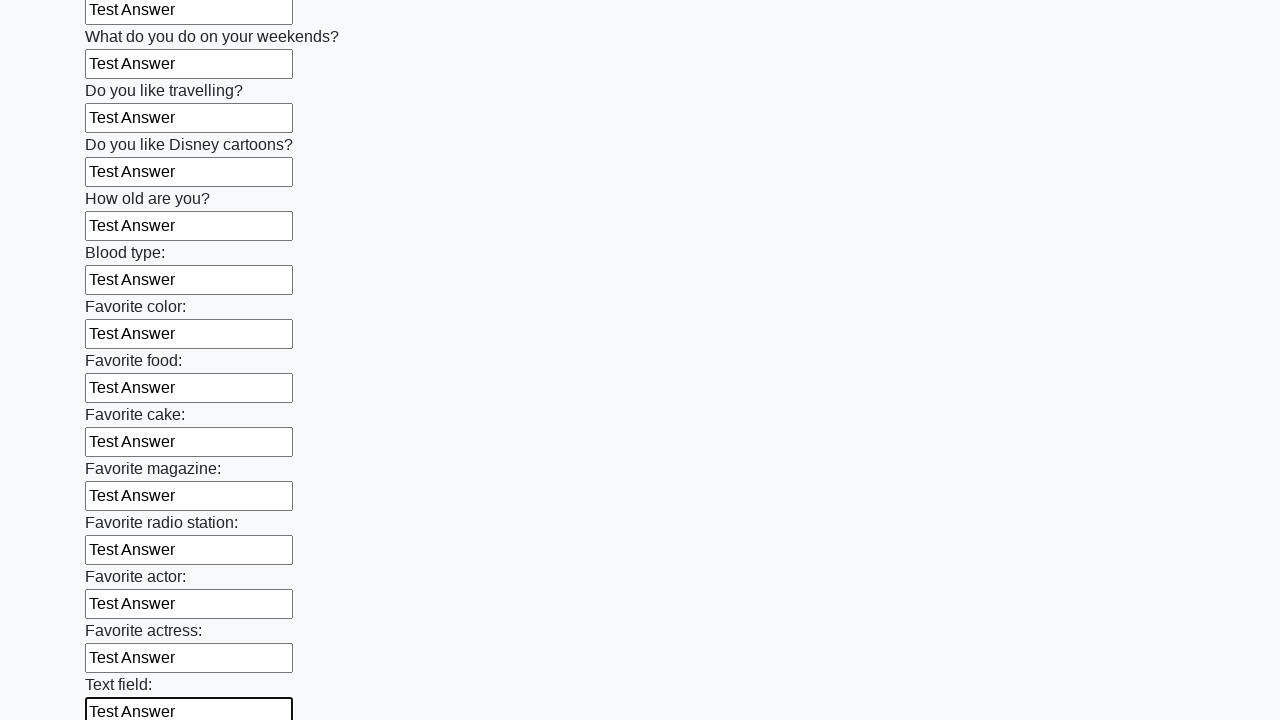

Filled input field with 'Test Answer' on input >> nth=27
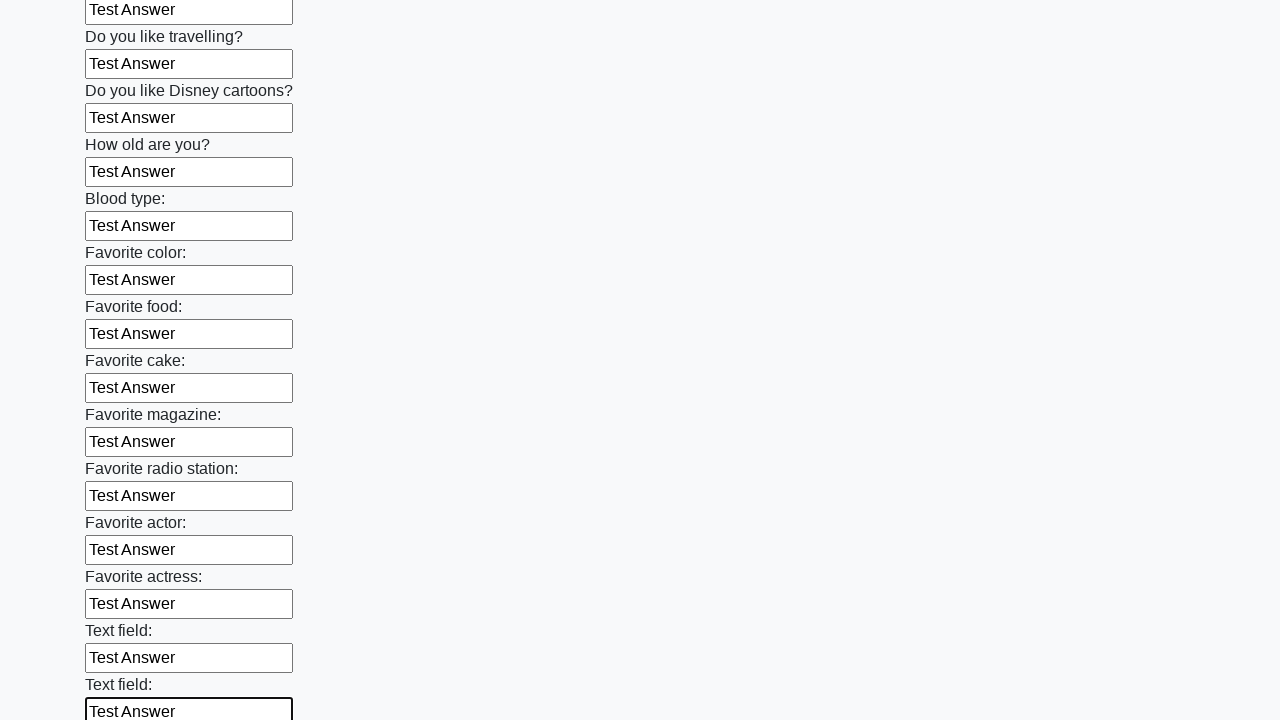

Filled input field with 'Test Answer' on input >> nth=28
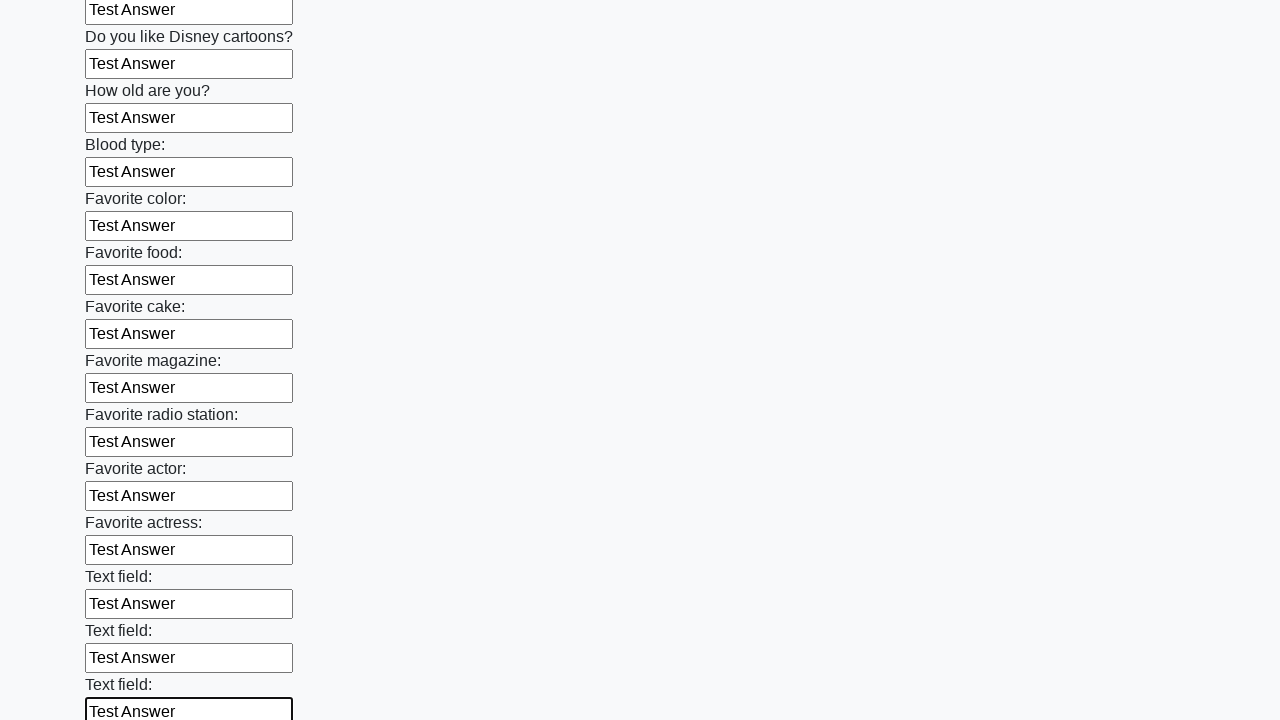

Filled input field with 'Test Answer' on input >> nth=29
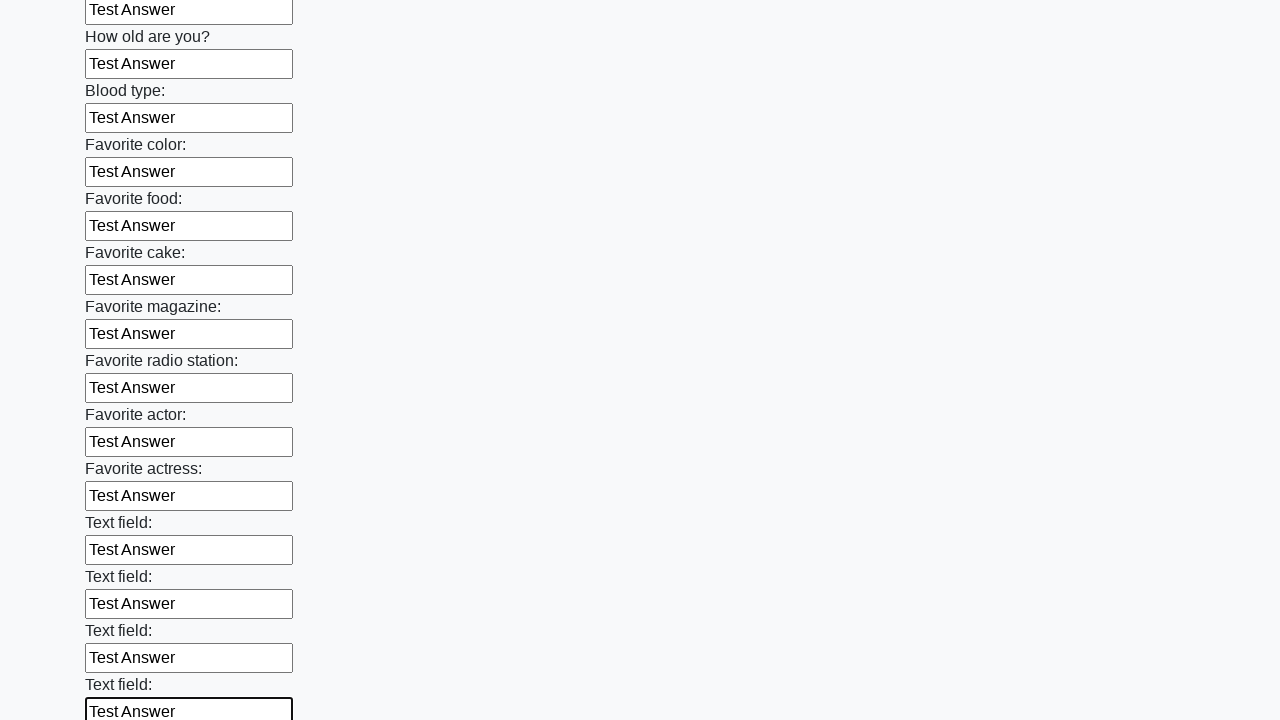

Filled input field with 'Test Answer' on input >> nth=30
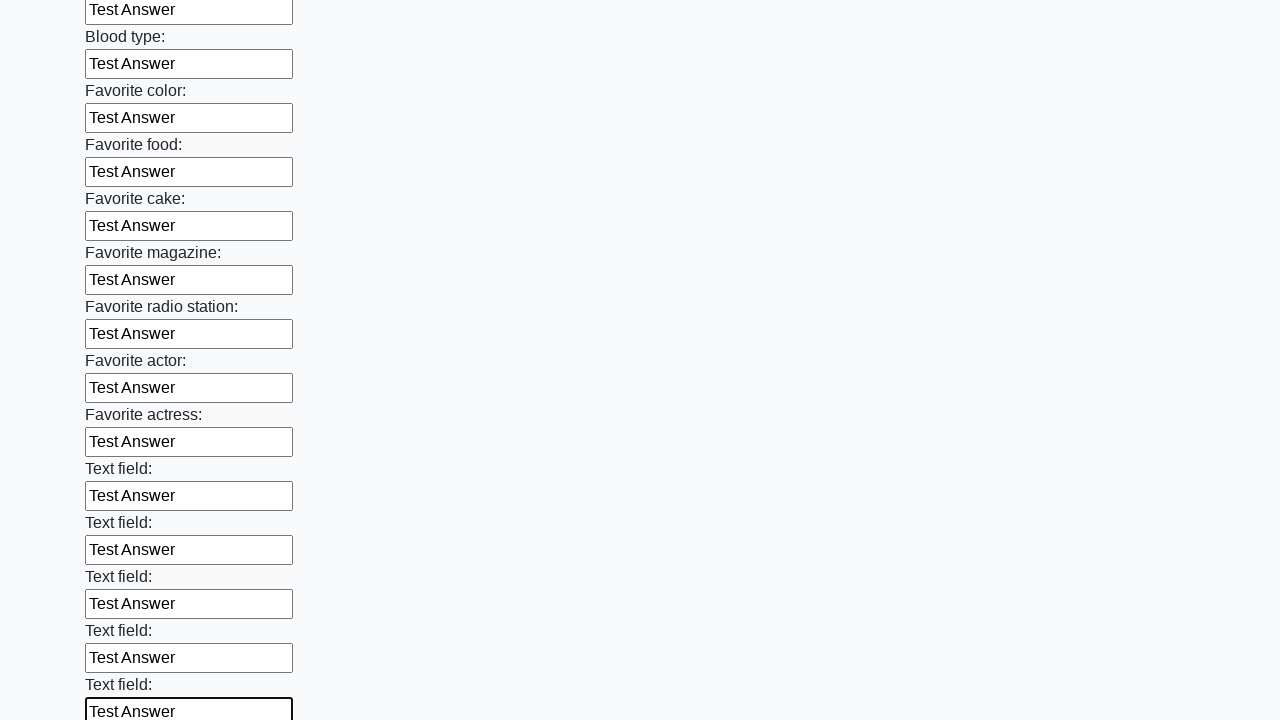

Filled input field with 'Test Answer' on input >> nth=31
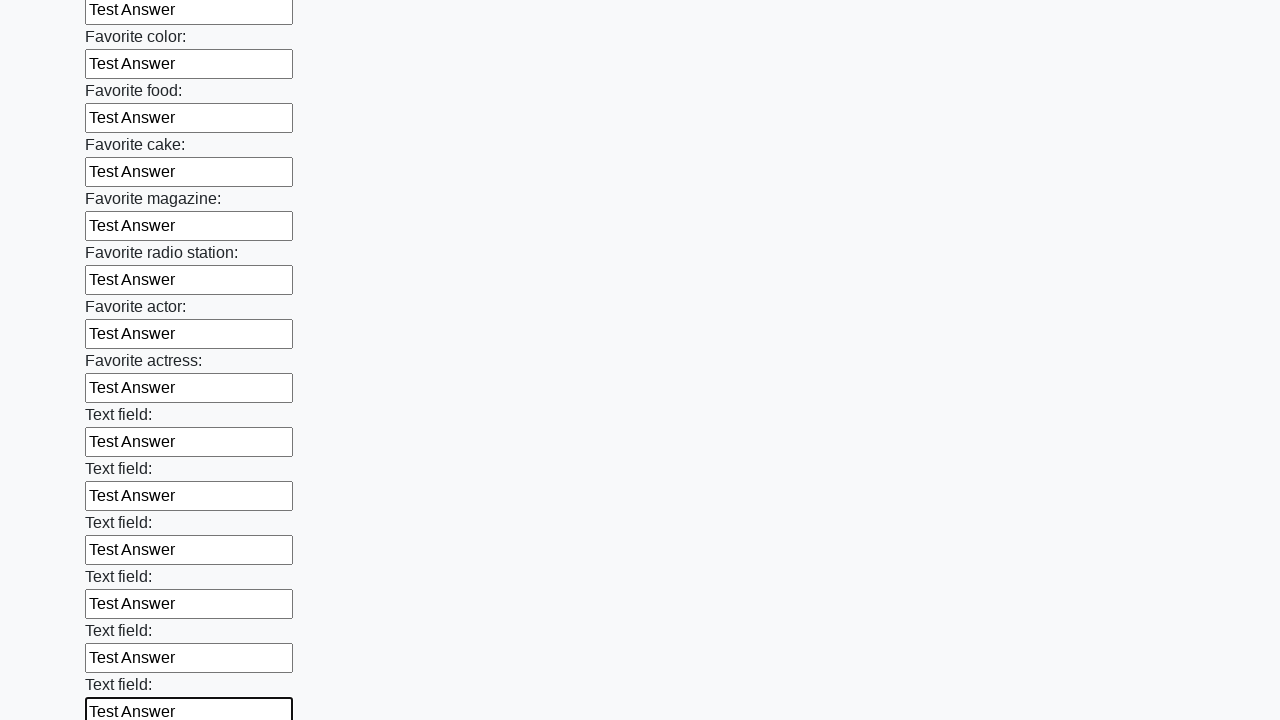

Filled input field with 'Test Answer' on input >> nth=32
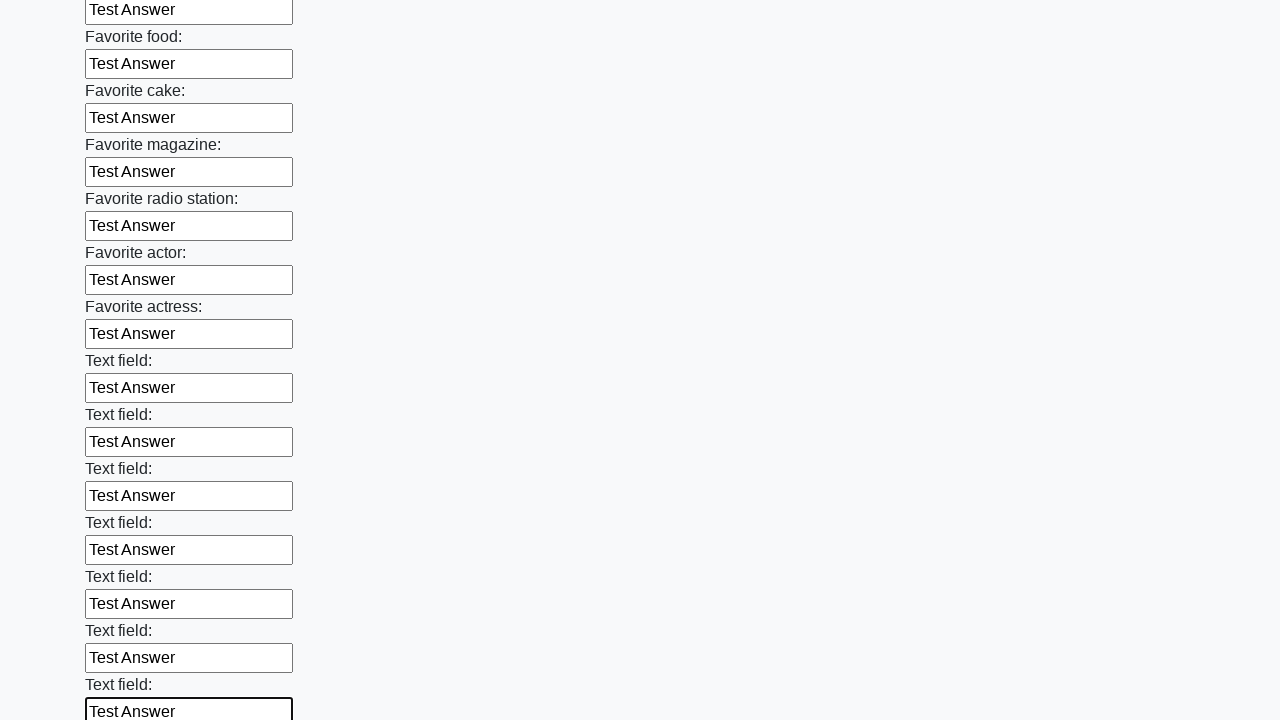

Filled input field with 'Test Answer' on input >> nth=33
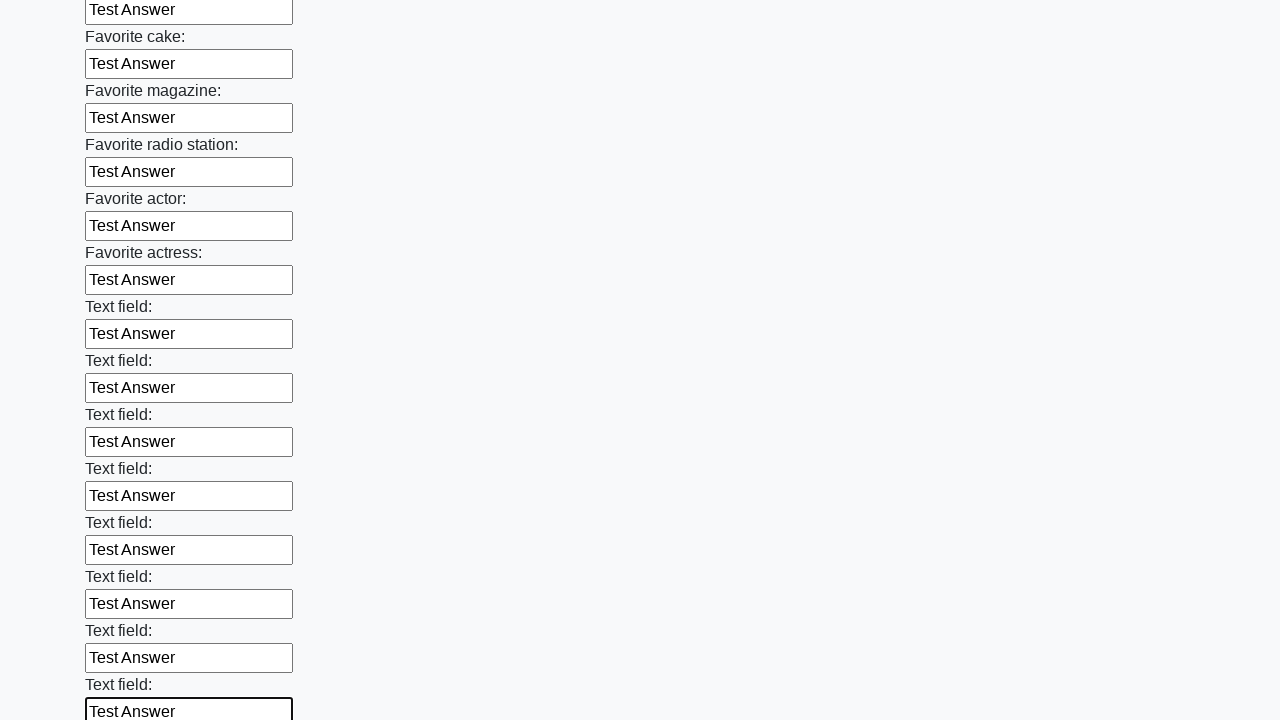

Filled input field with 'Test Answer' on input >> nth=34
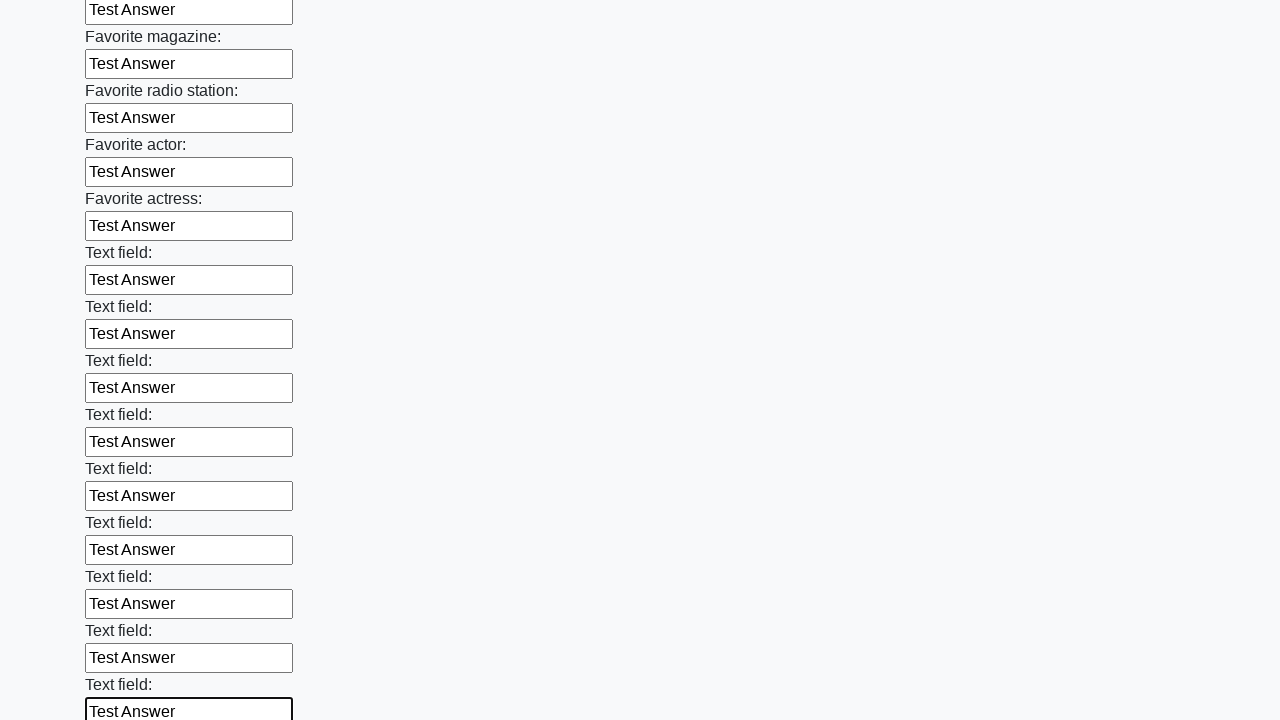

Filled input field with 'Test Answer' on input >> nth=35
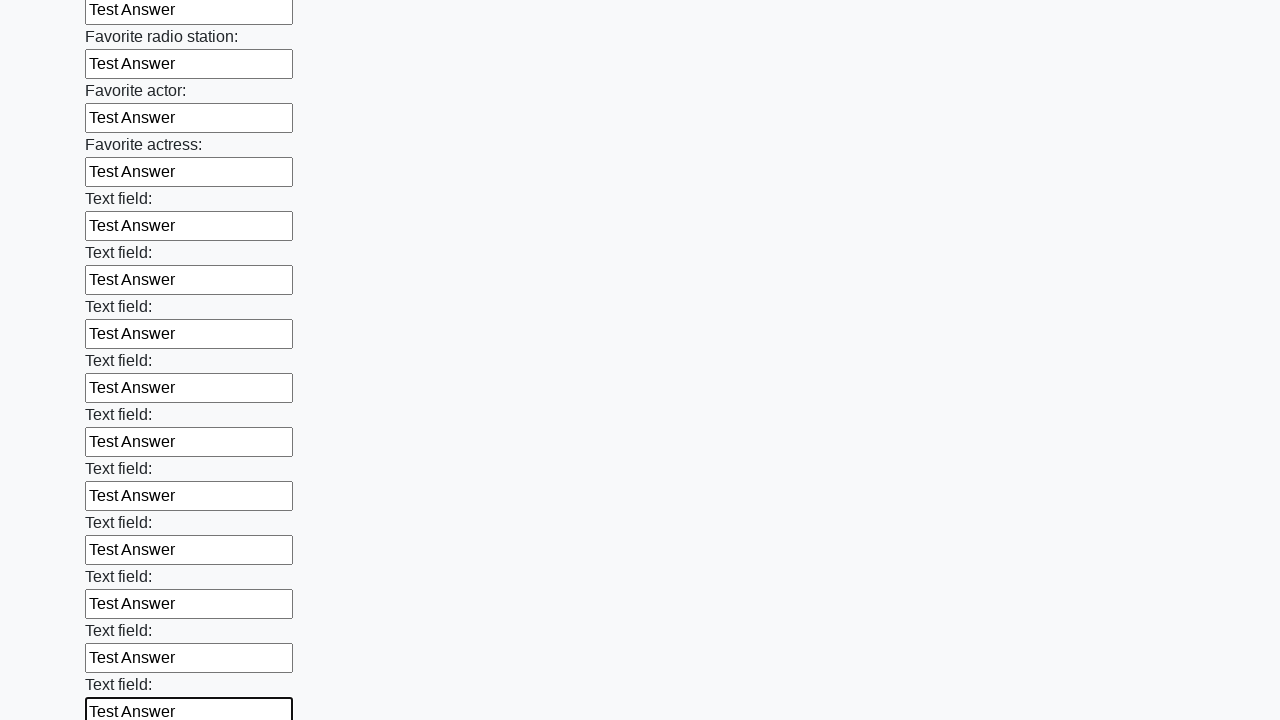

Filled input field with 'Test Answer' on input >> nth=36
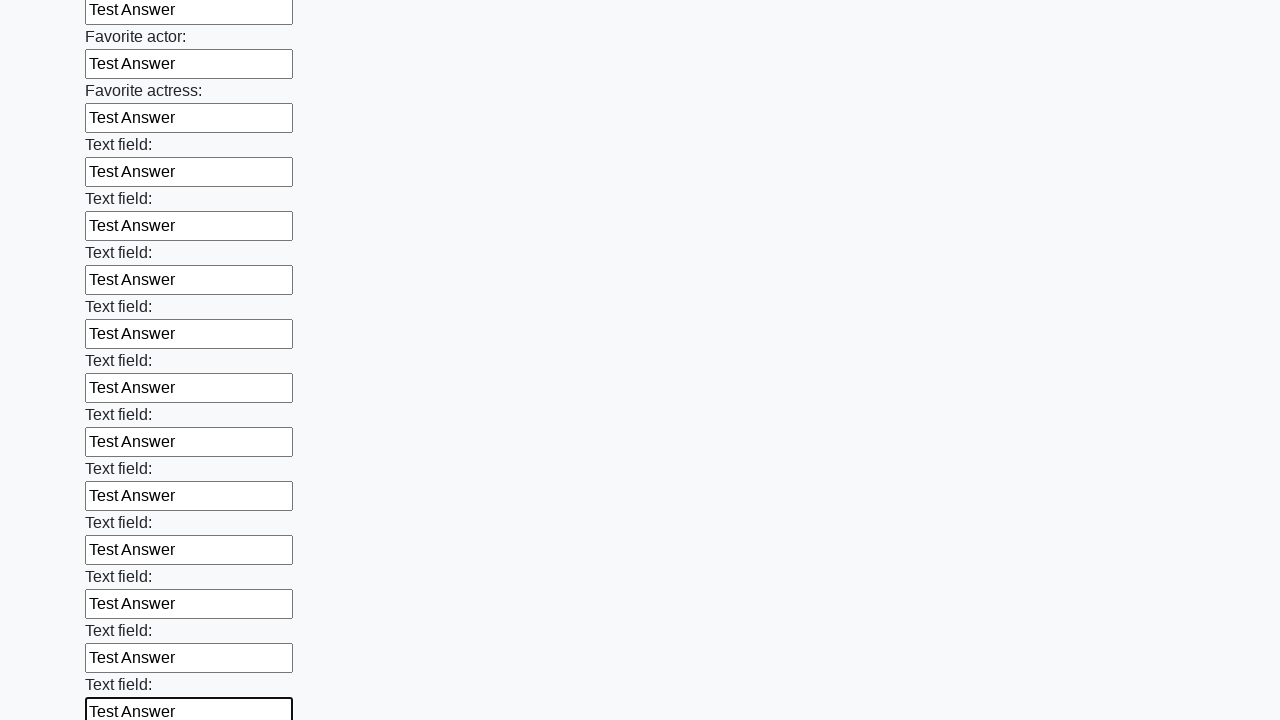

Filled input field with 'Test Answer' on input >> nth=37
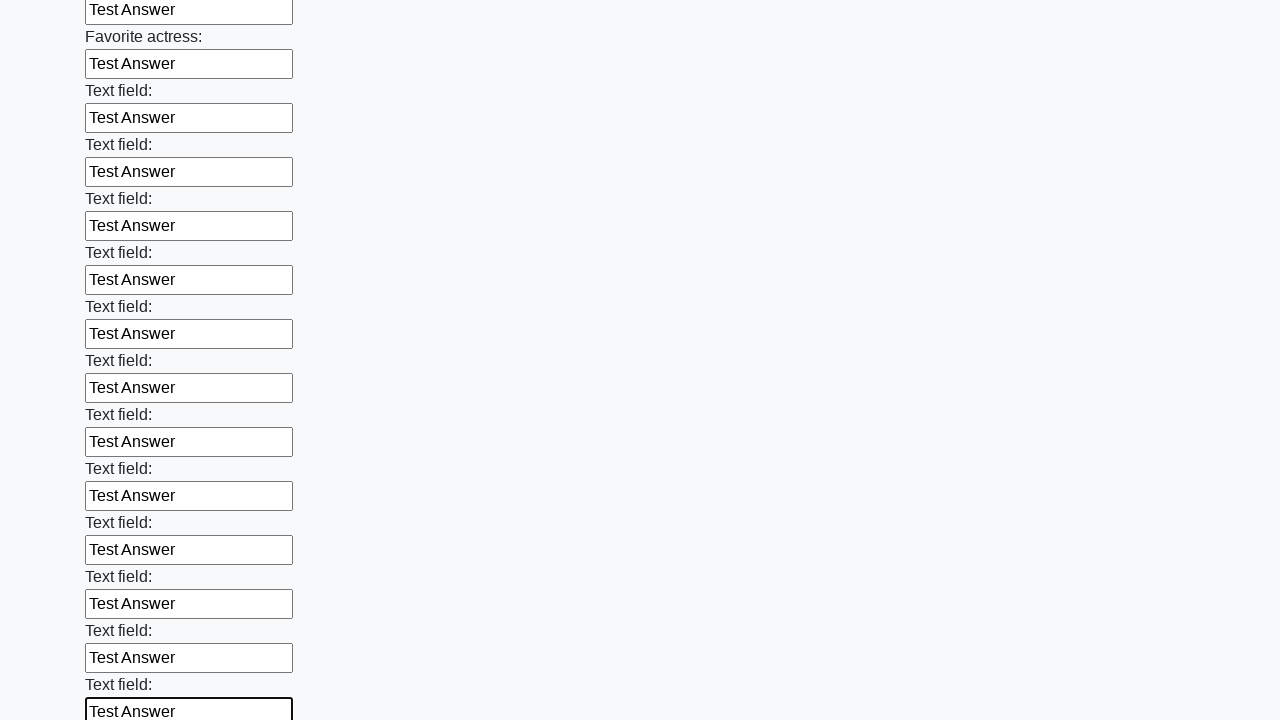

Filled input field with 'Test Answer' on input >> nth=38
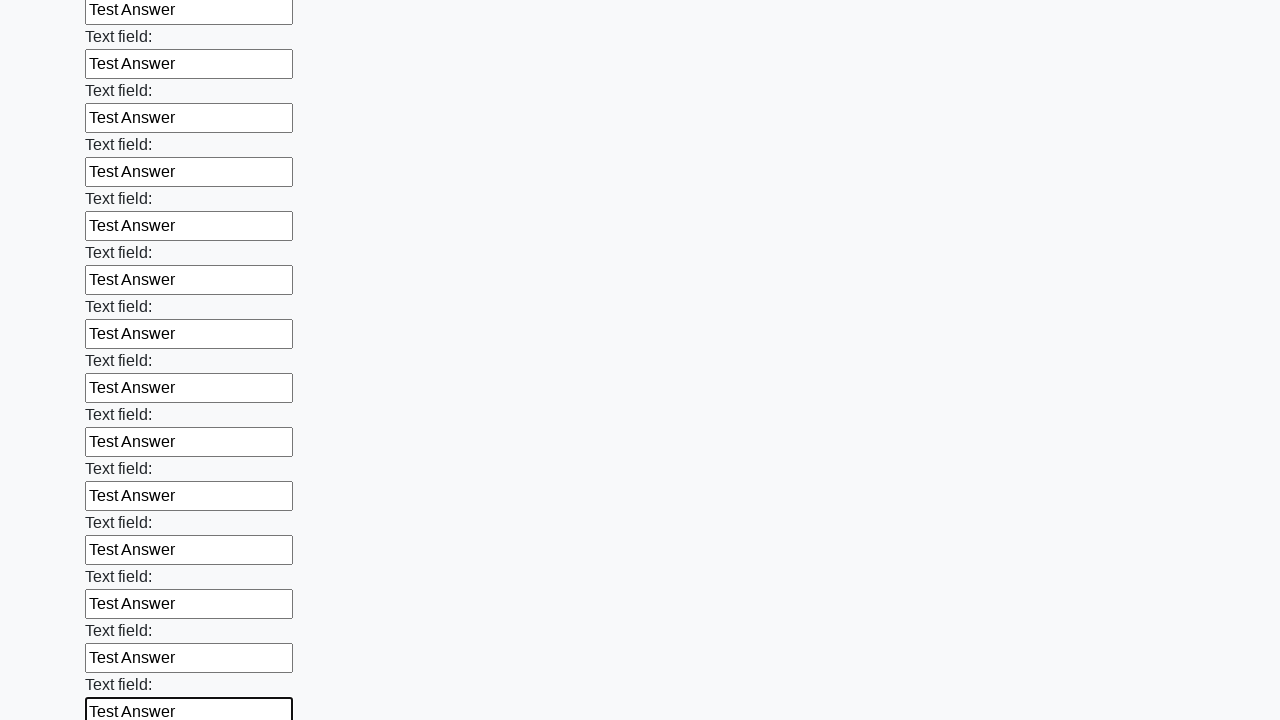

Filled input field with 'Test Answer' on input >> nth=39
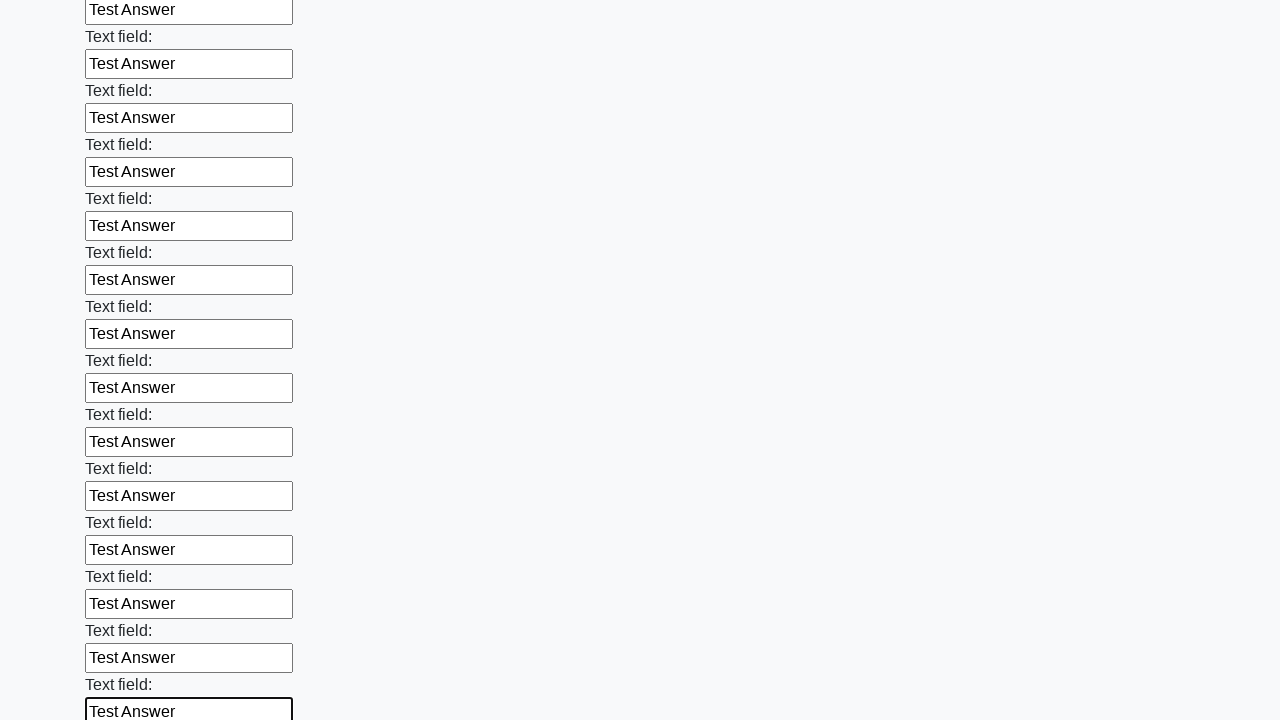

Filled input field with 'Test Answer' on input >> nth=40
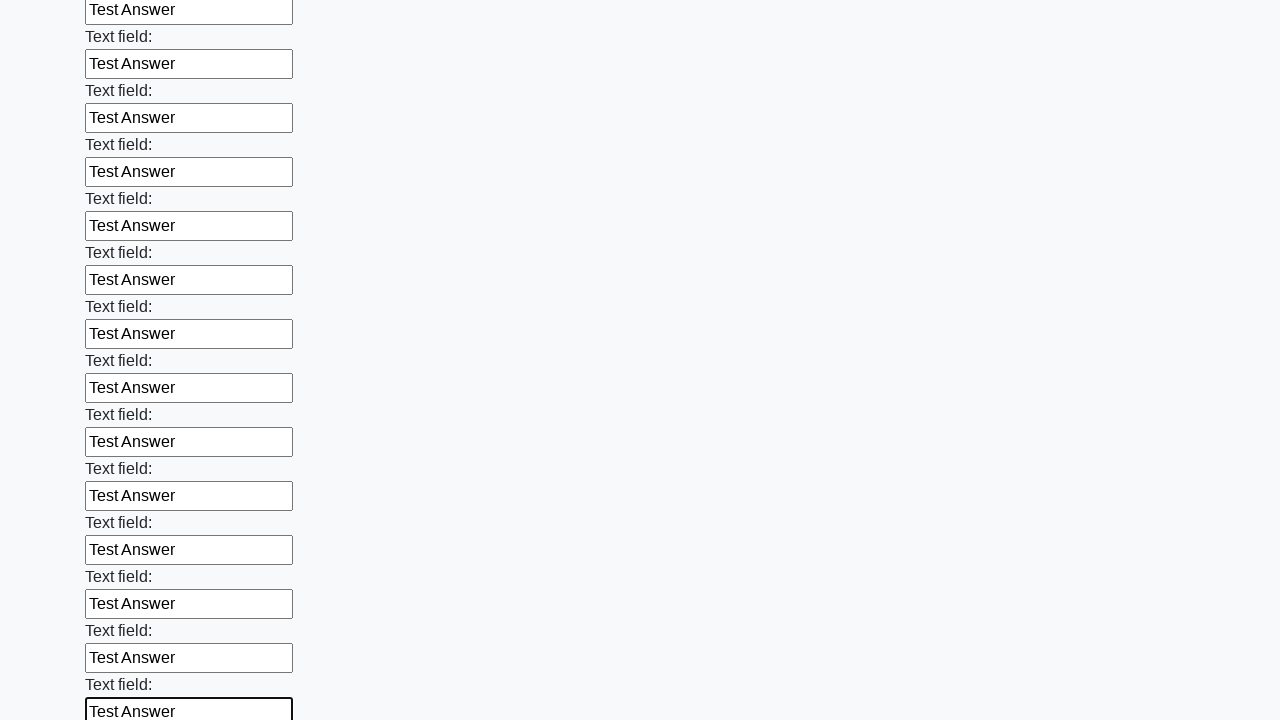

Filled input field with 'Test Answer' on input >> nth=41
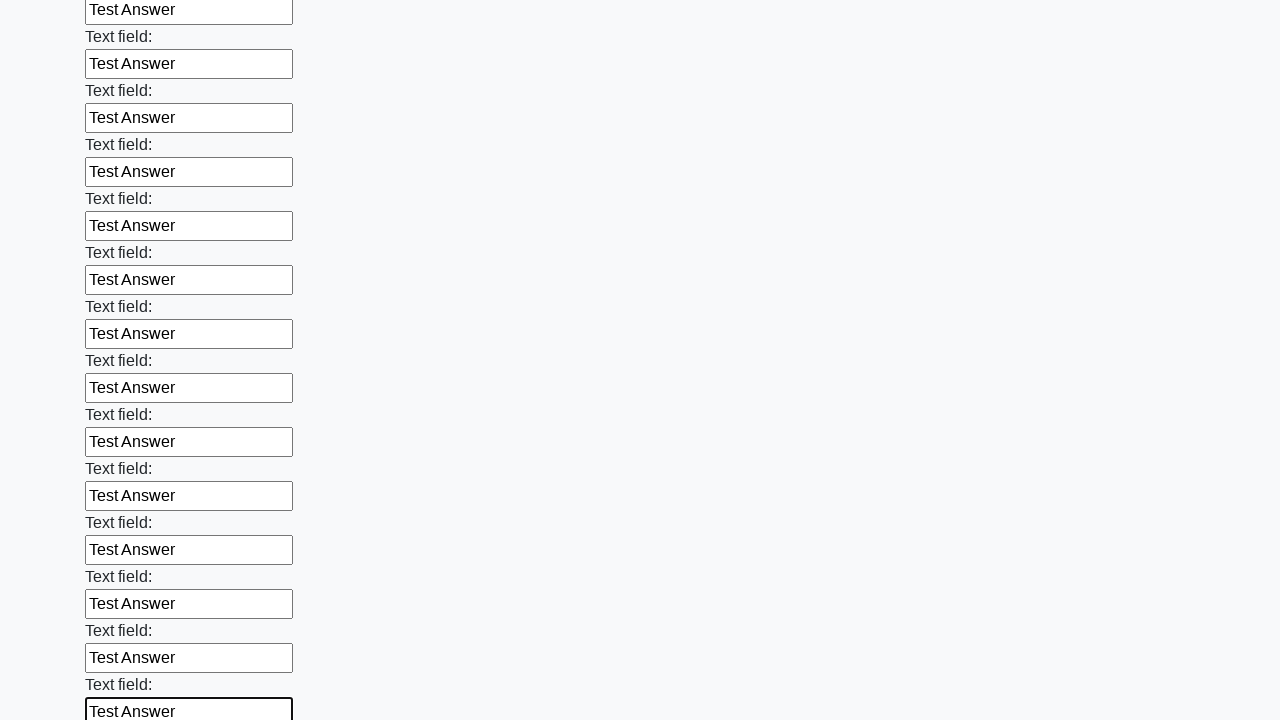

Filled input field with 'Test Answer' on input >> nth=42
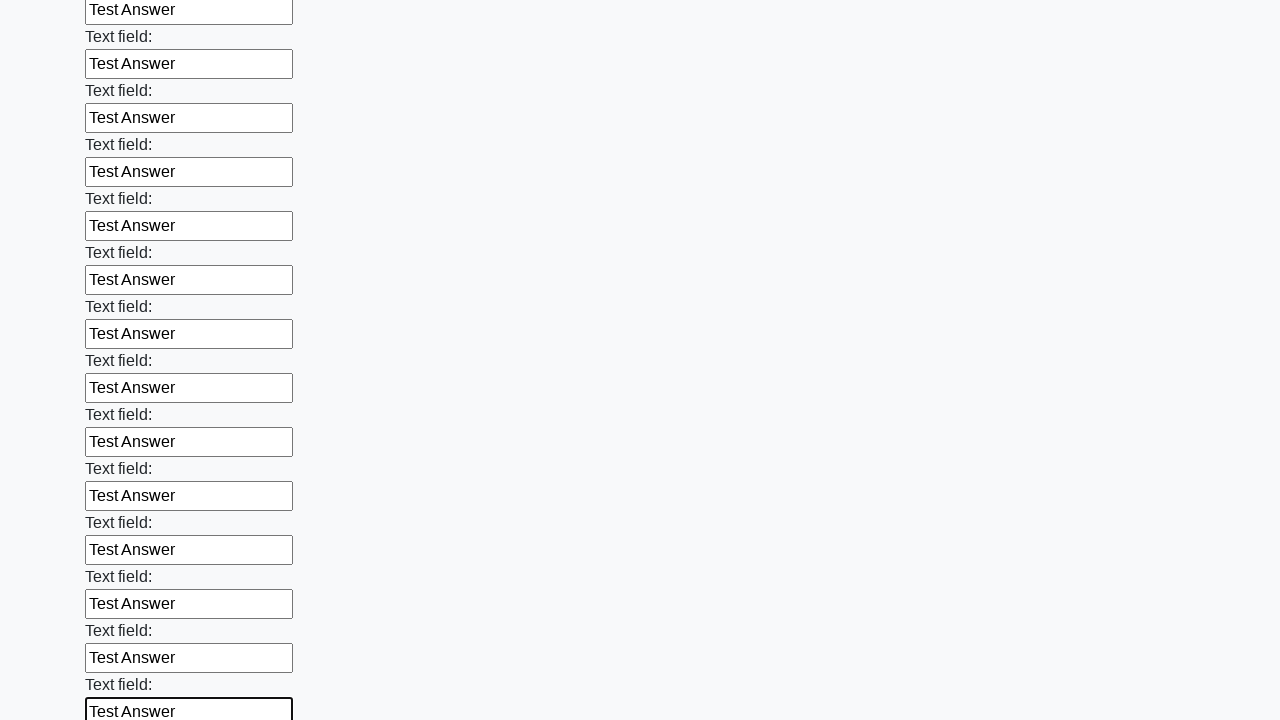

Filled input field with 'Test Answer' on input >> nth=43
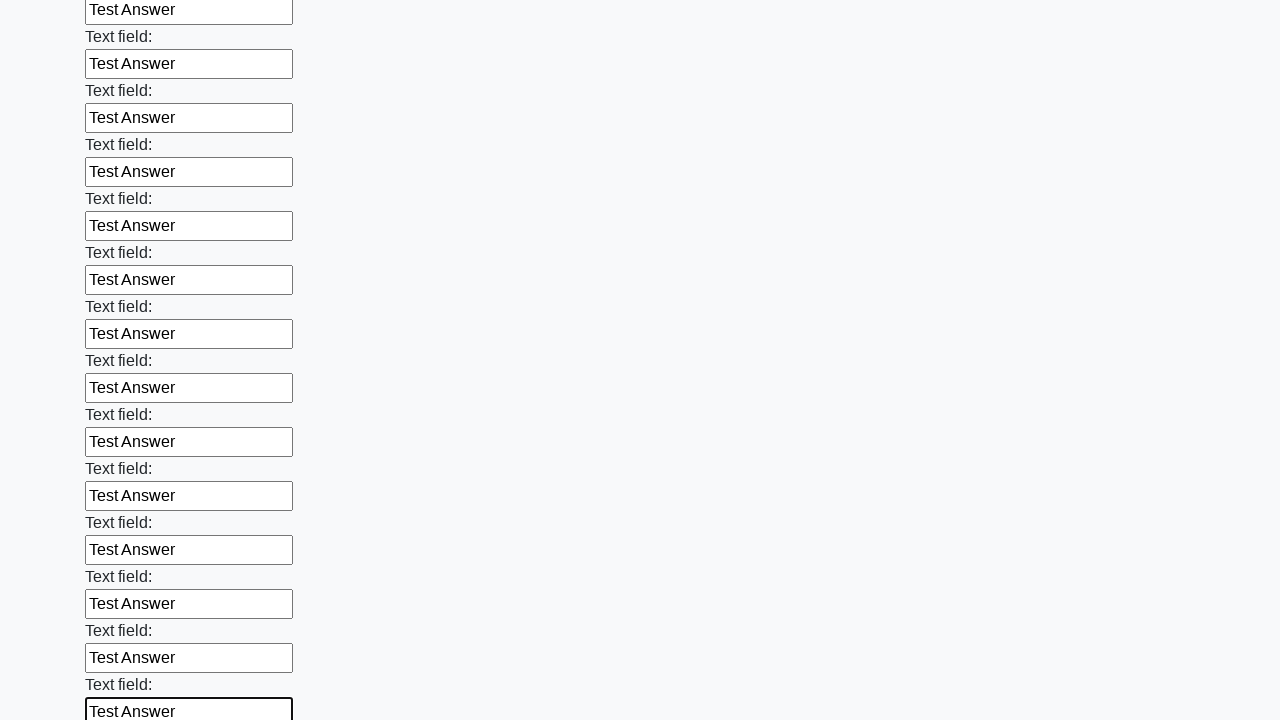

Filled input field with 'Test Answer' on input >> nth=44
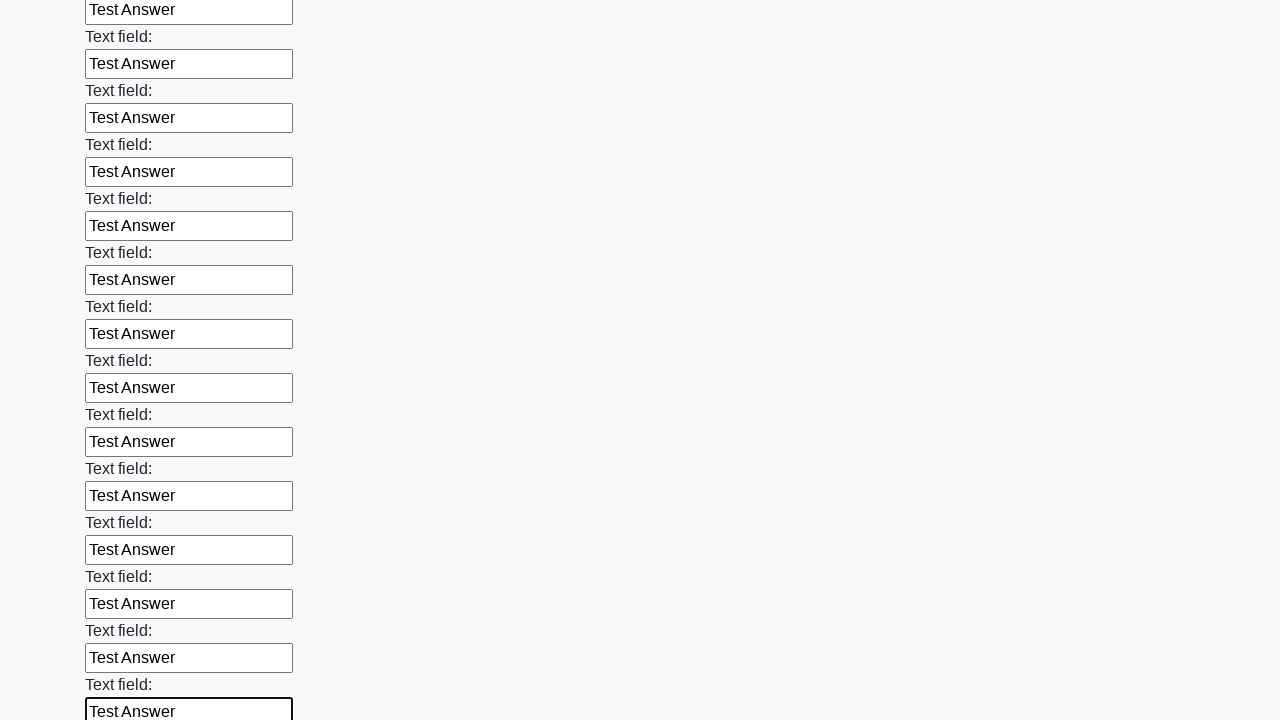

Filled input field with 'Test Answer' on input >> nth=45
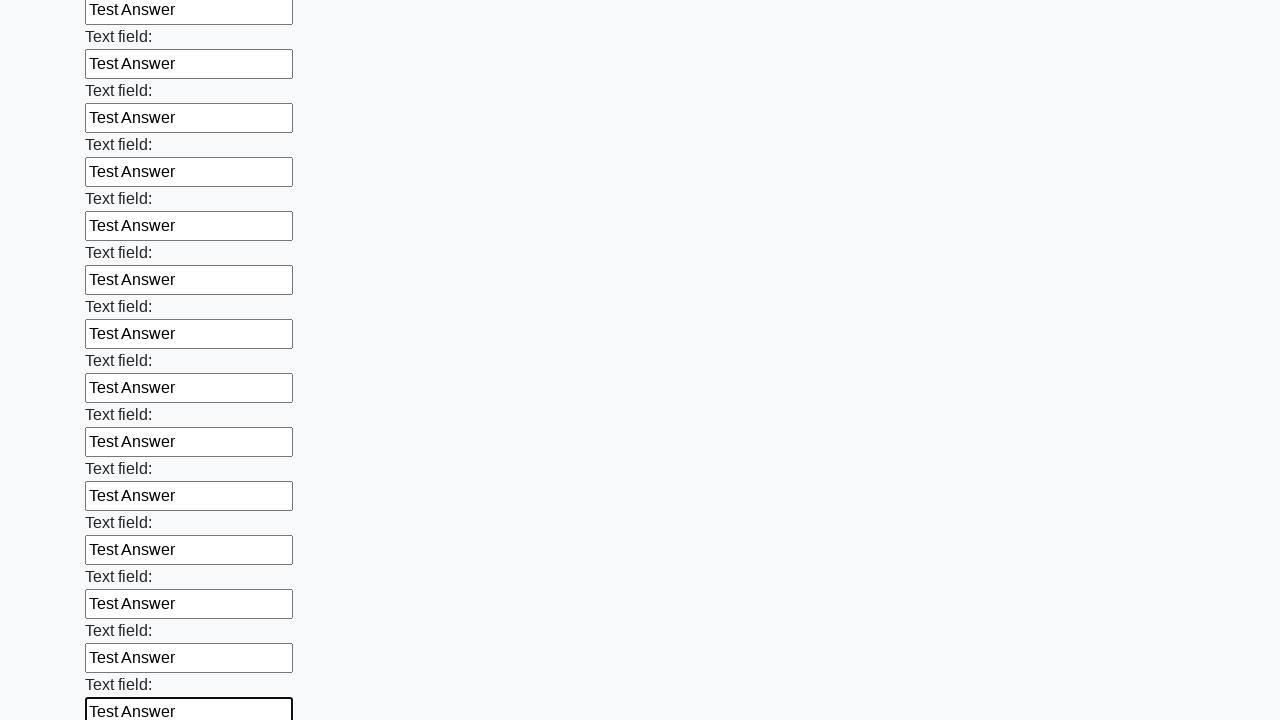

Filled input field with 'Test Answer' on input >> nth=46
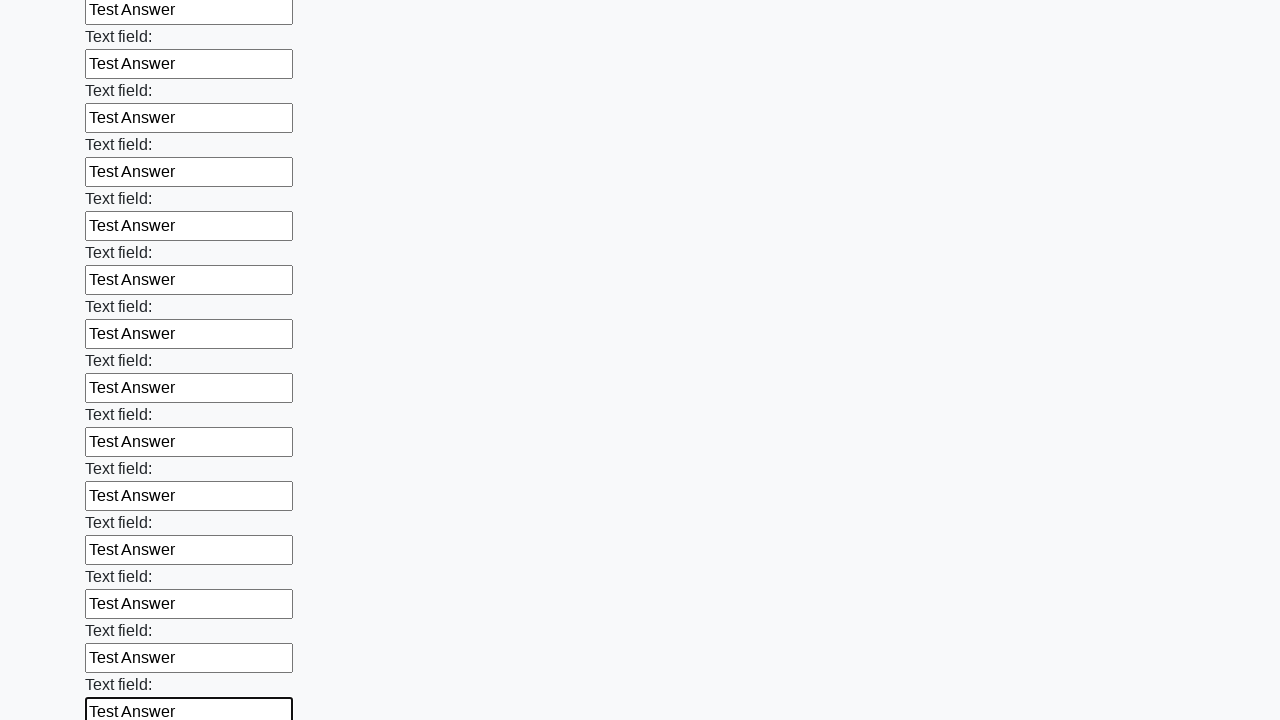

Filled input field with 'Test Answer' on input >> nth=47
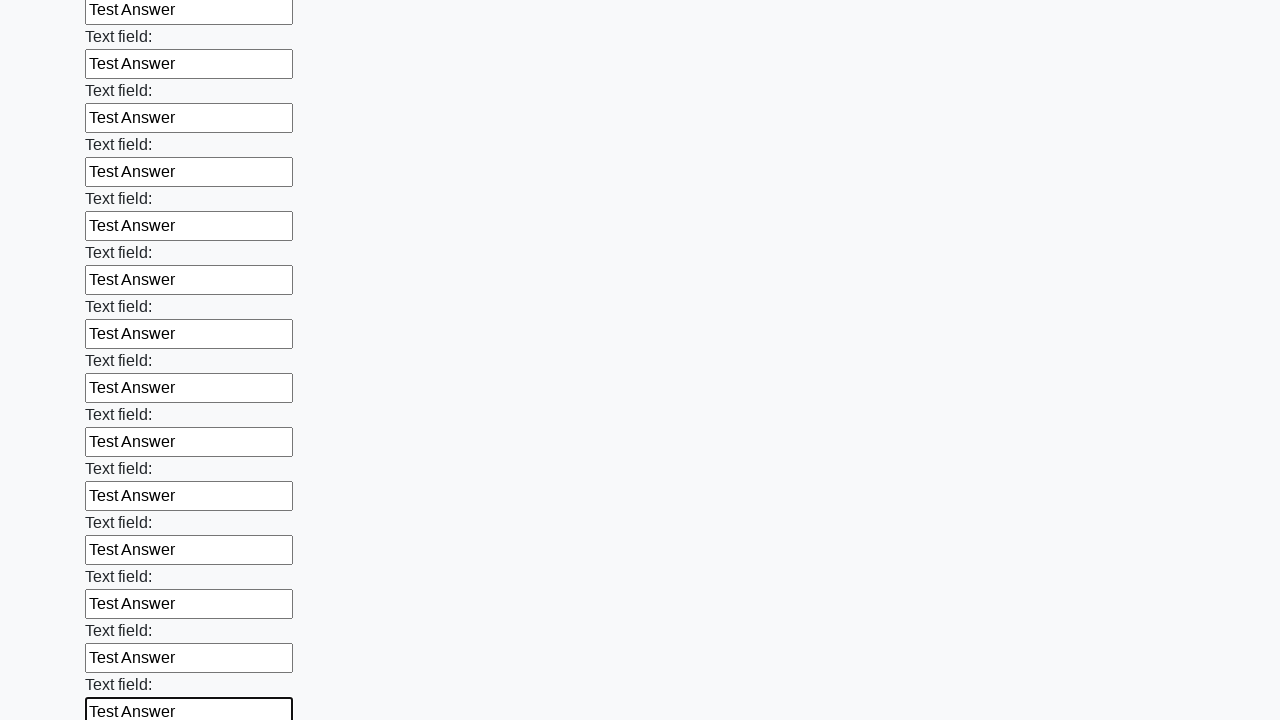

Filled input field with 'Test Answer' on input >> nth=48
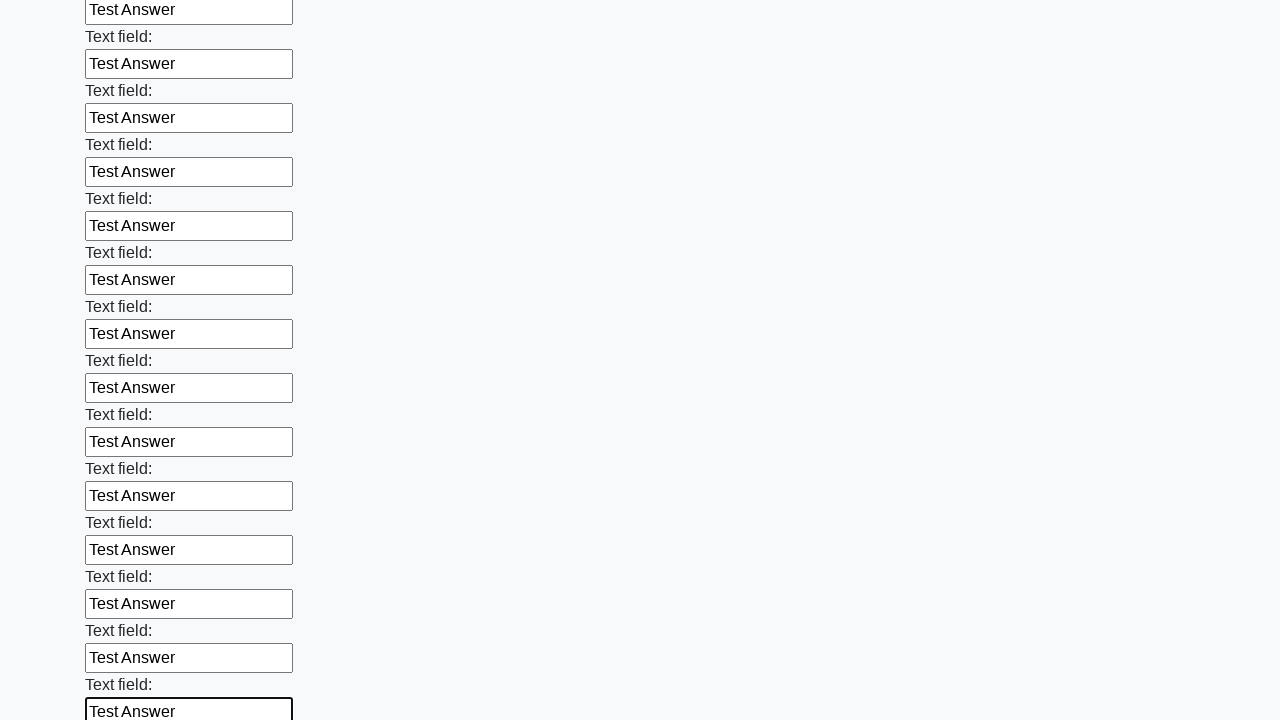

Filled input field with 'Test Answer' on input >> nth=49
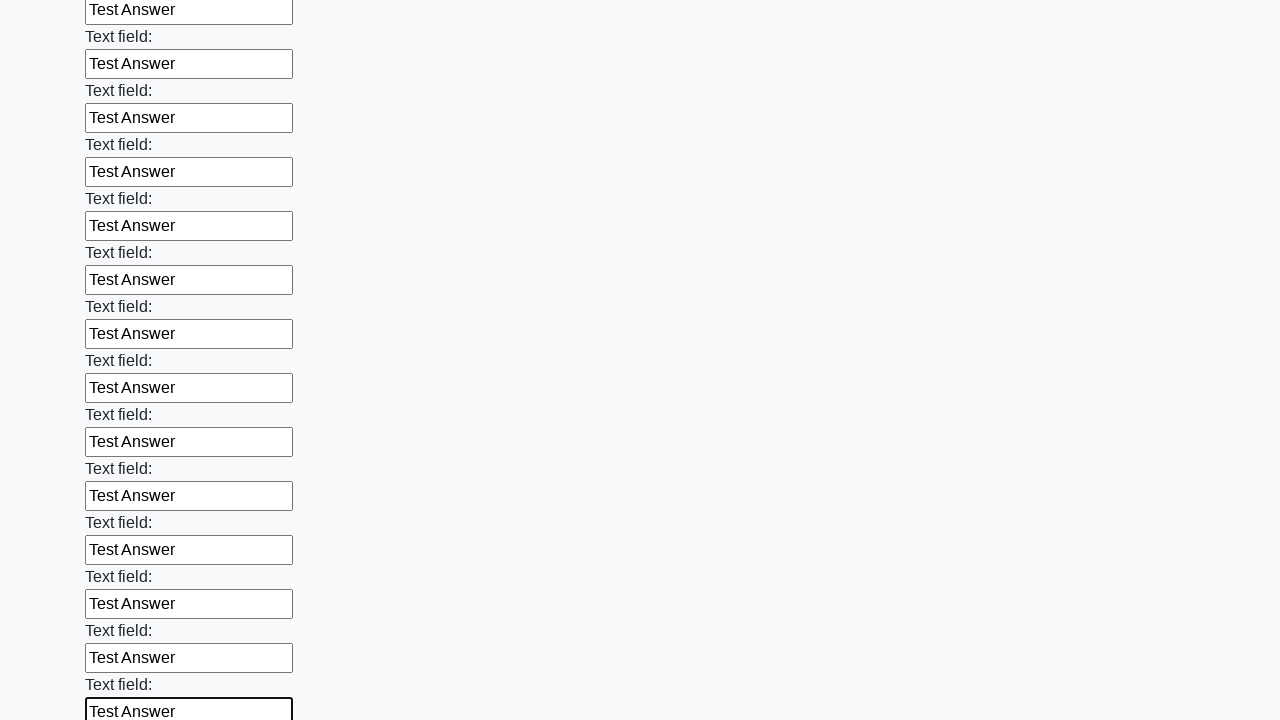

Filled input field with 'Test Answer' on input >> nth=50
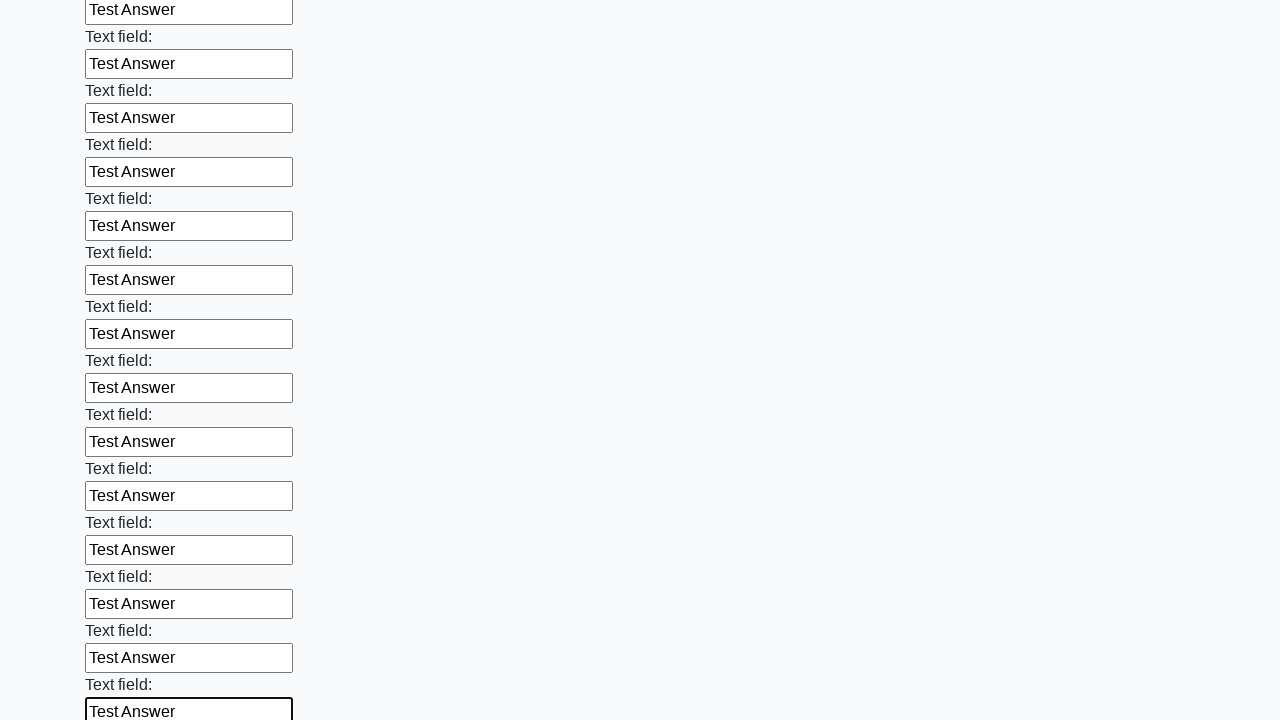

Filled input field with 'Test Answer' on input >> nth=51
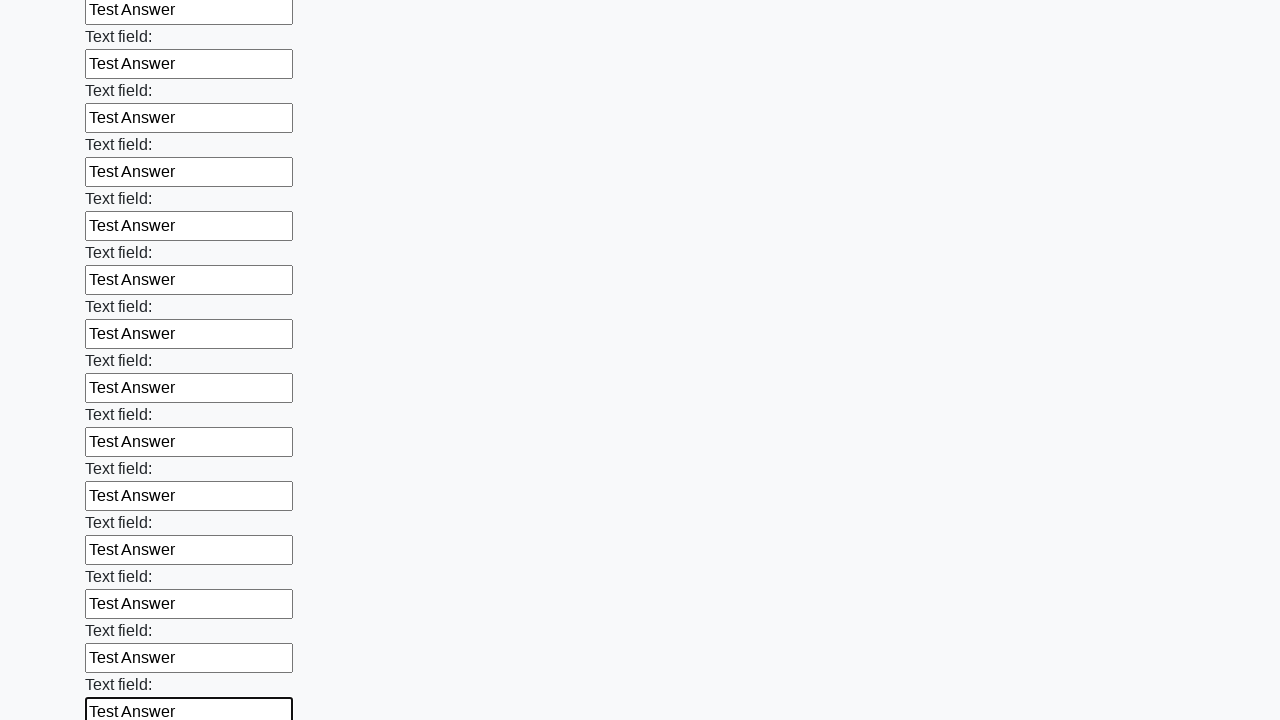

Filled input field with 'Test Answer' on input >> nth=52
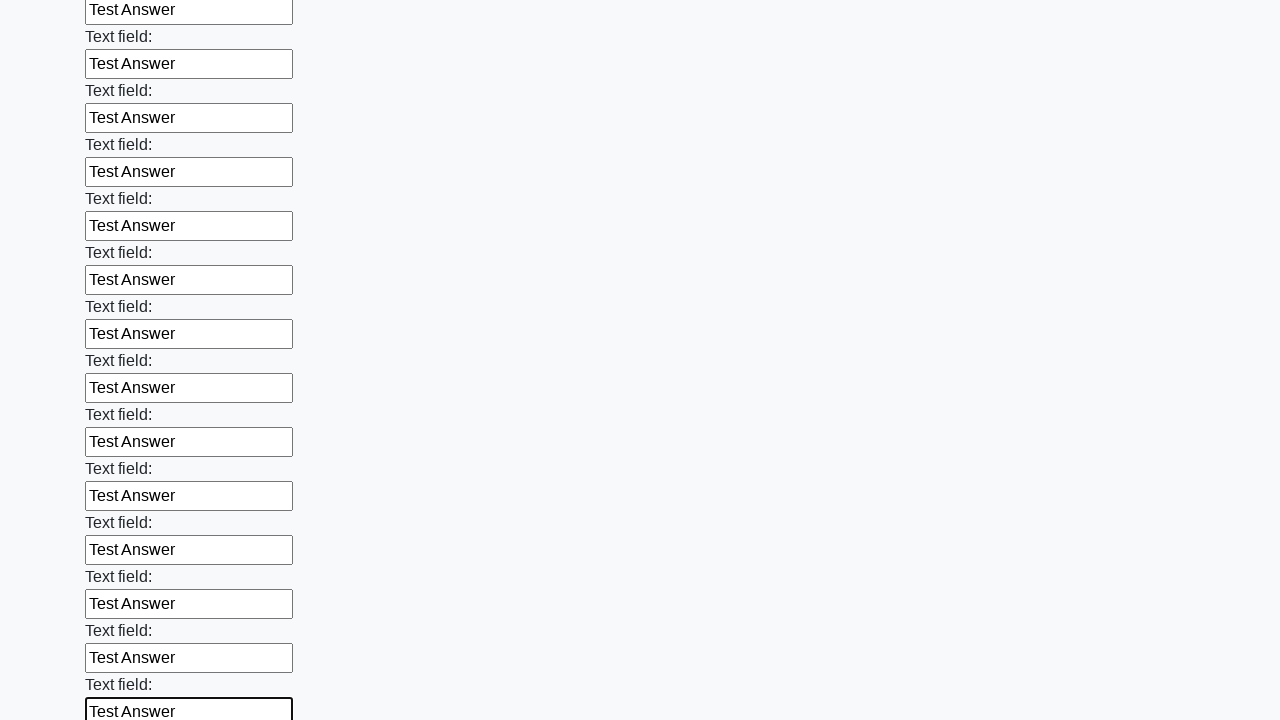

Filled input field with 'Test Answer' on input >> nth=53
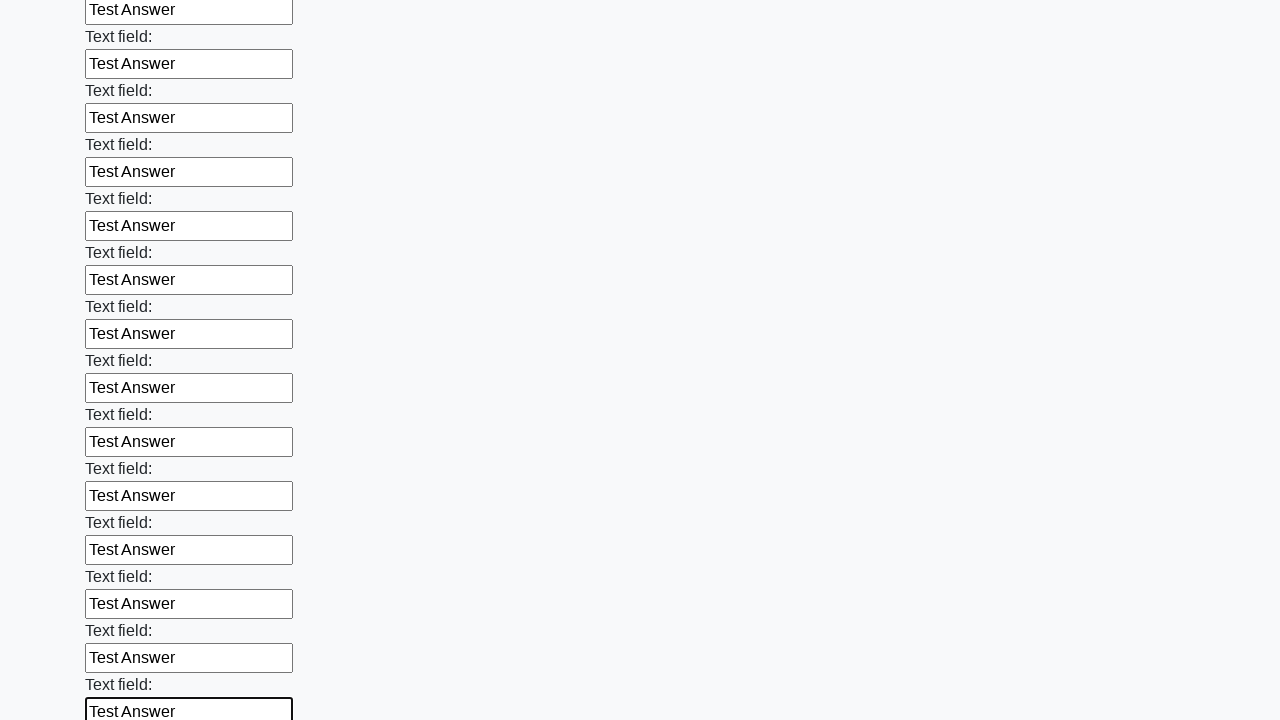

Filled input field with 'Test Answer' on input >> nth=54
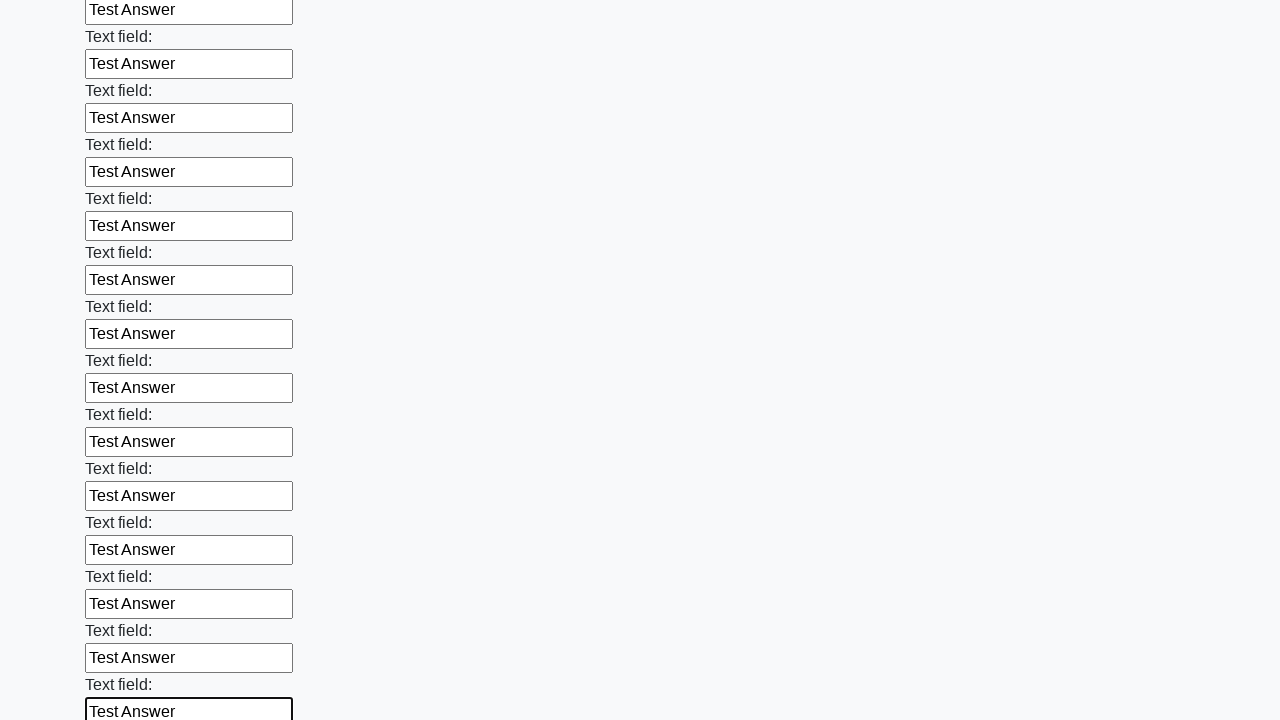

Filled input field with 'Test Answer' on input >> nth=55
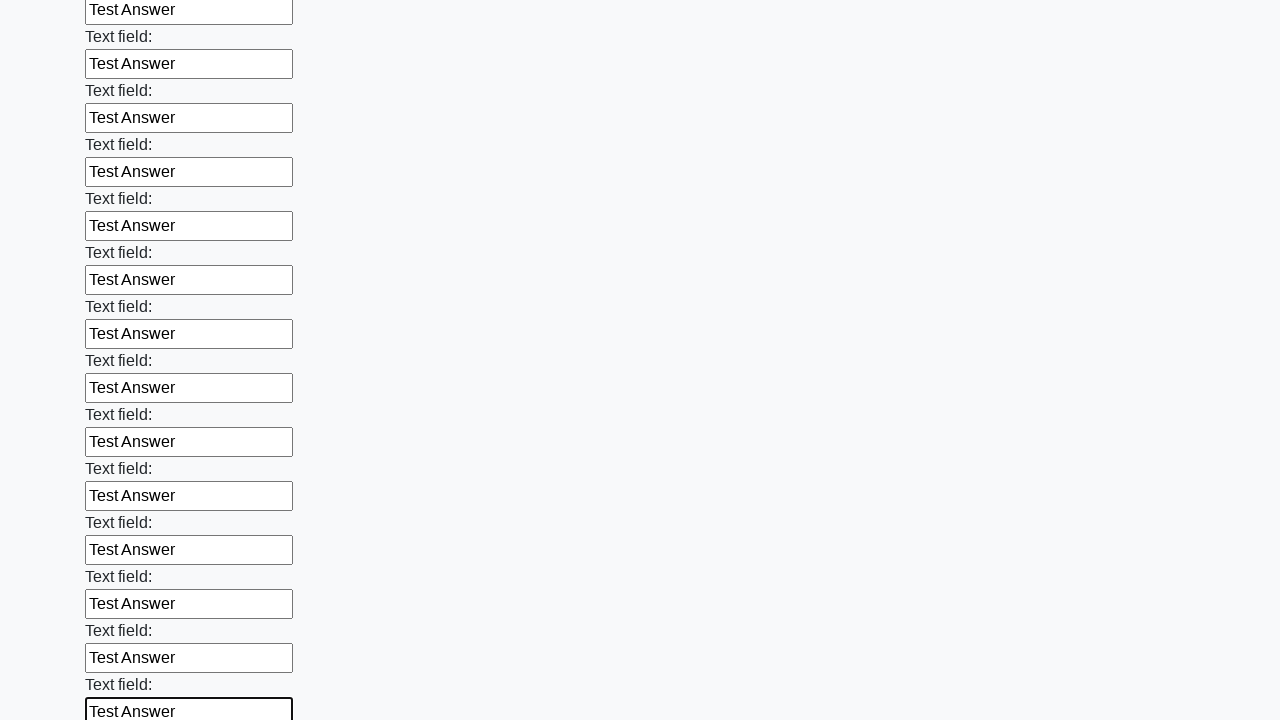

Filled input field with 'Test Answer' on input >> nth=56
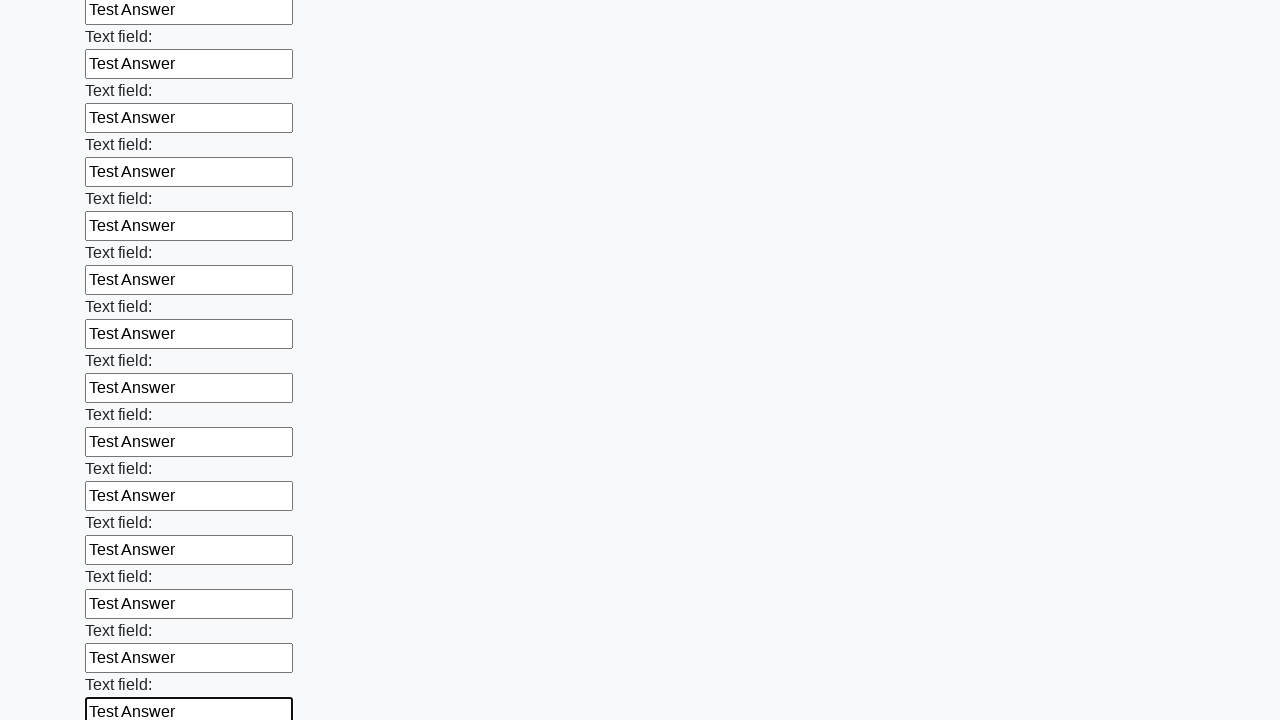

Filled input field with 'Test Answer' on input >> nth=57
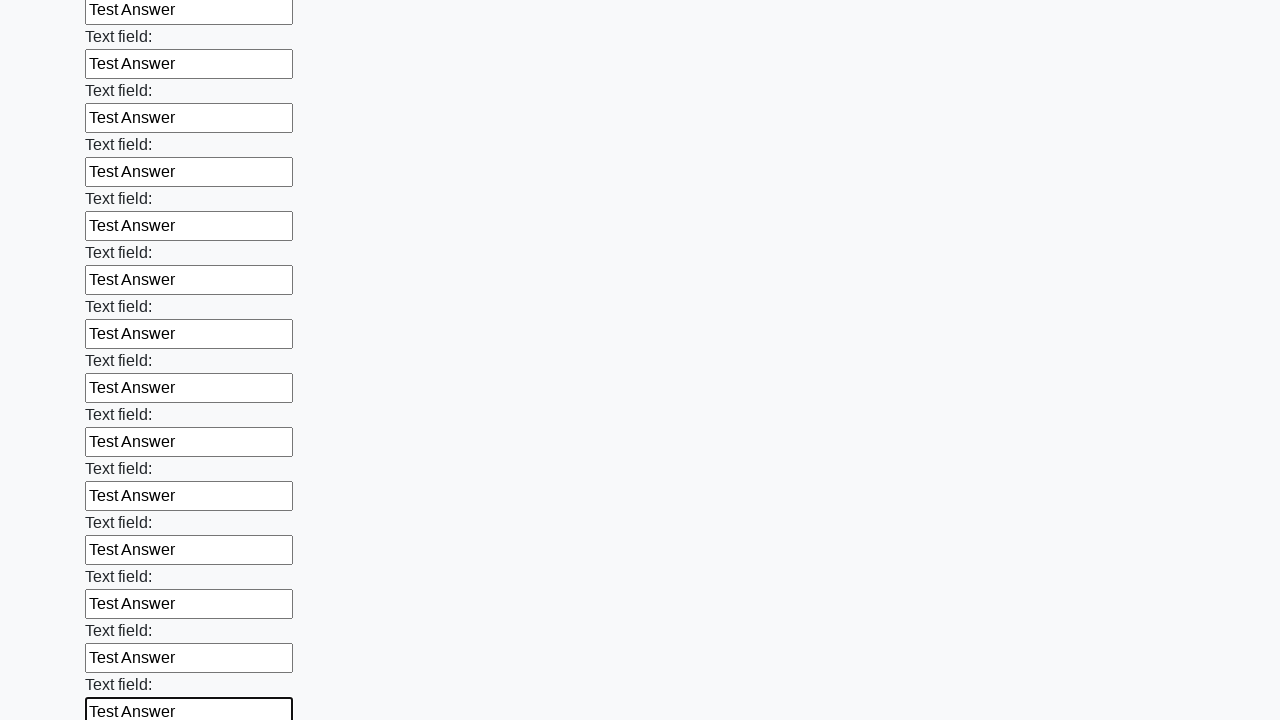

Filled input field with 'Test Answer' on input >> nth=58
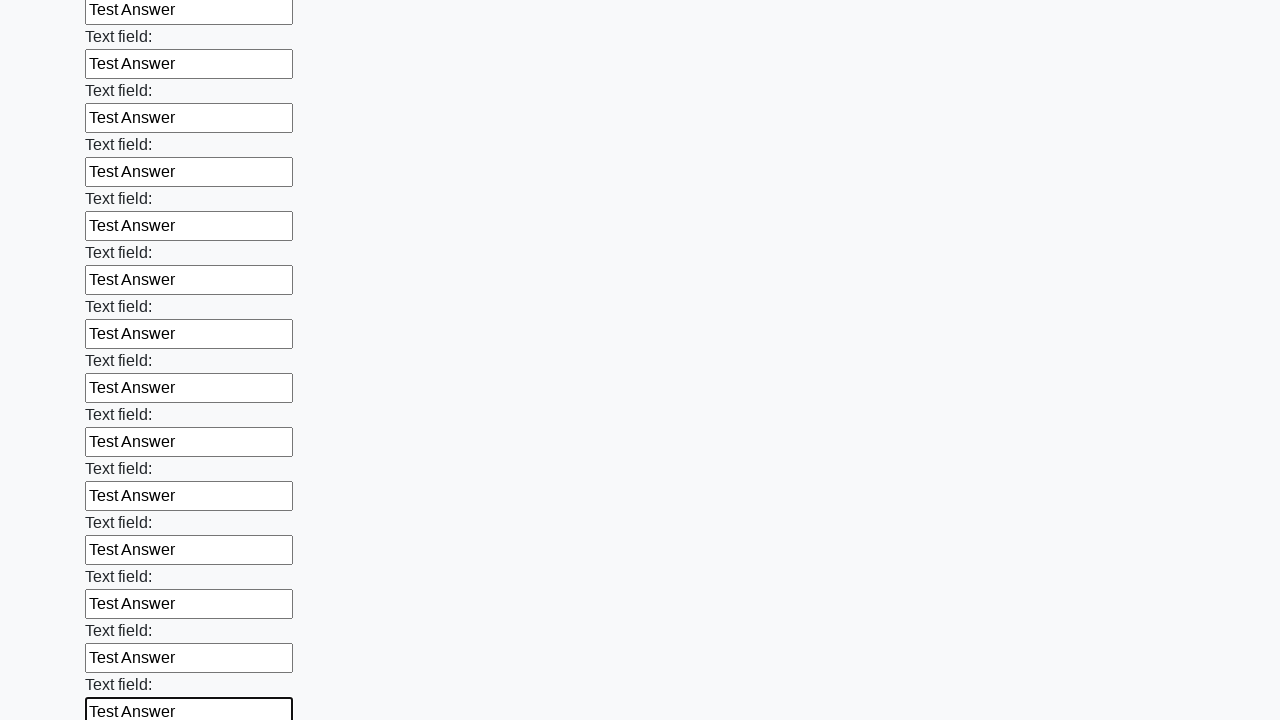

Filled input field with 'Test Answer' on input >> nth=59
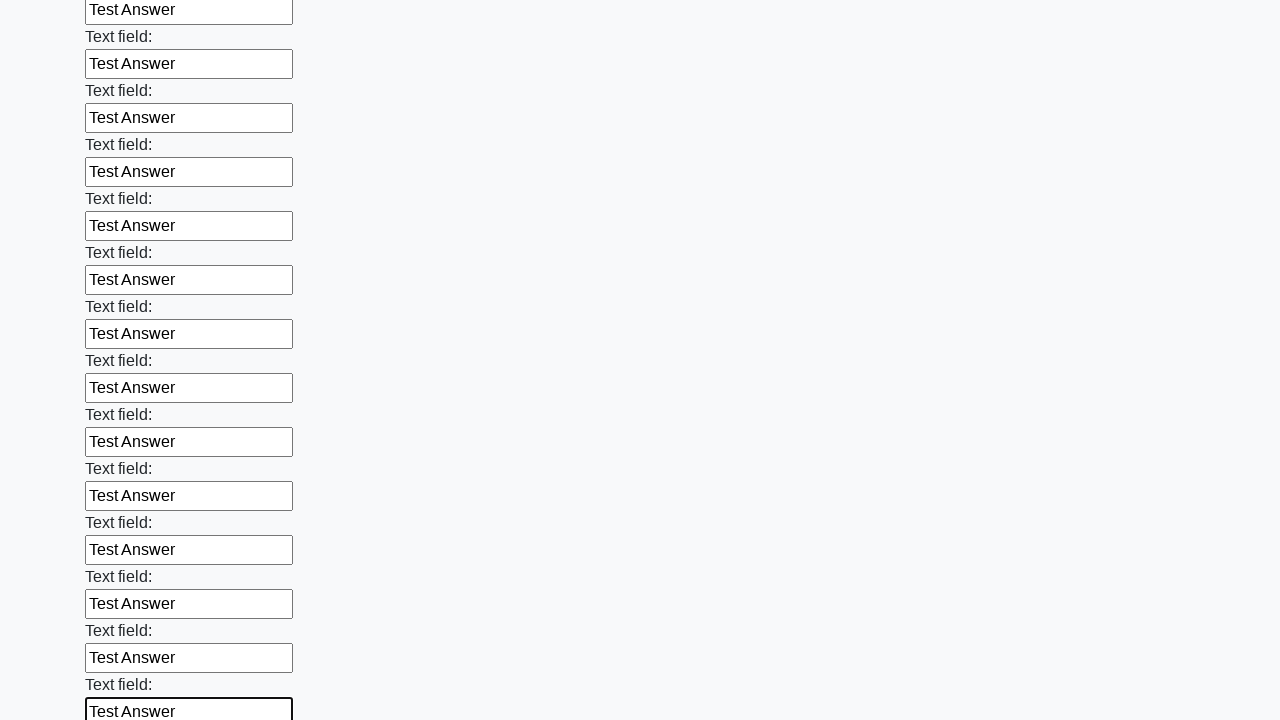

Filled input field with 'Test Answer' on input >> nth=60
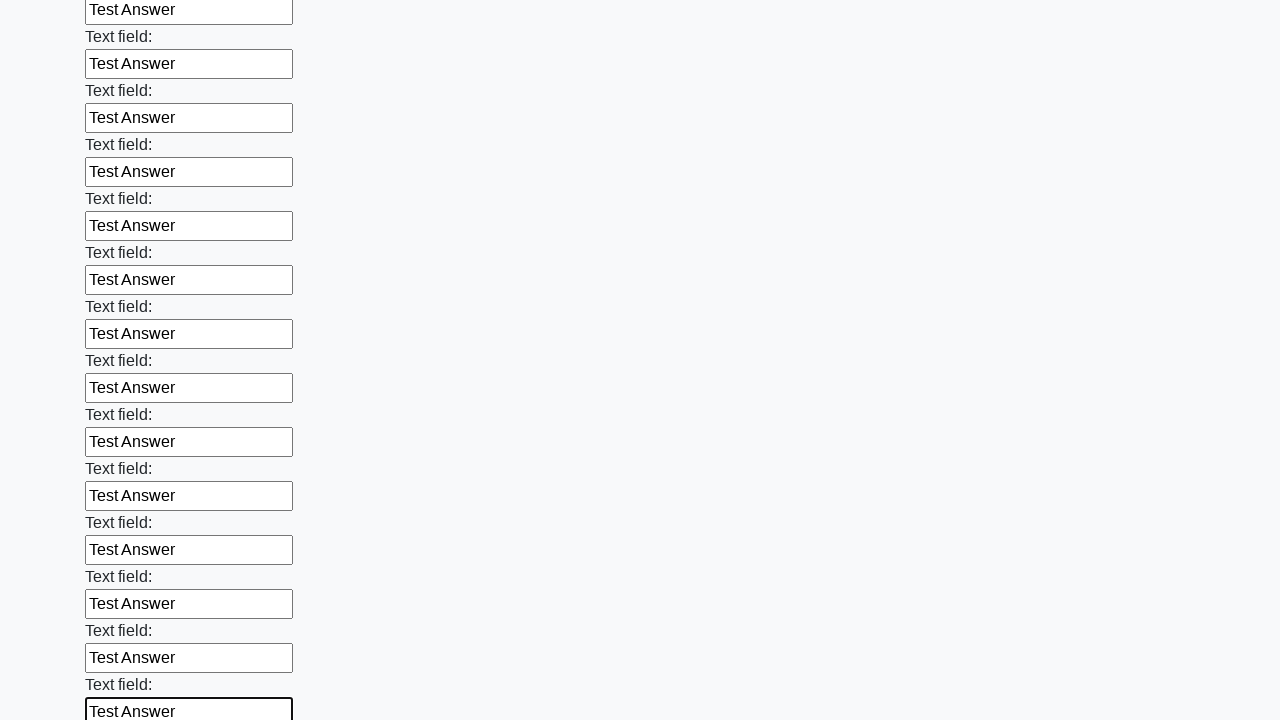

Filled input field with 'Test Answer' on input >> nth=61
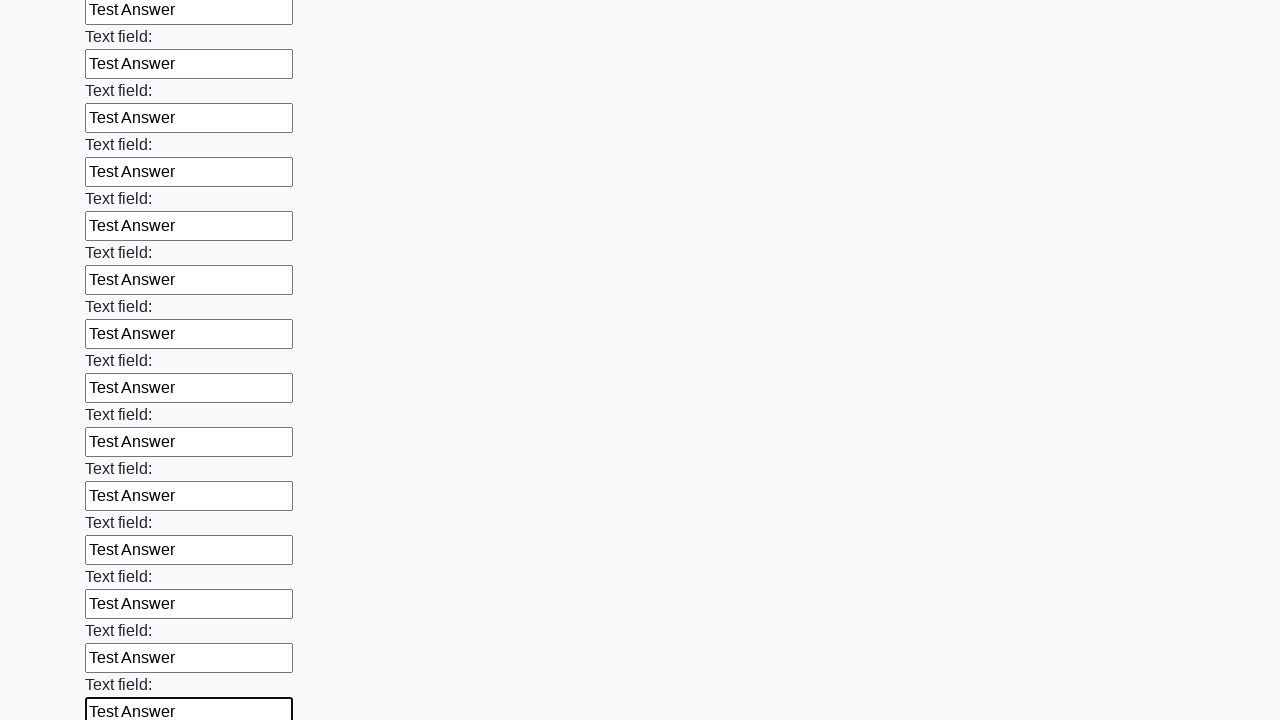

Filled input field with 'Test Answer' on input >> nth=62
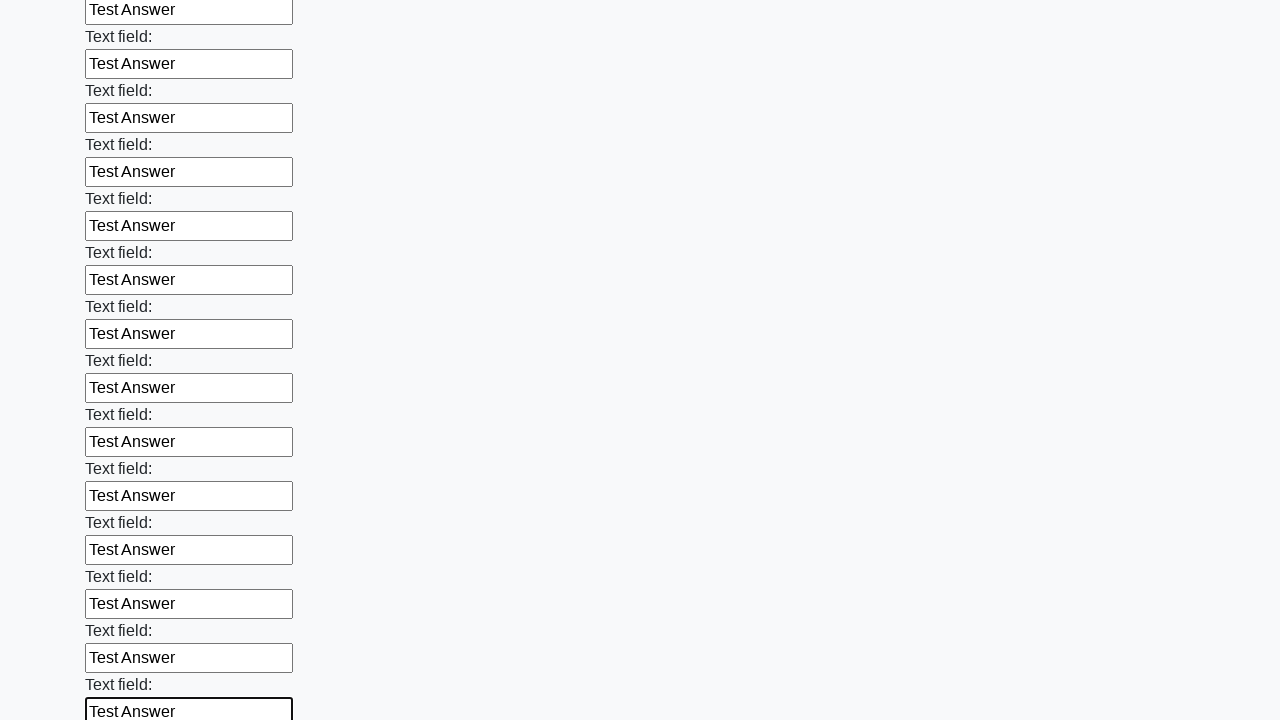

Filled input field with 'Test Answer' on input >> nth=63
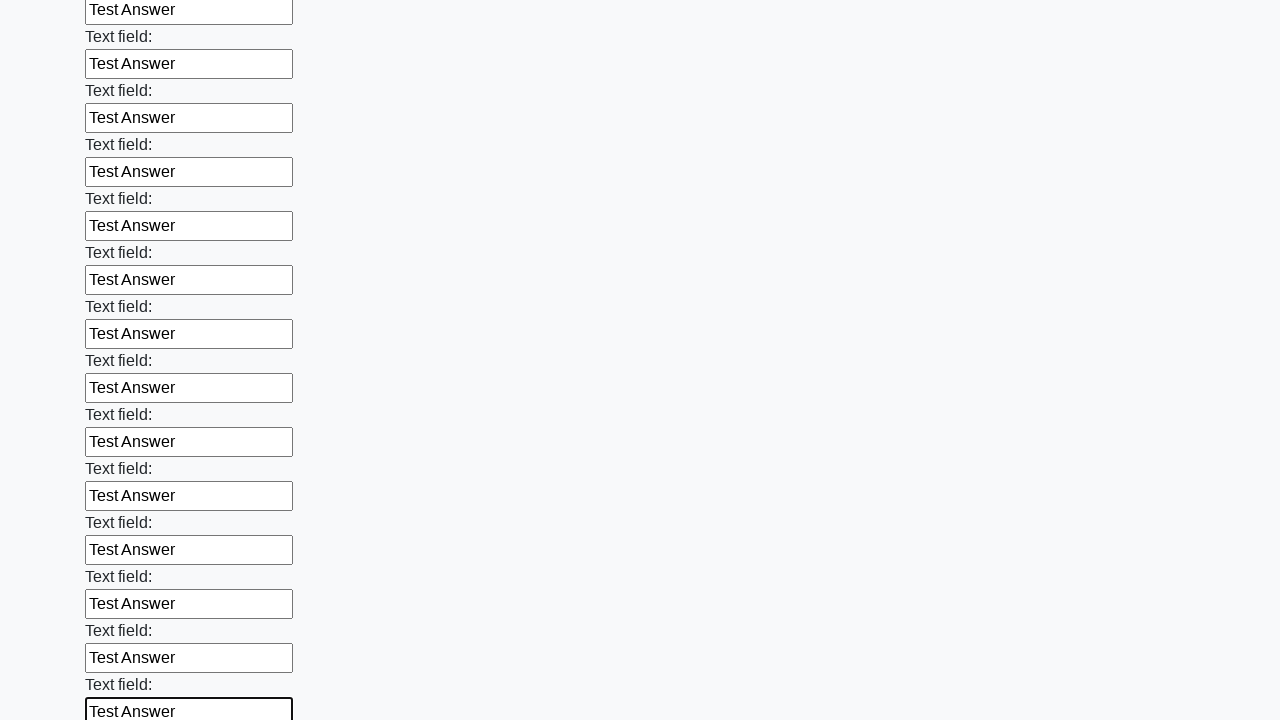

Filled input field with 'Test Answer' on input >> nth=64
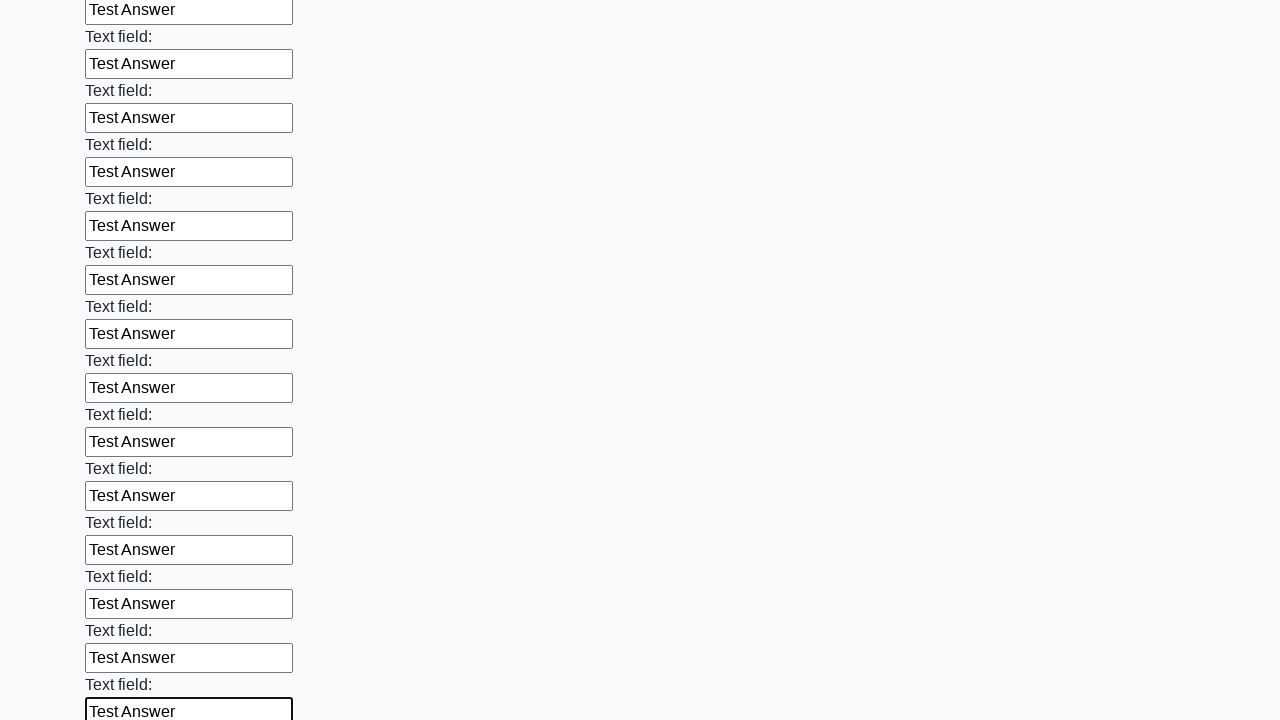

Filled input field with 'Test Answer' on input >> nth=65
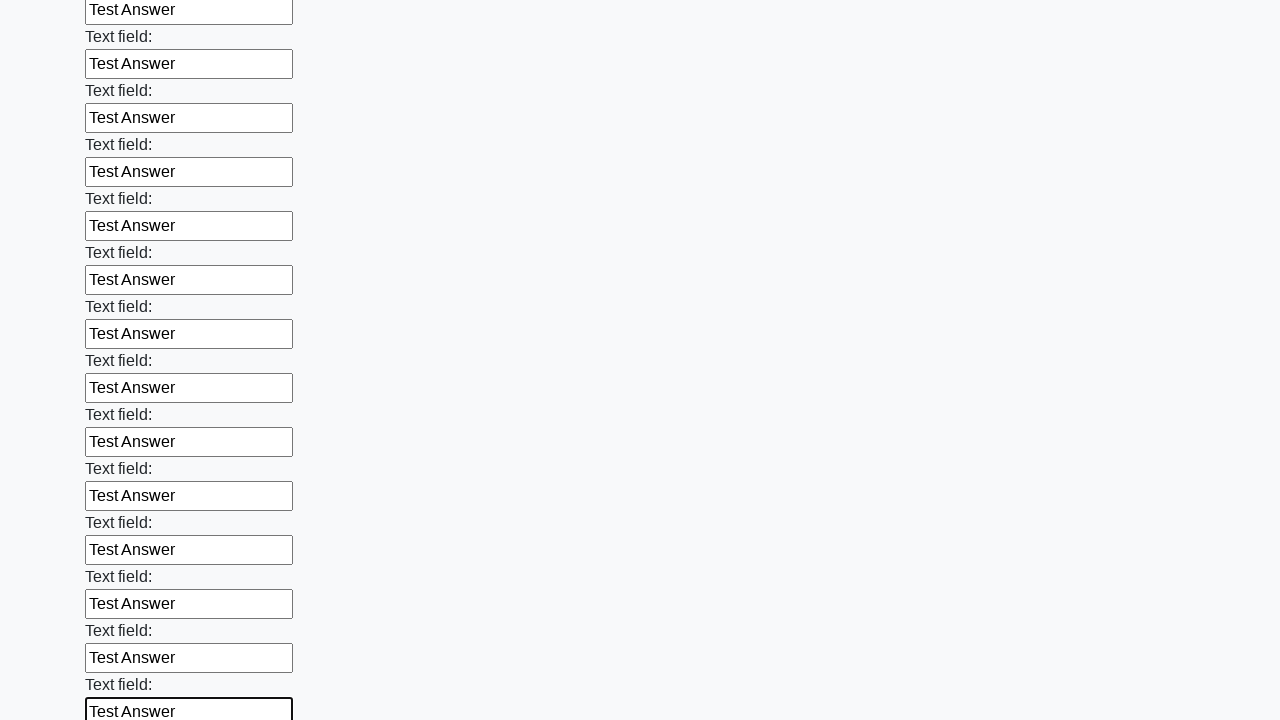

Filled input field with 'Test Answer' on input >> nth=66
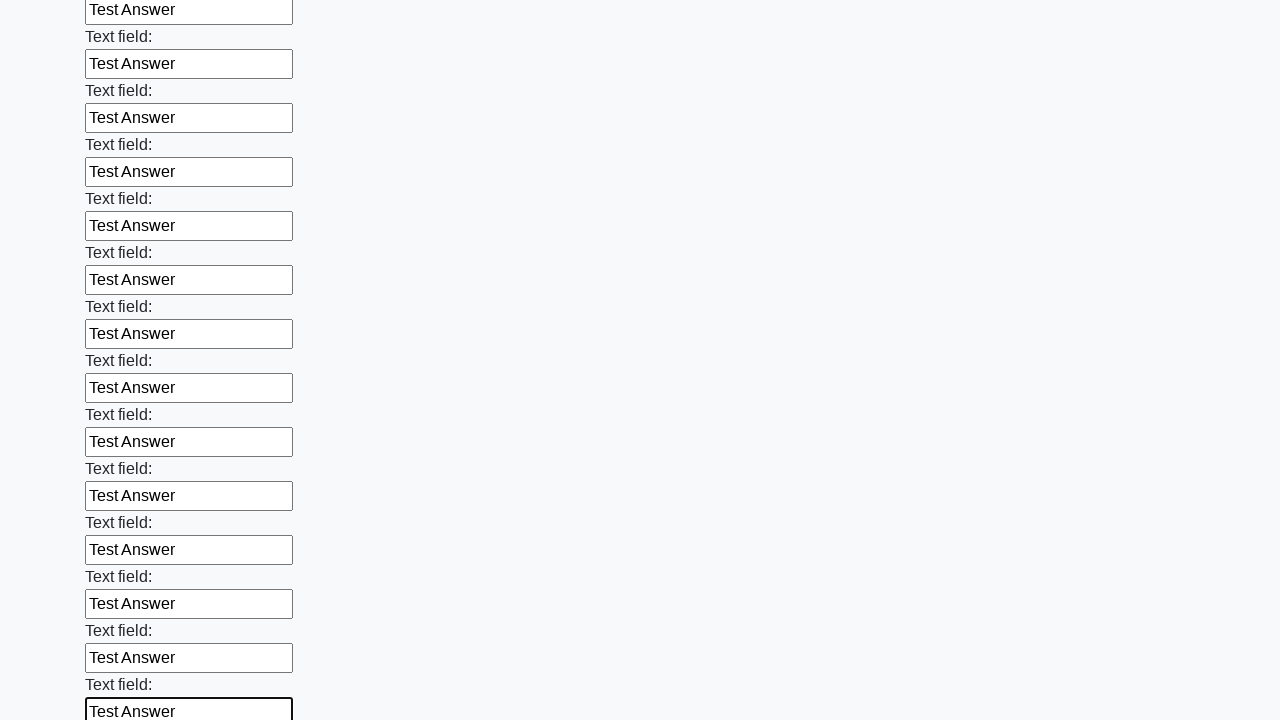

Filled input field with 'Test Answer' on input >> nth=67
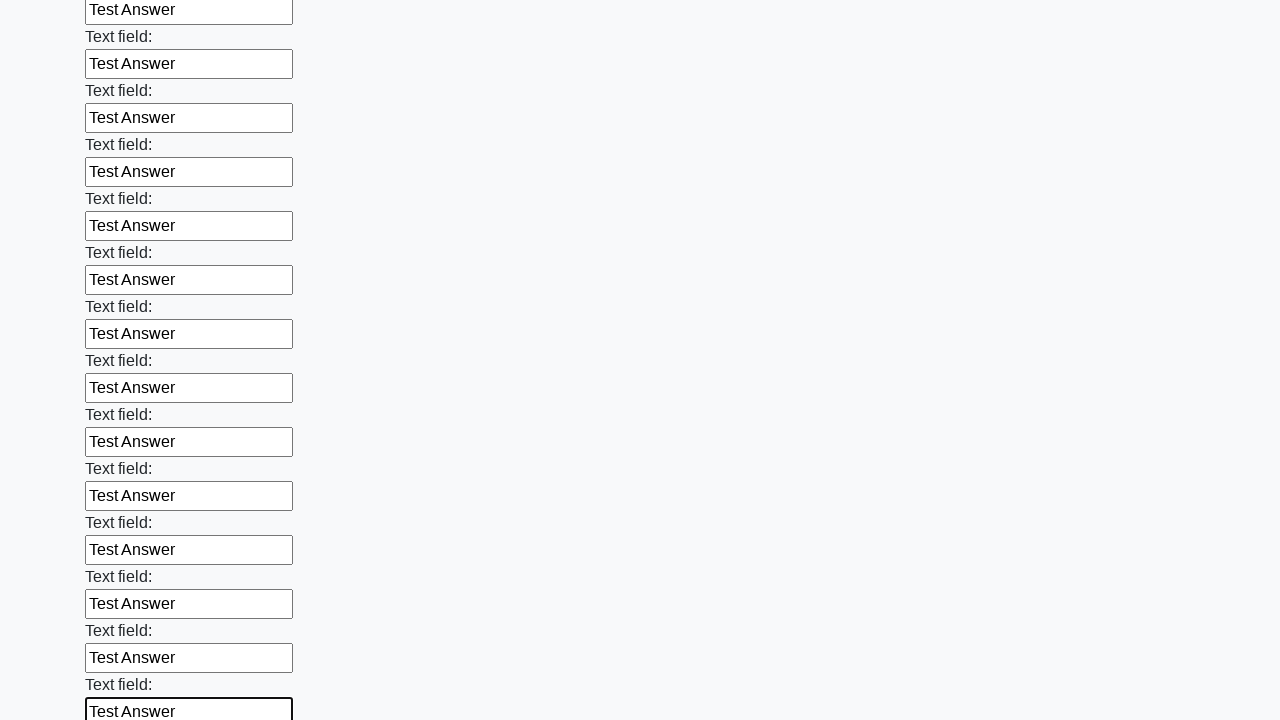

Filled input field with 'Test Answer' on input >> nth=68
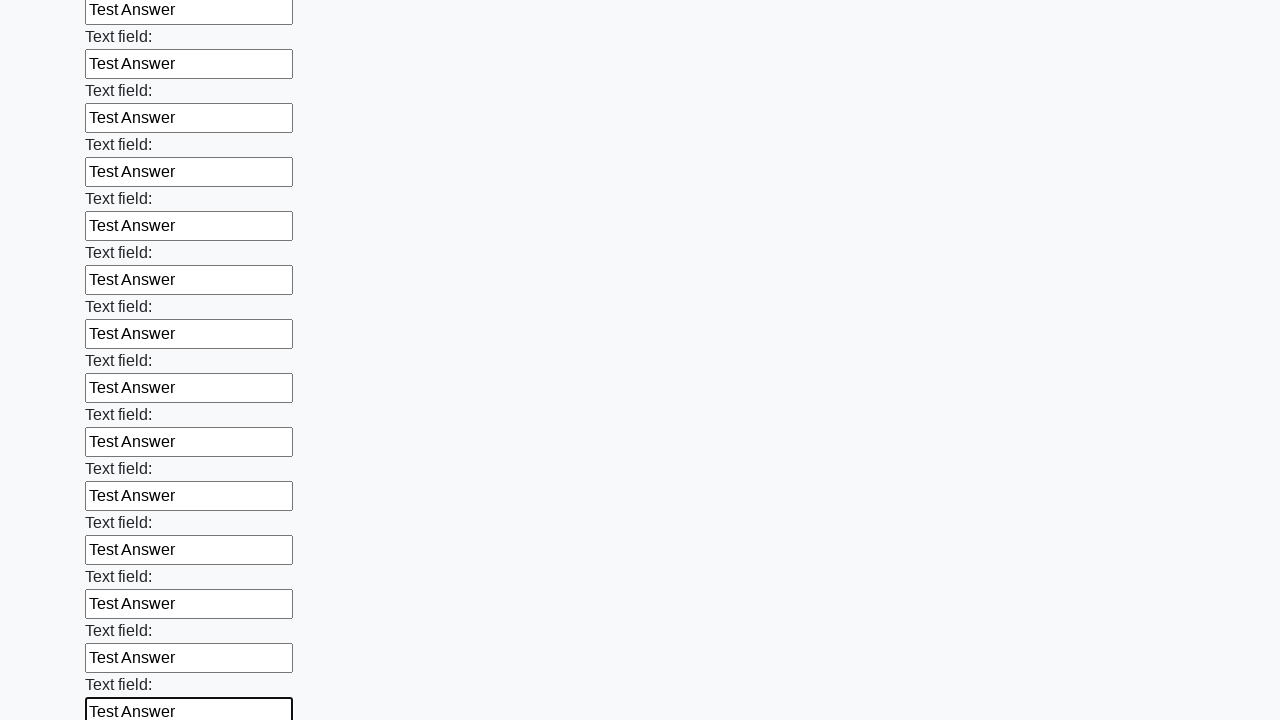

Filled input field with 'Test Answer' on input >> nth=69
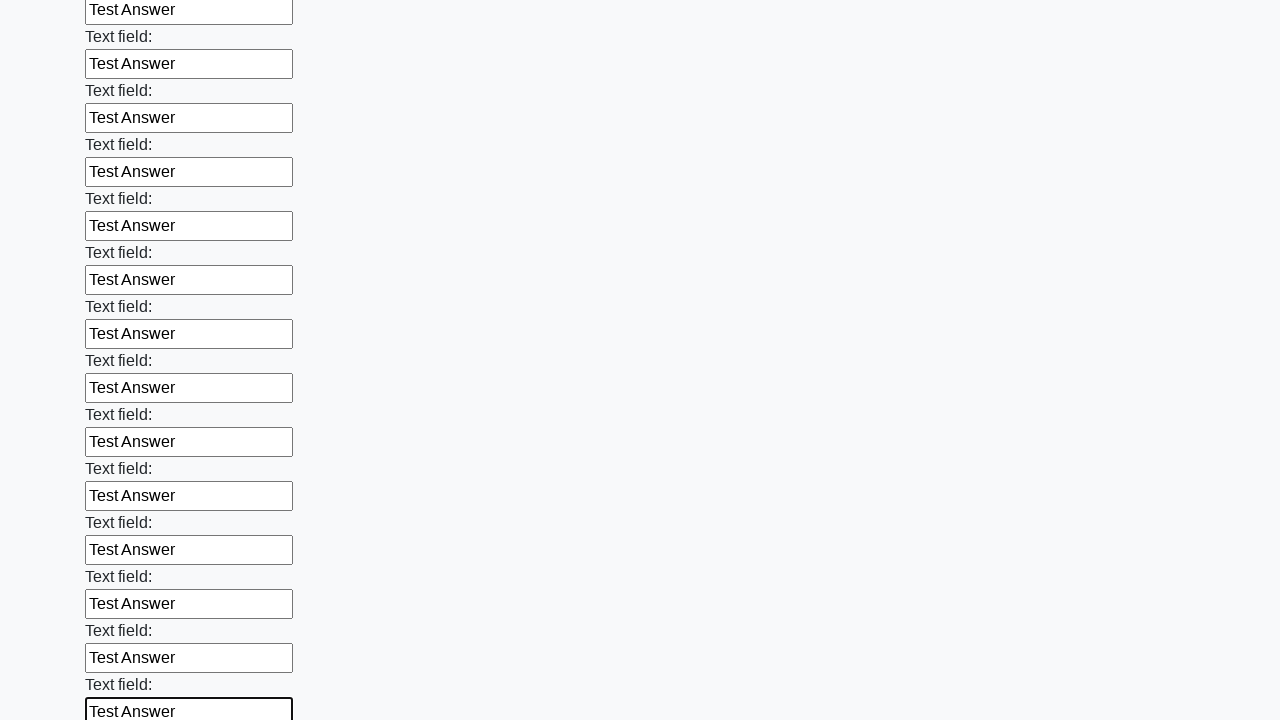

Filled input field with 'Test Answer' on input >> nth=70
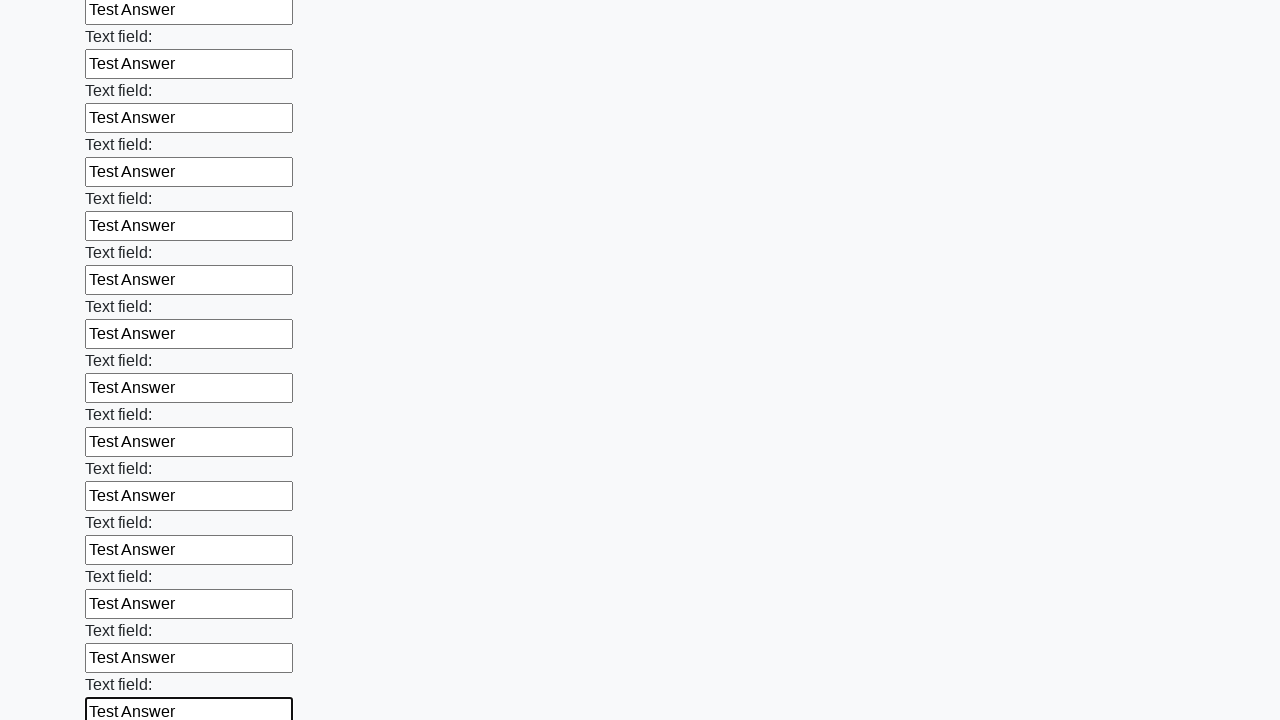

Filled input field with 'Test Answer' on input >> nth=71
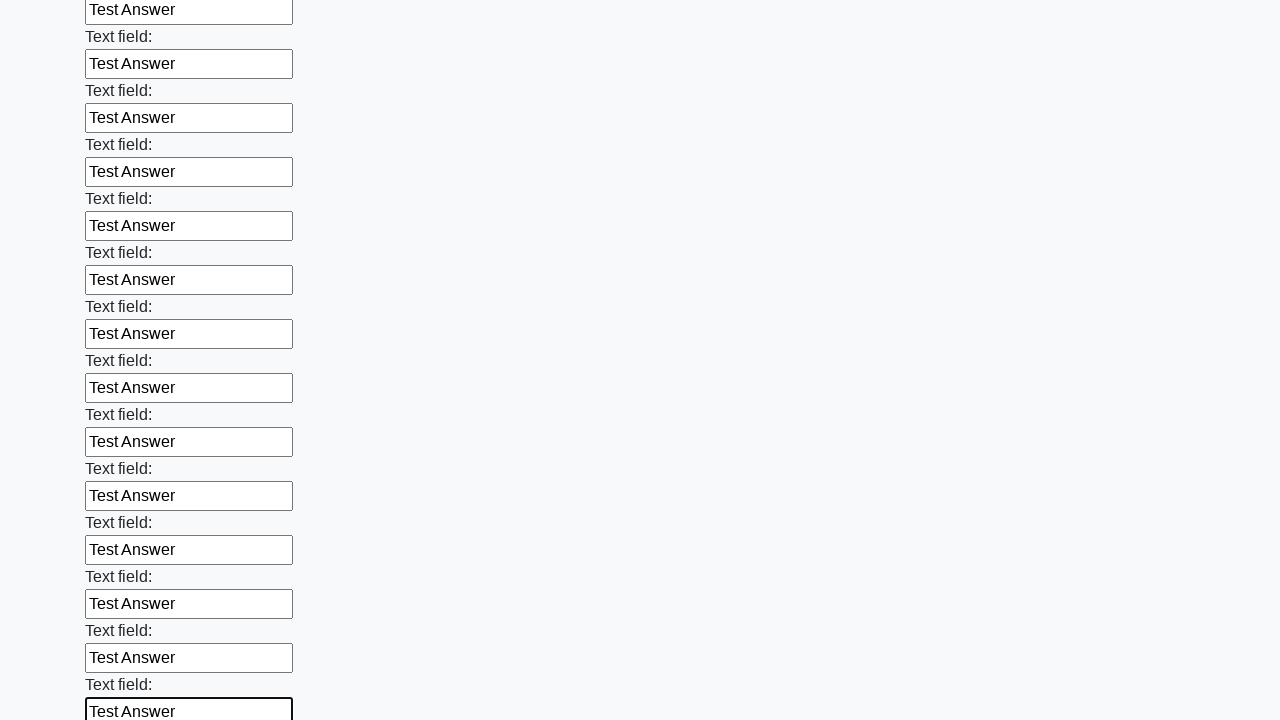

Filled input field with 'Test Answer' on input >> nth=72
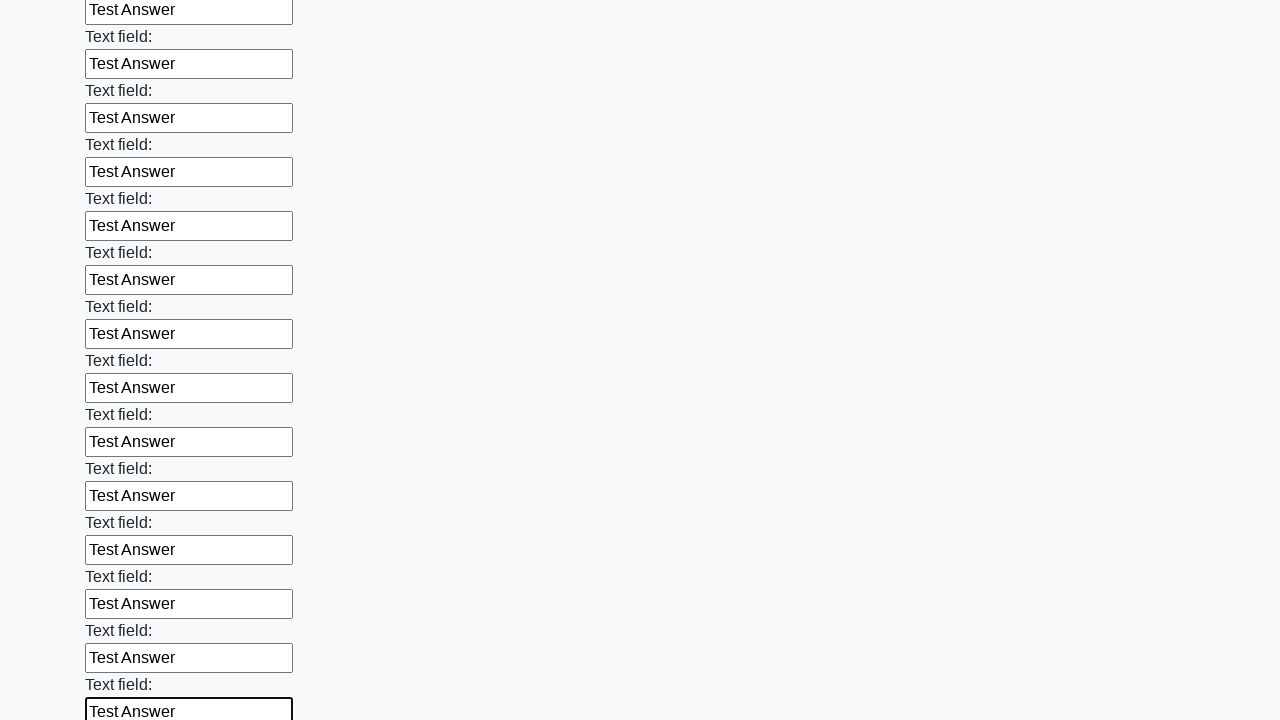

Filled input field with 'Test Answer' on input >> nth=73
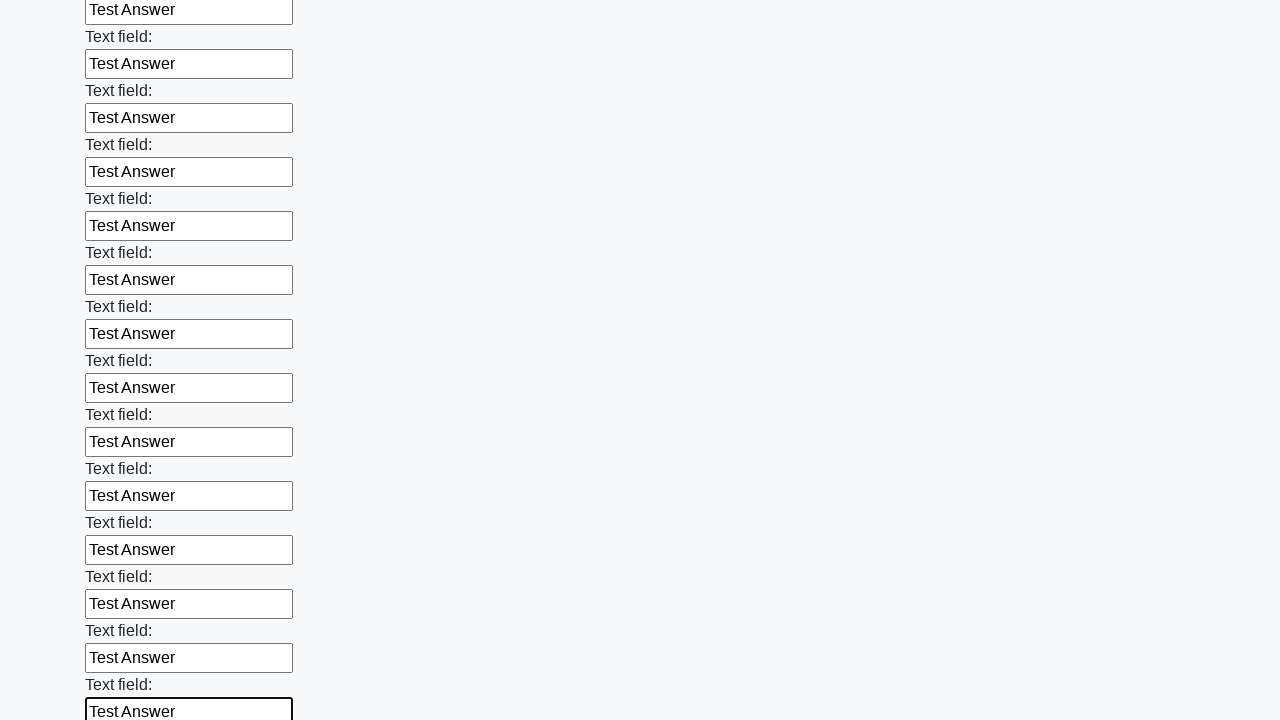

Filled input field with 'Test Answer' on input >> nth=74
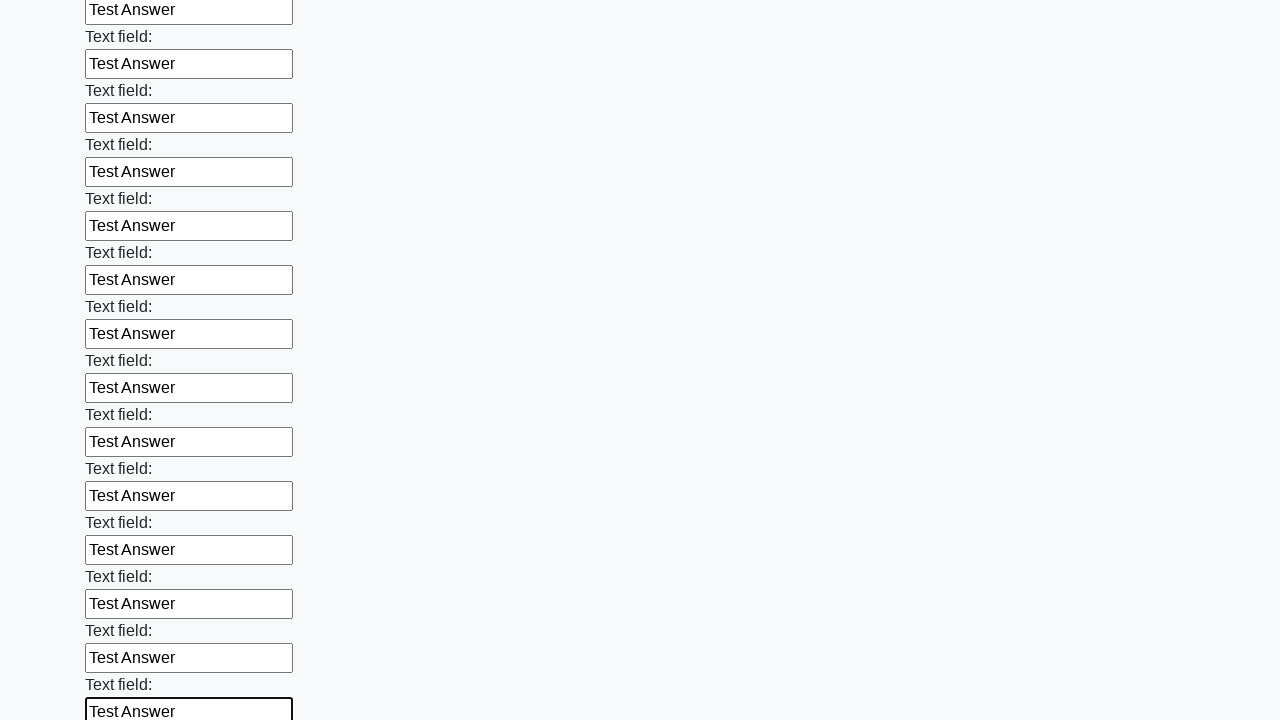

Filled input field with 'Test Answer' on input >> nth=75
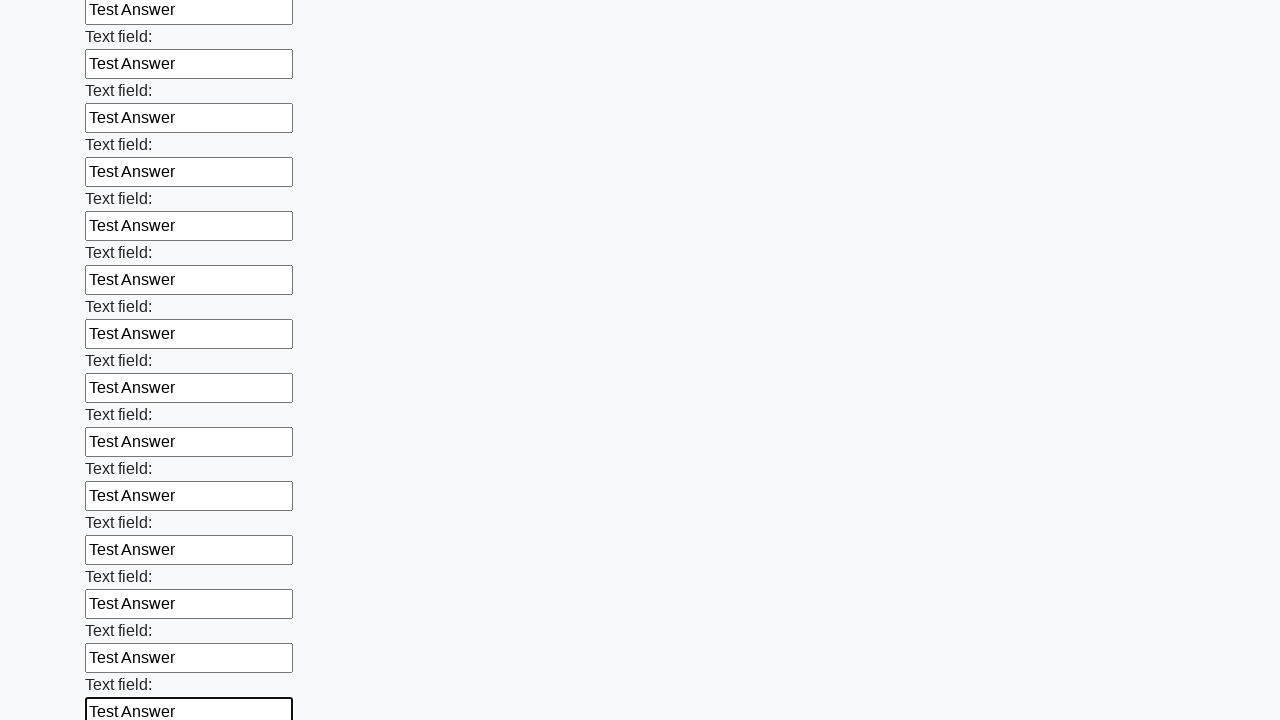

Filled input field with 'Test Answer' on input >> nth=76
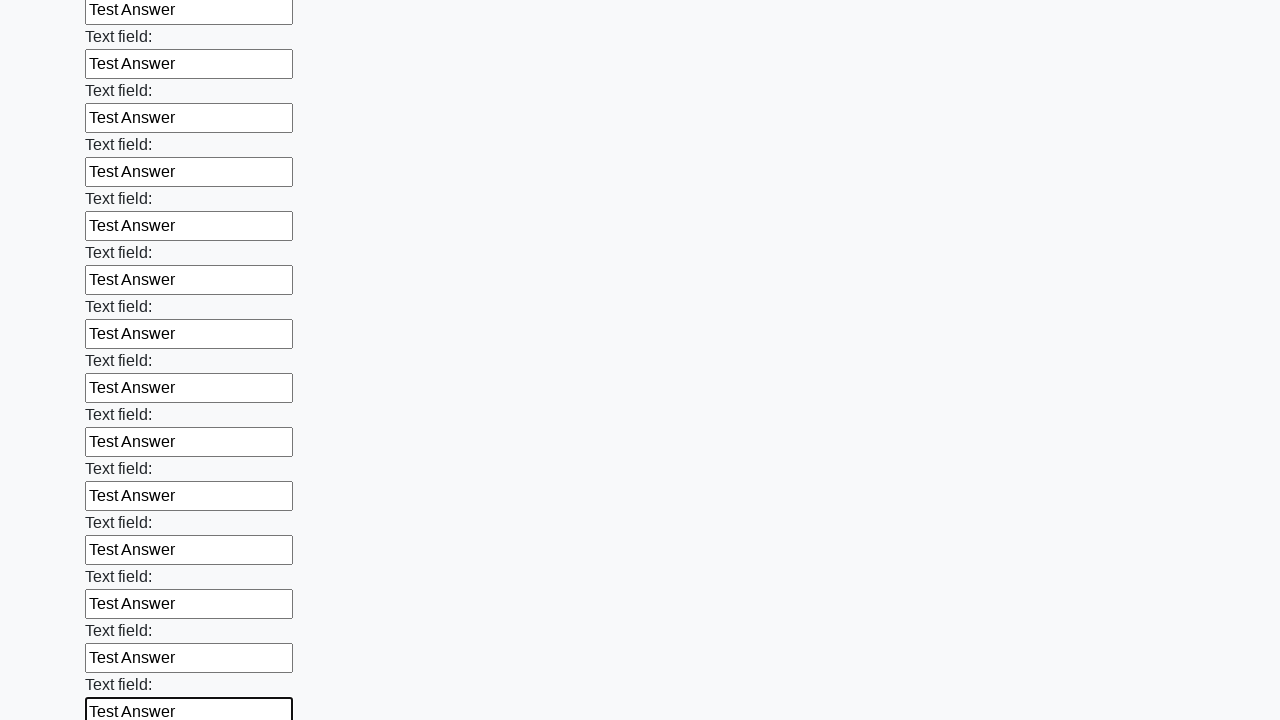

Filled input field with 'Test Answer' on input >> nth=77
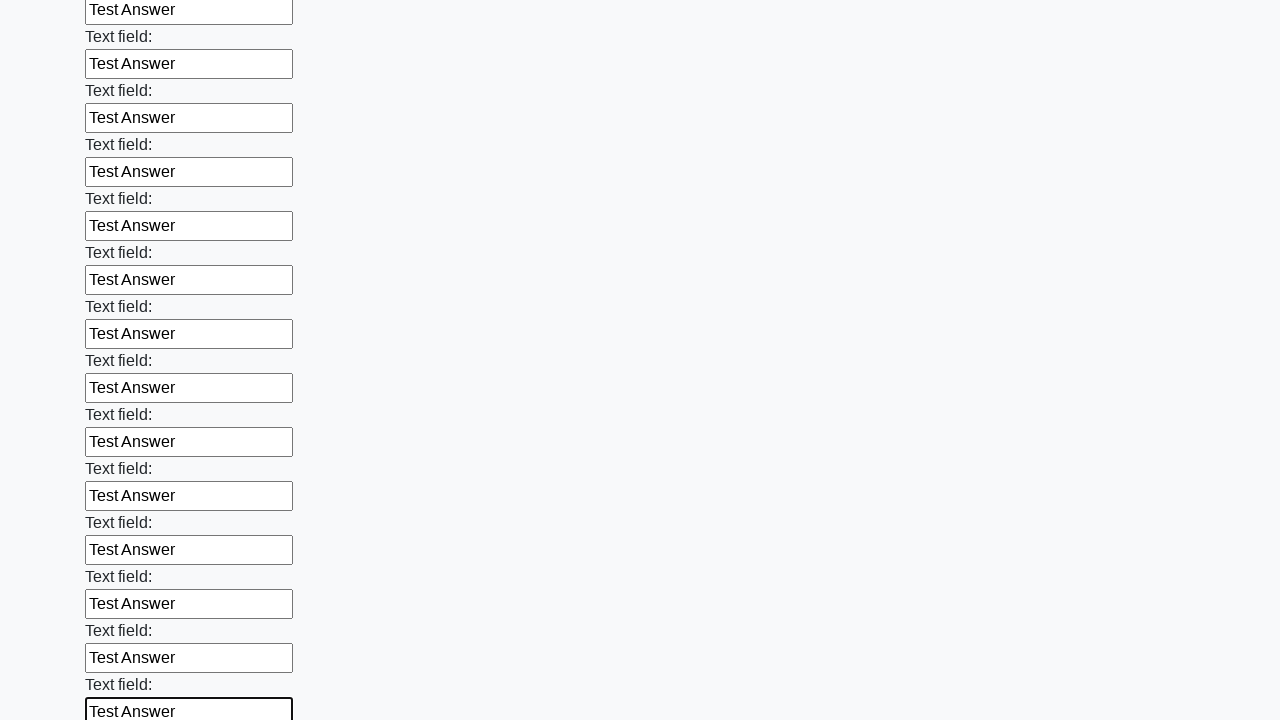

Filled input field with 'Test Answer' on input >> nth=78
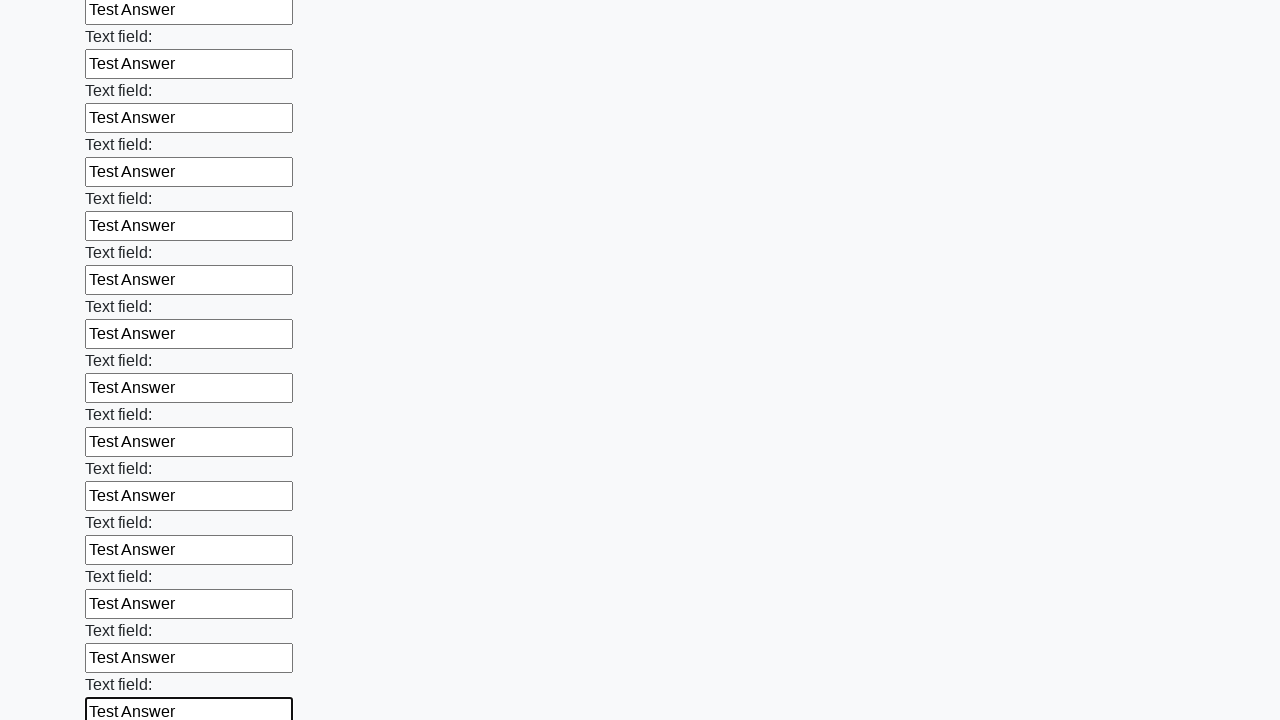

Filled input field with 'Test Answer' on input >> nth=79
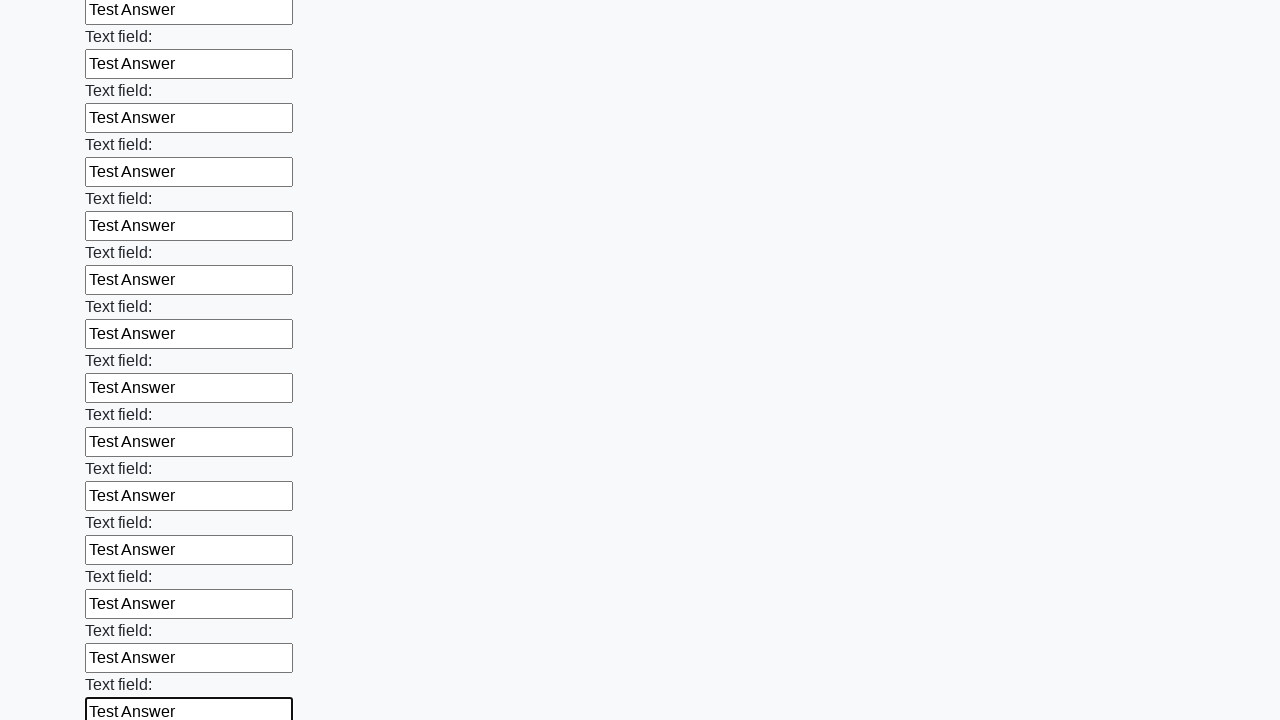

Filled input field with 'Test Answer' on input >> nth=80
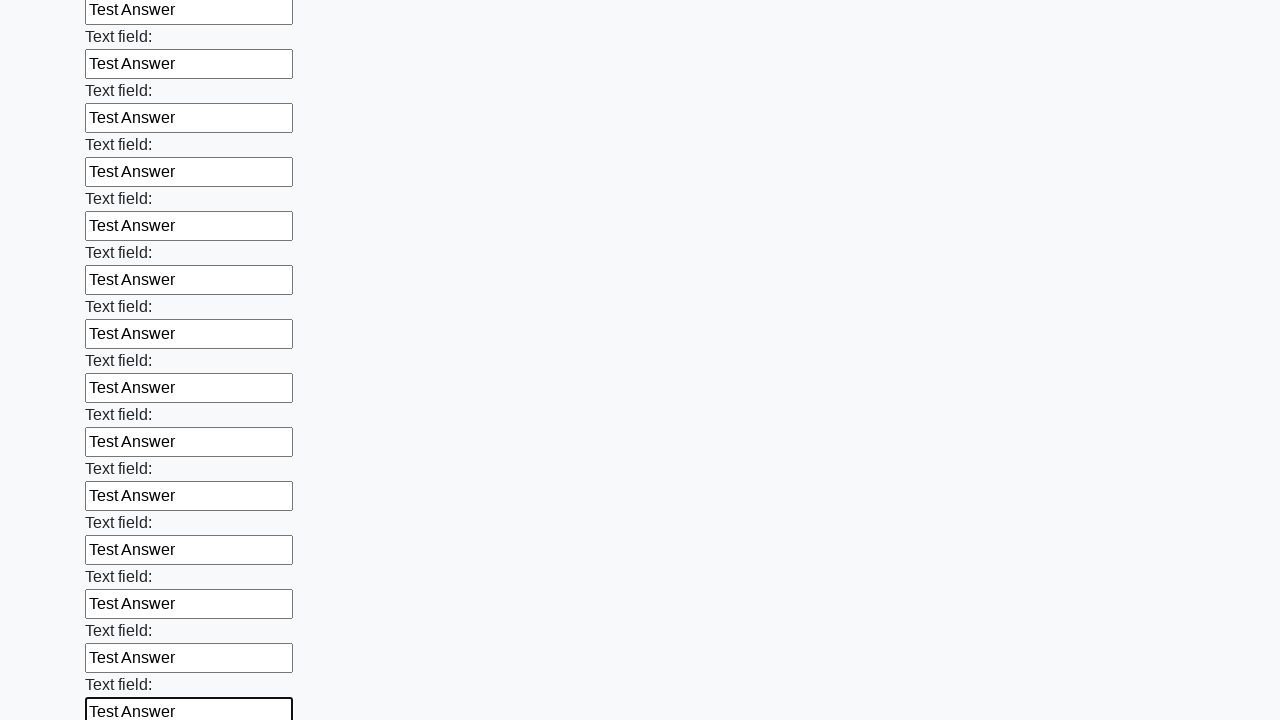

Filled input field with 'Test Answer' on input >> nth=81
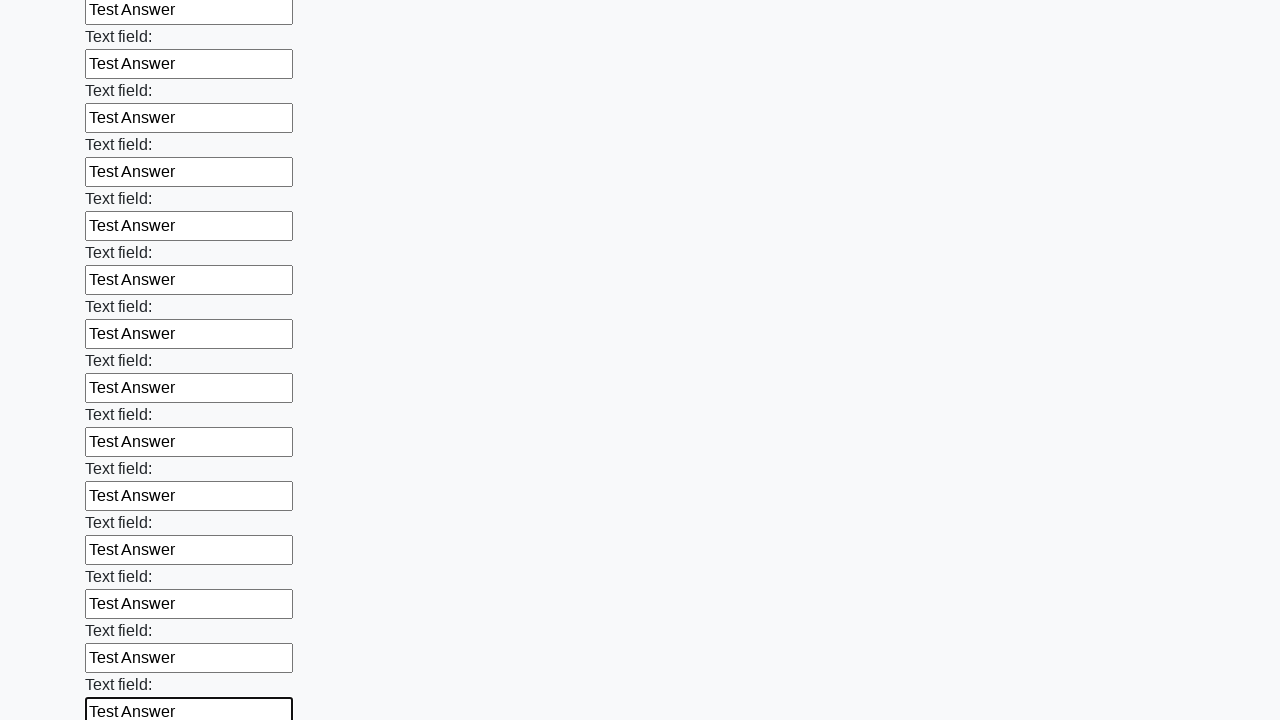

Filled input field with 'Test Answer' on input >> nth=82
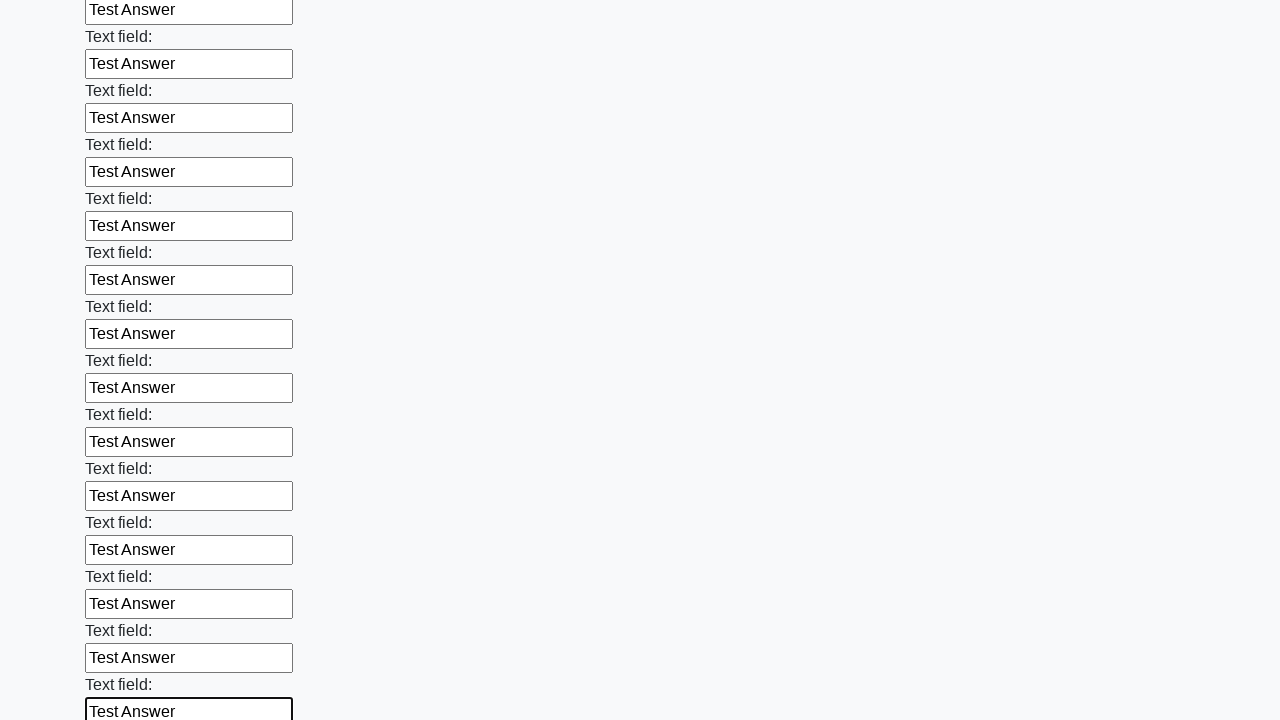

Filled input field with 'Test Answer' on input >> nth=83
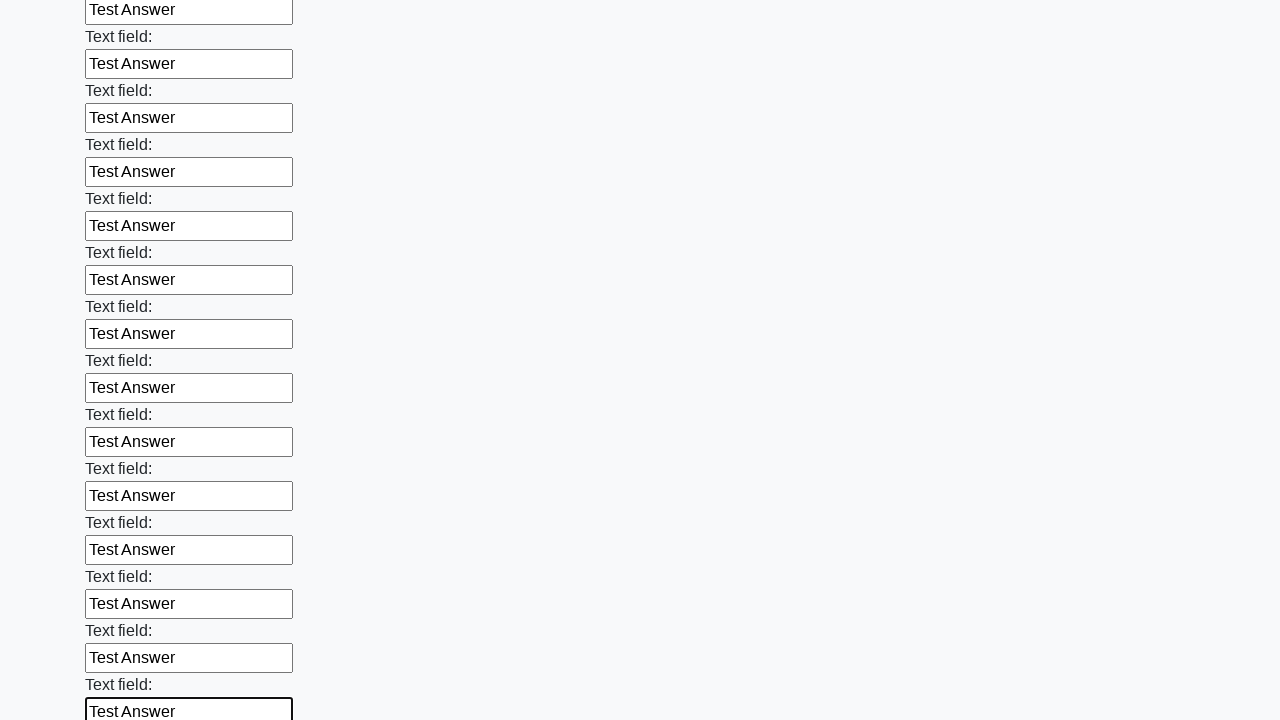

Filled input field with 'Test Answer' on input >> nth=84
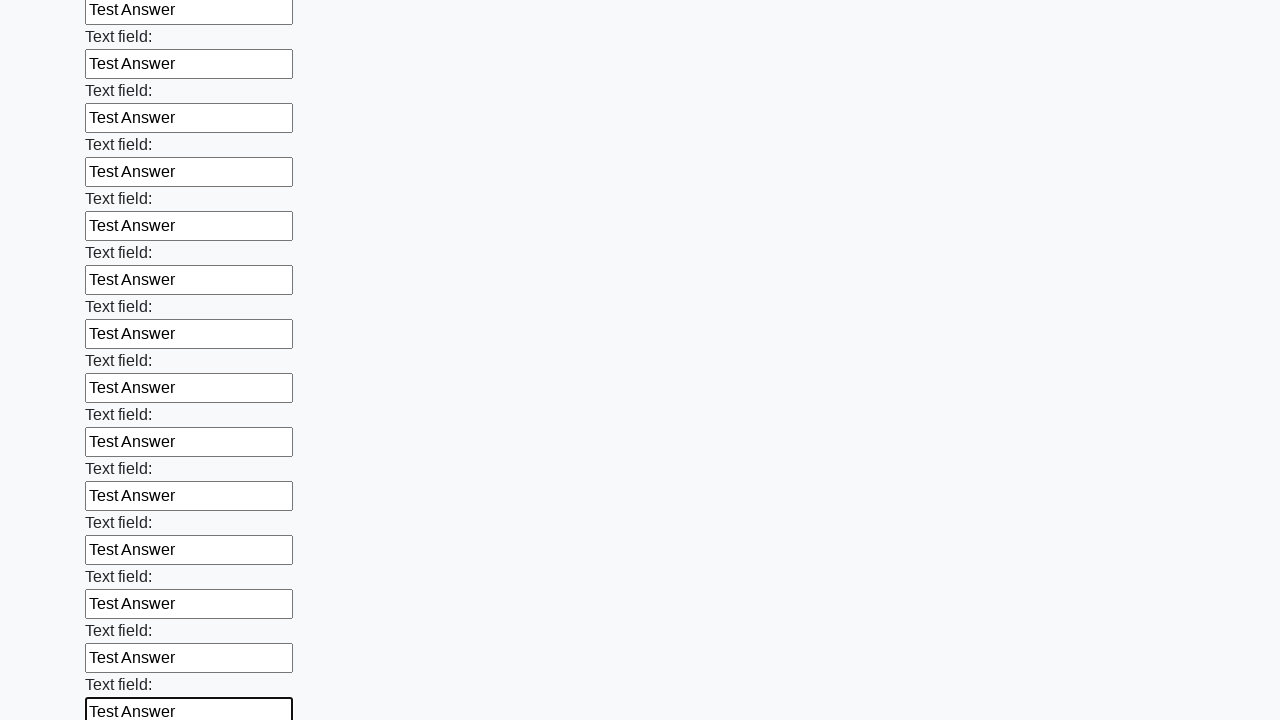

Filled input field with 'Test Answer' on input >> nth=85
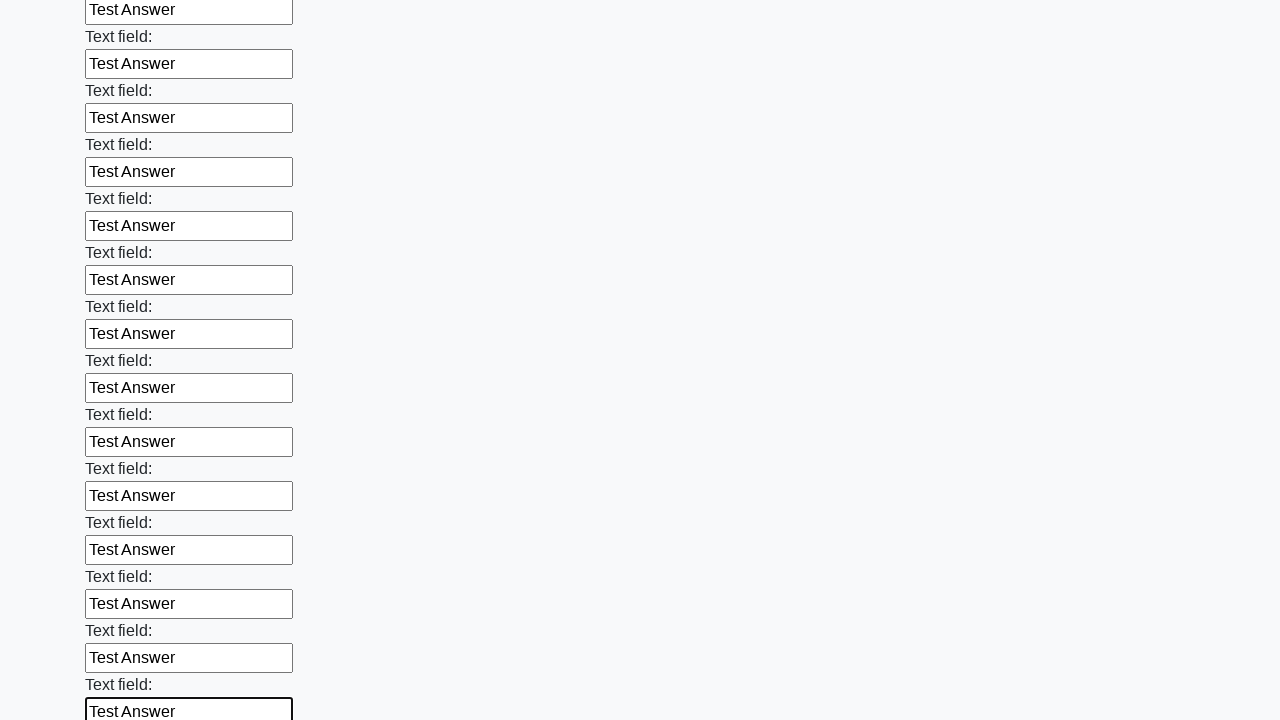

Filled input field with 'Test Answer' on input >> nth=86
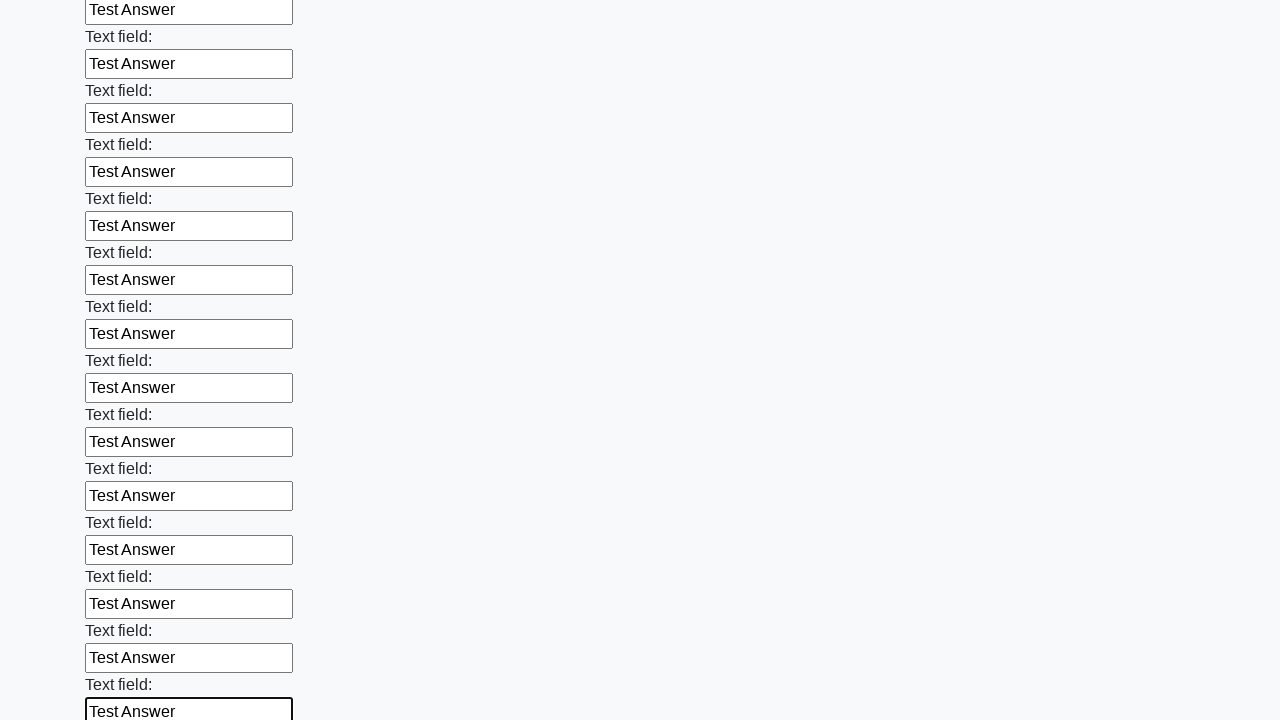

Filled input field with 'Test Answer' on input >> nth=87
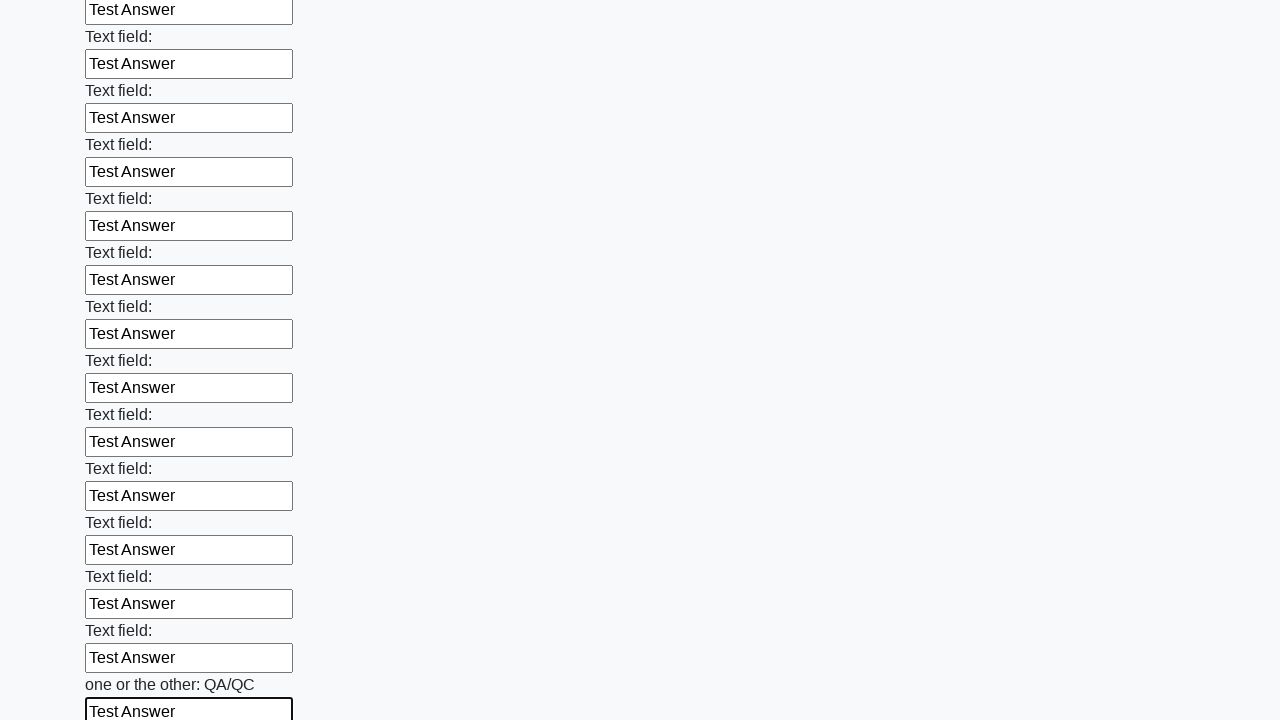

Filled input field with 'Test Answer' on input >> nth=88
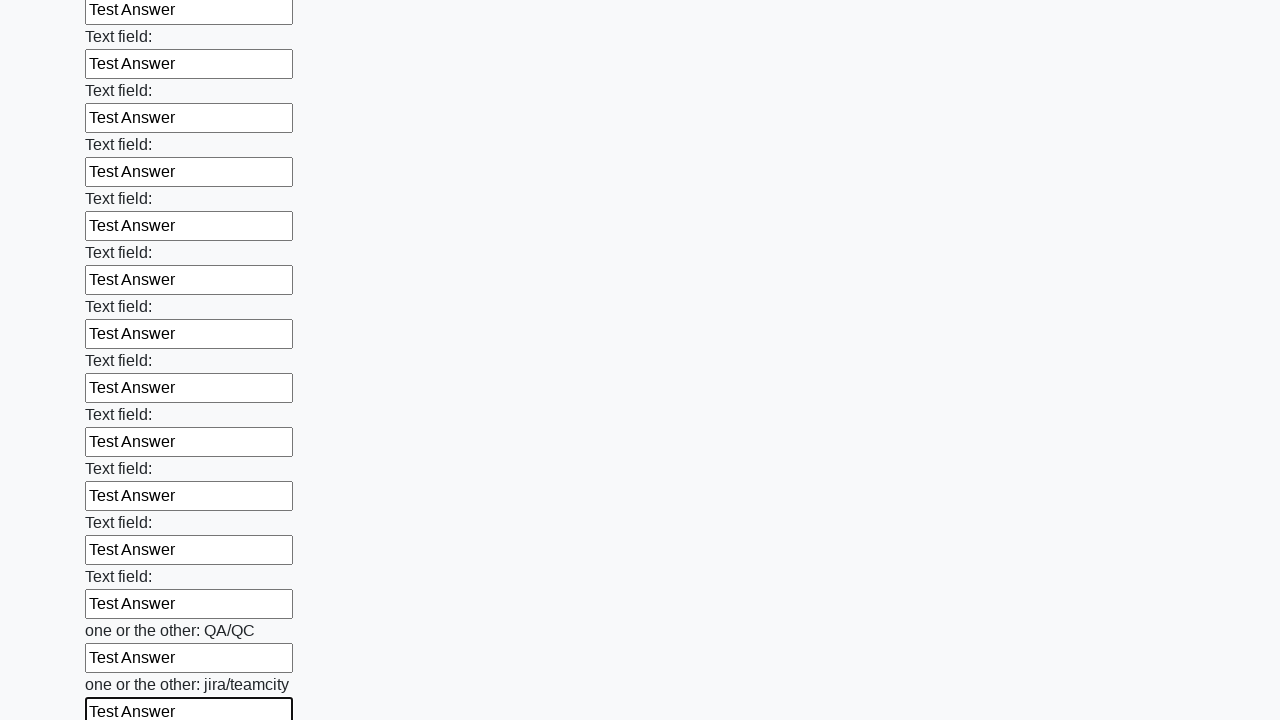

Filled input field with 'Test Answer' on input >> nth=89
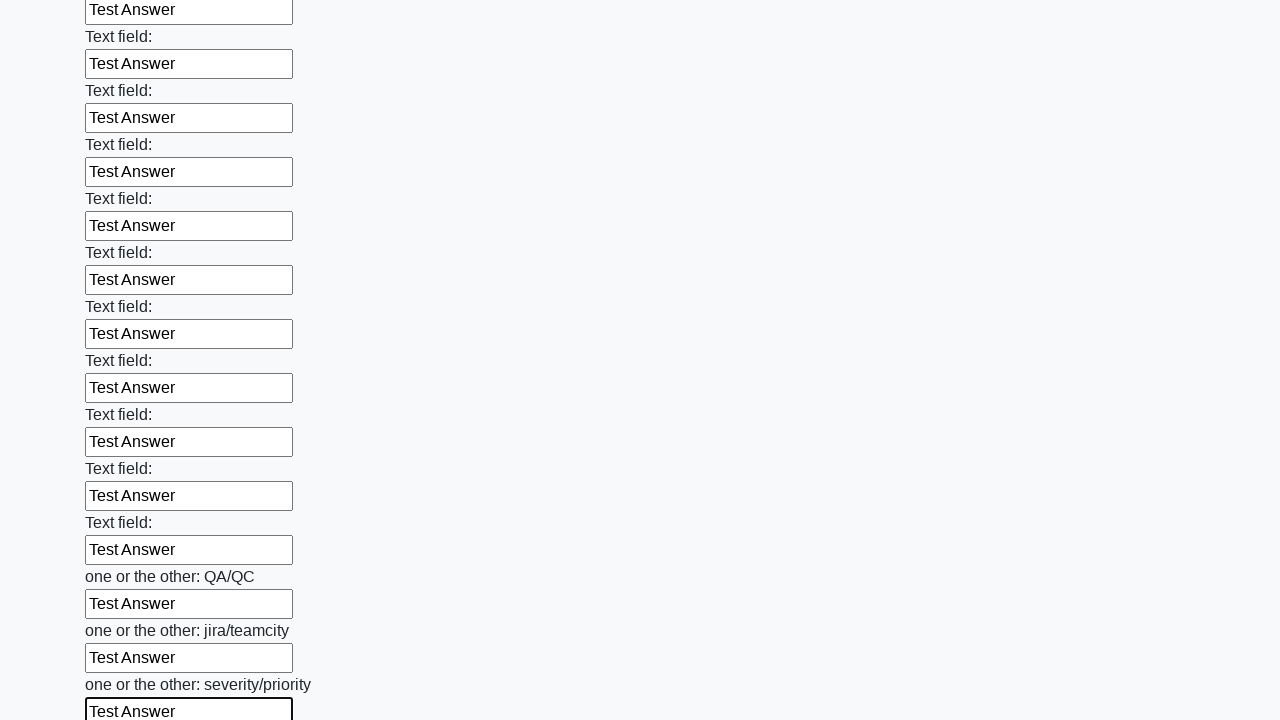

Filled input field with 'Test Answer' on input >> nth=90
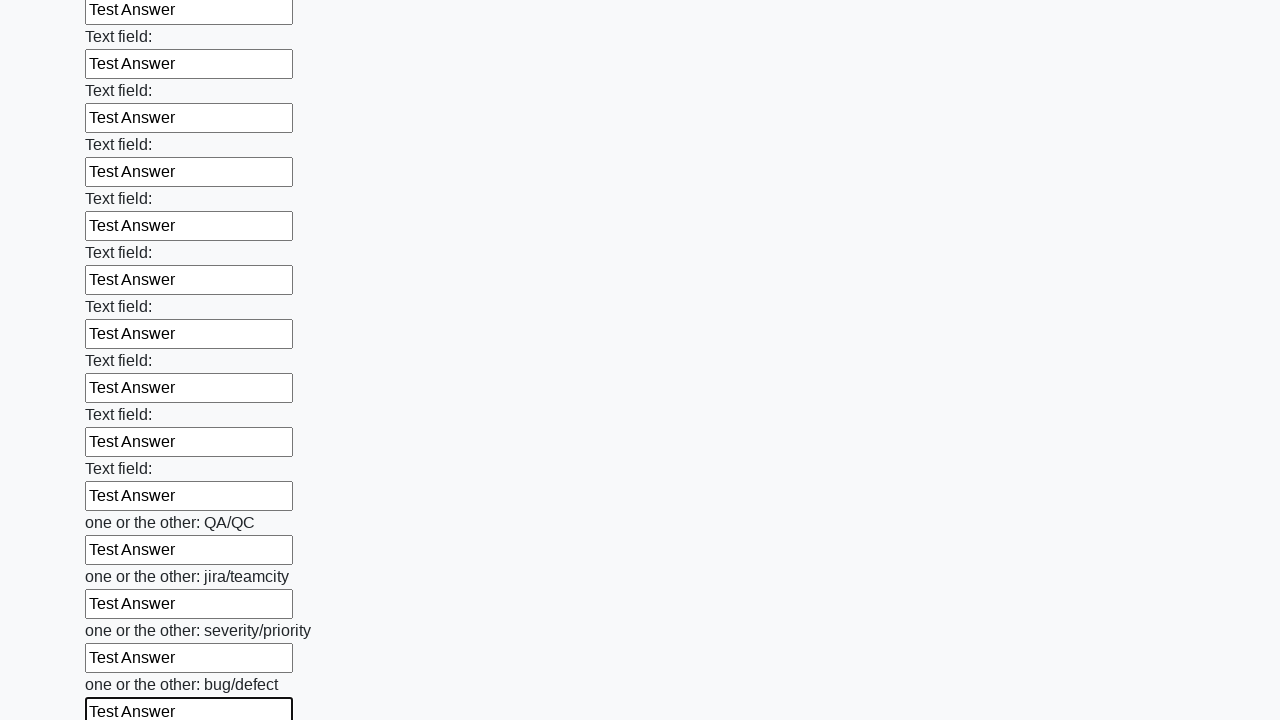

Filled input field with 'Test Answer' on input >> nth=91
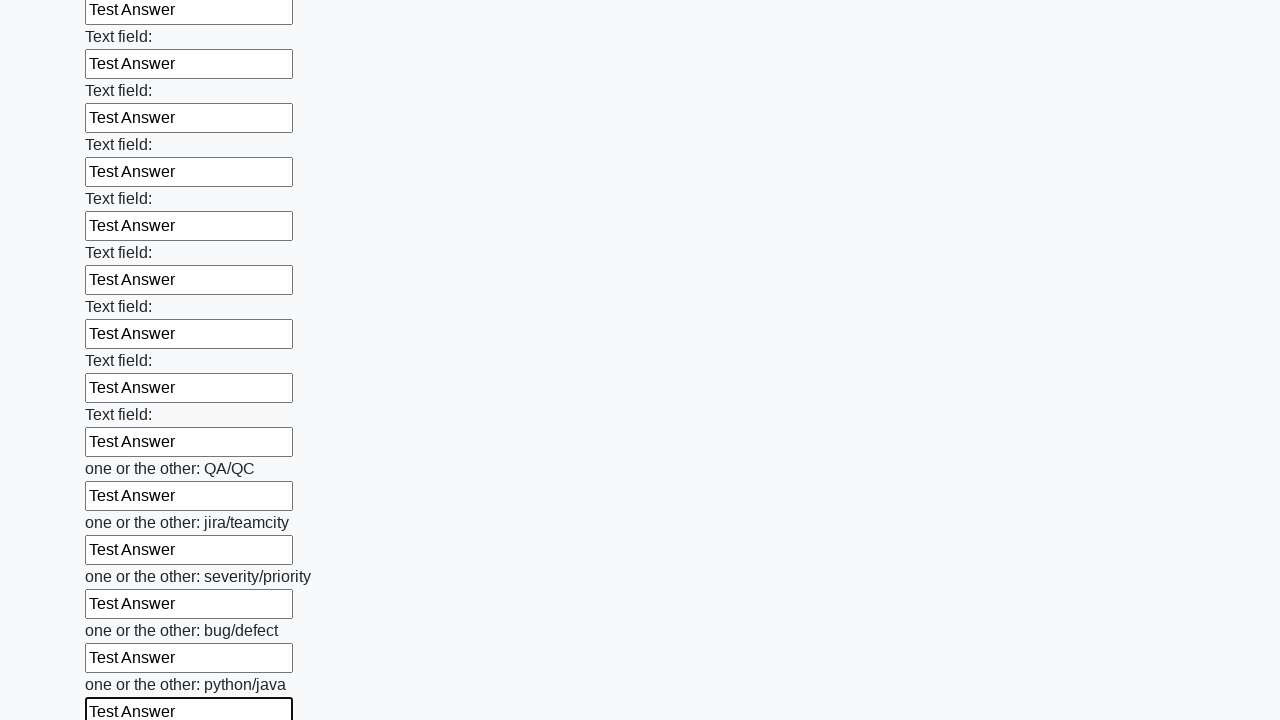

Filled input field with 'Test Answer' on input >> nth=92
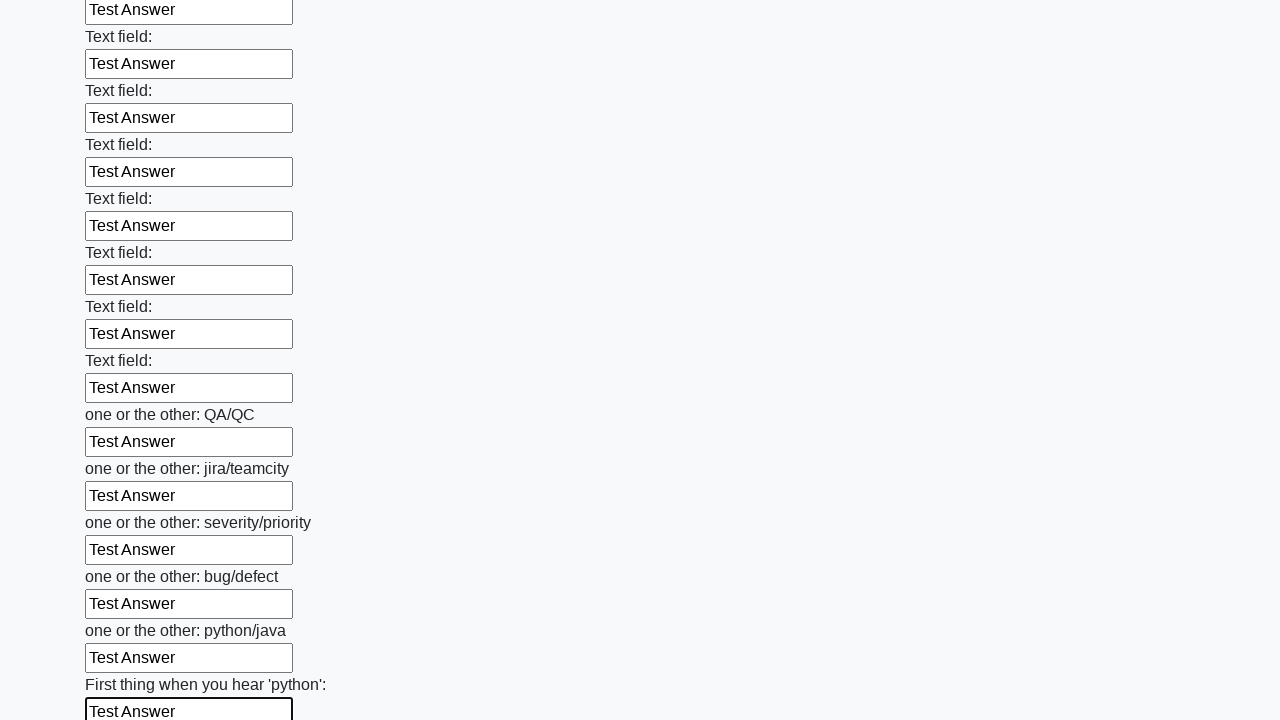

Filled input field with 'Test Answer' on input >> nth=93
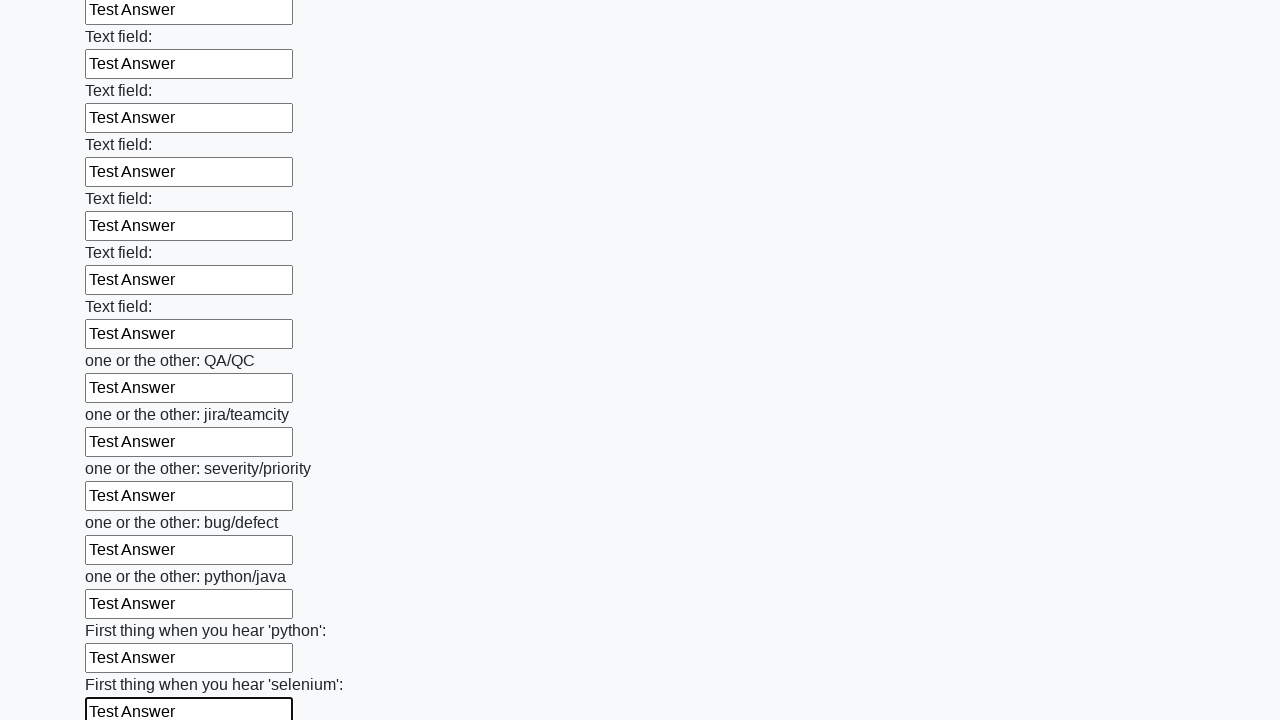

Filled input field with 'Test Answer' on input >> nth=94
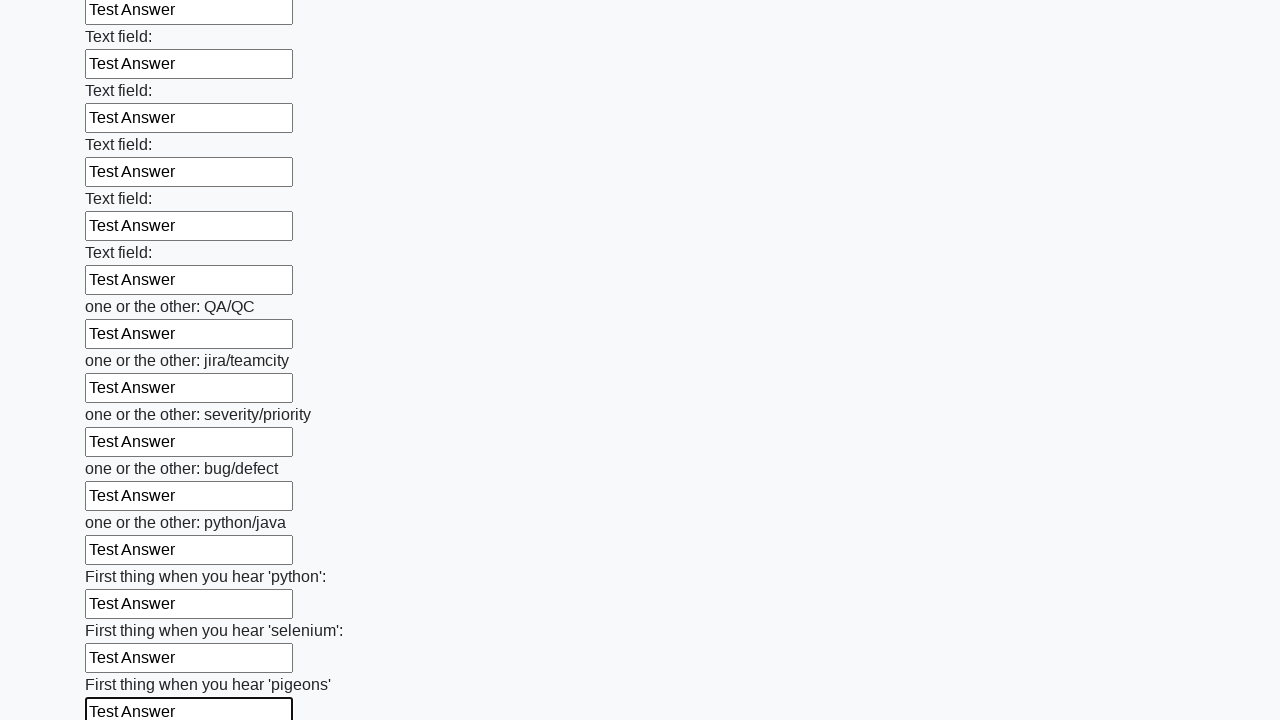

Filled input field with 'Test Answer' on input >> nth=95
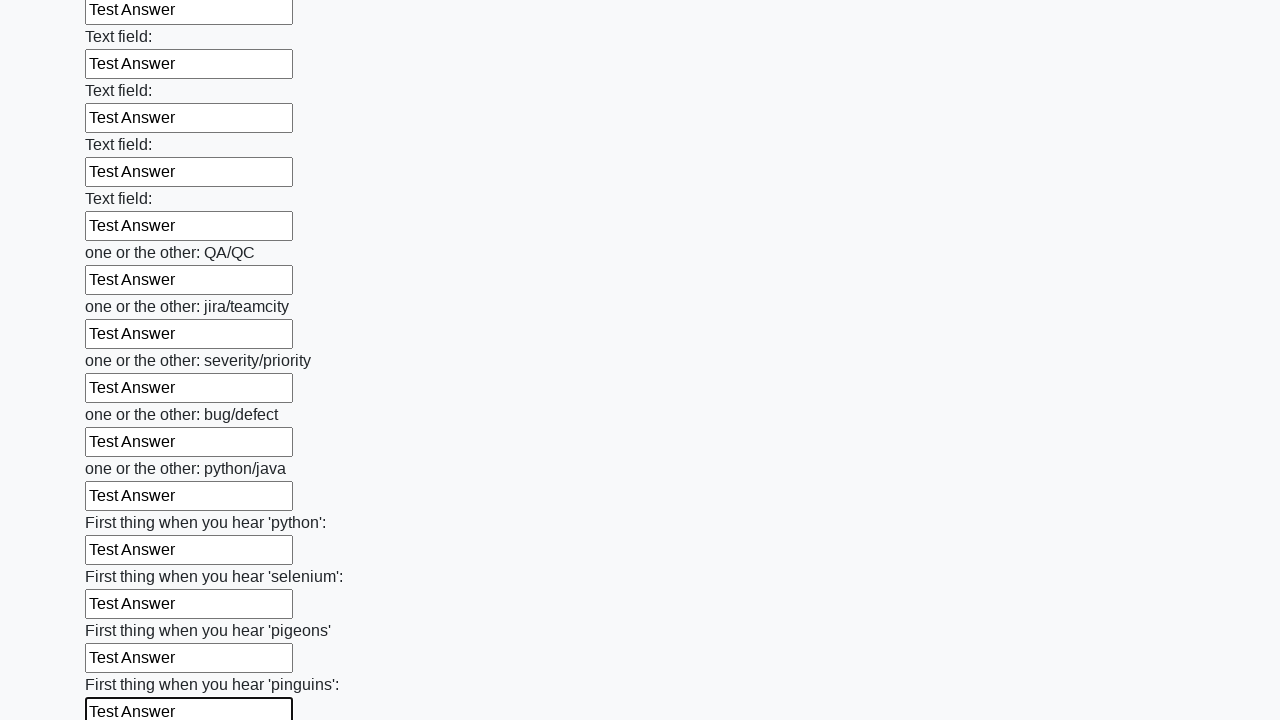

Filled input field with 'Test Answer' on input >> nth=96
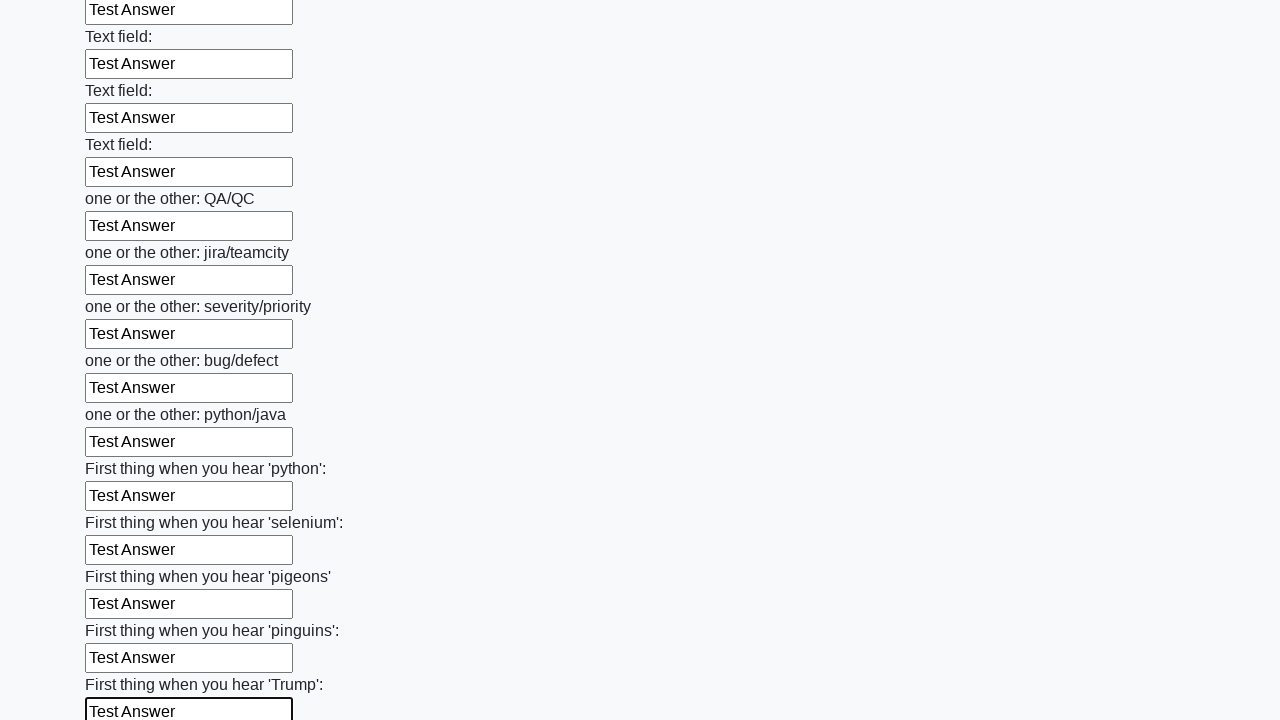

Filled input field with 'Test Answer' on input >> nth=97
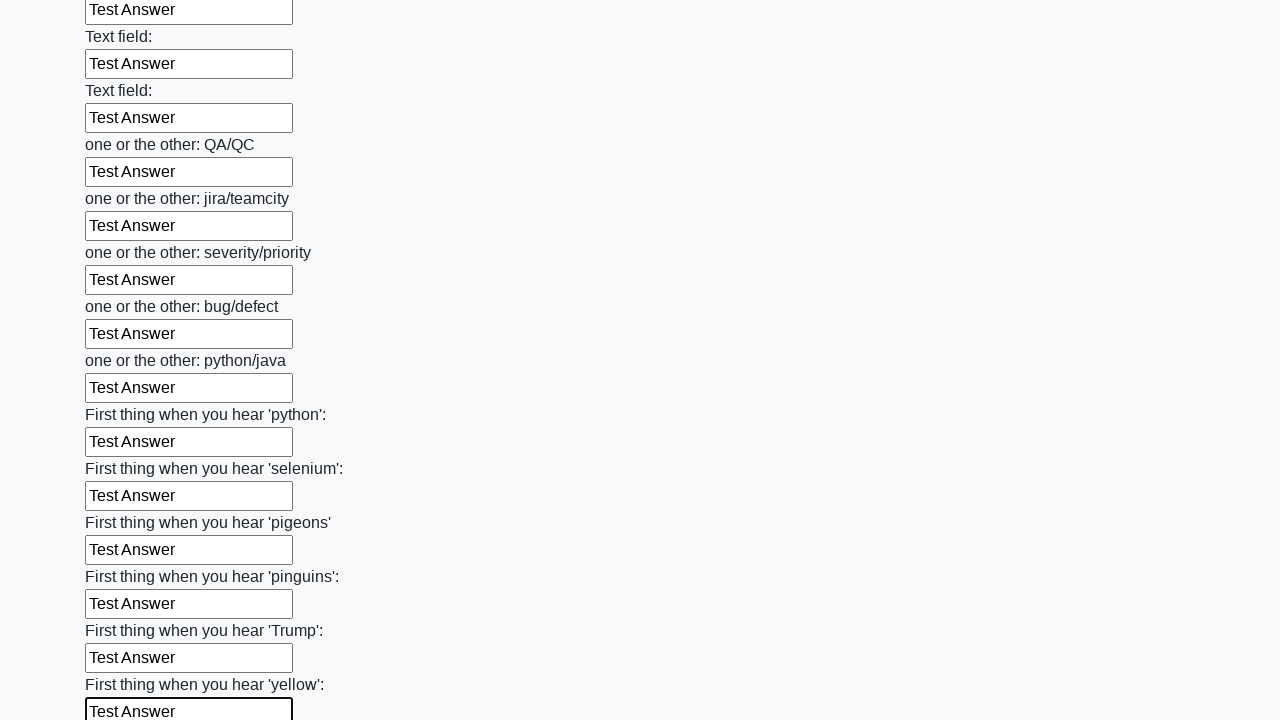

Filled input field with 'Test Answer' on input >> nth=98
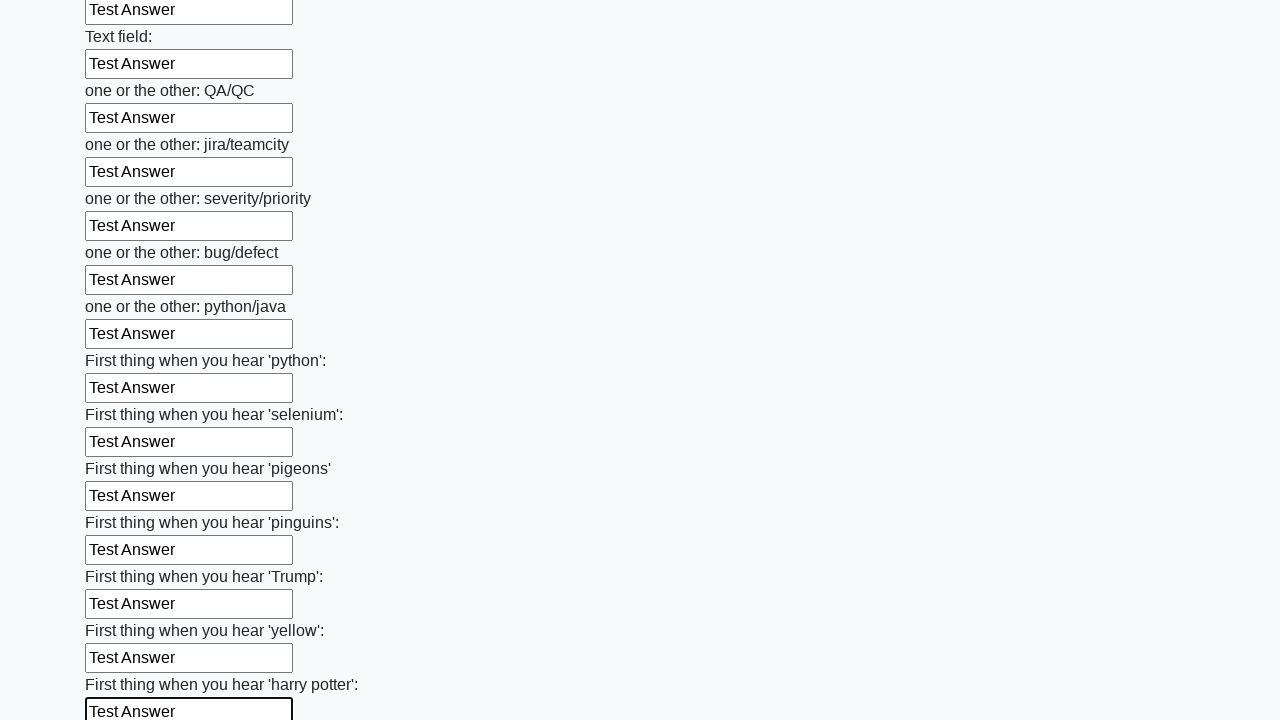

Filled input field with 'Test Answer' on input >> nth=99
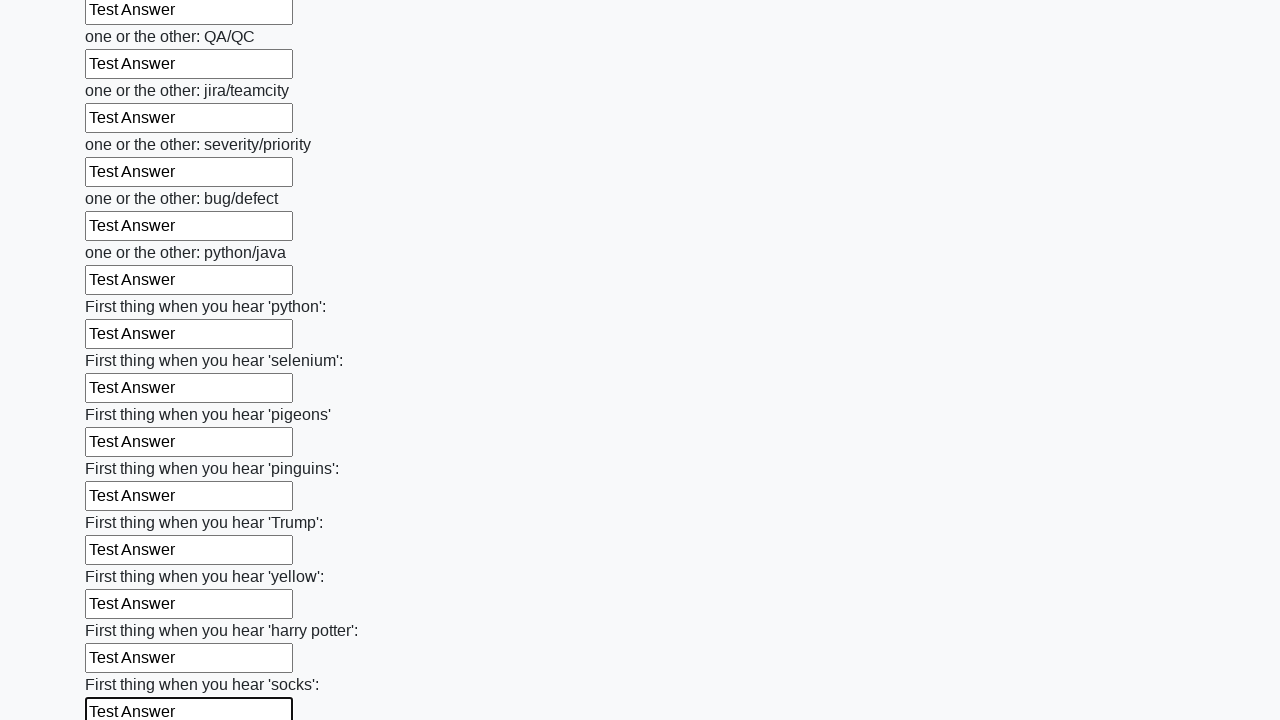

Clicked the submit button at (123, 611) on button.btn
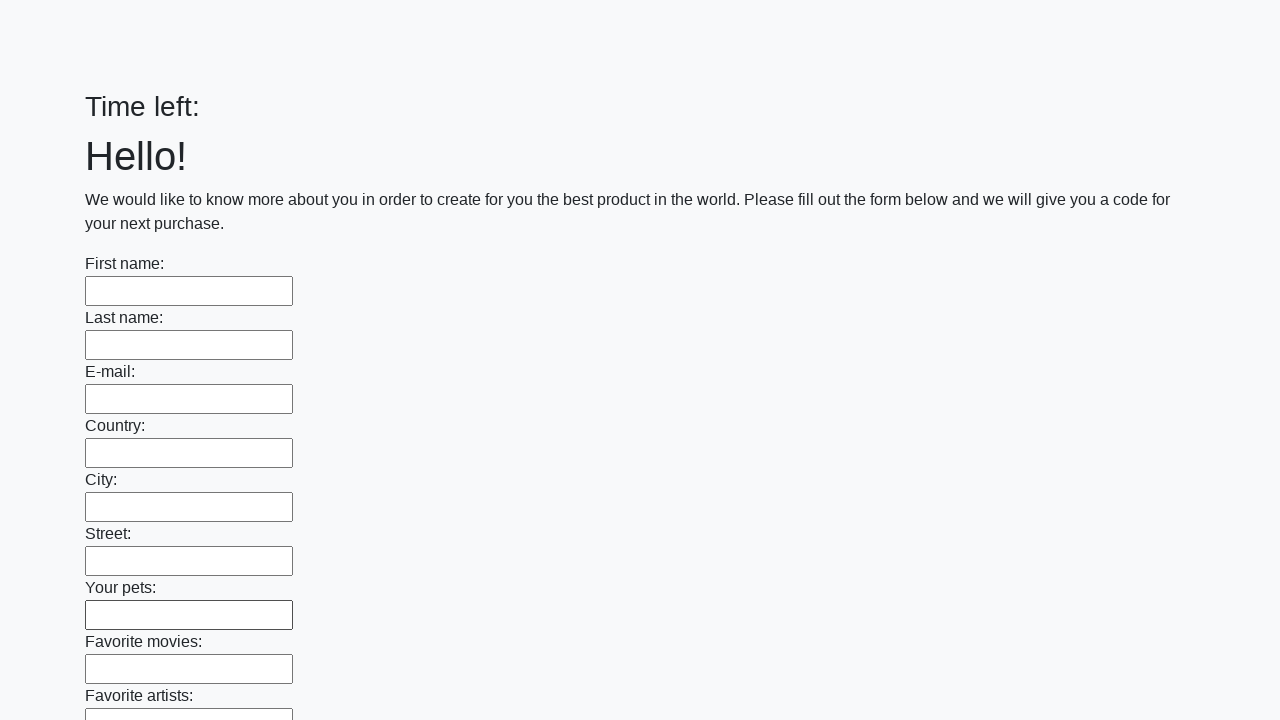

Set up dialog handler to accept alerts
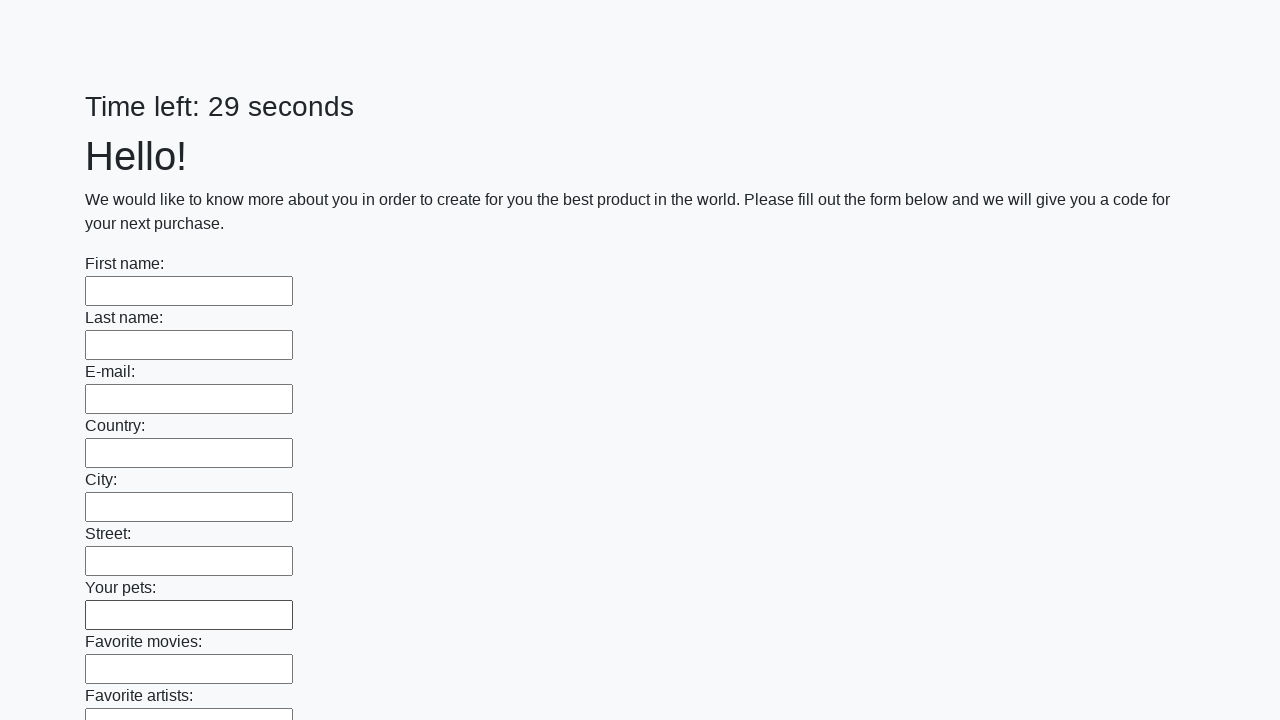

Waited 1 second for alert to be processed
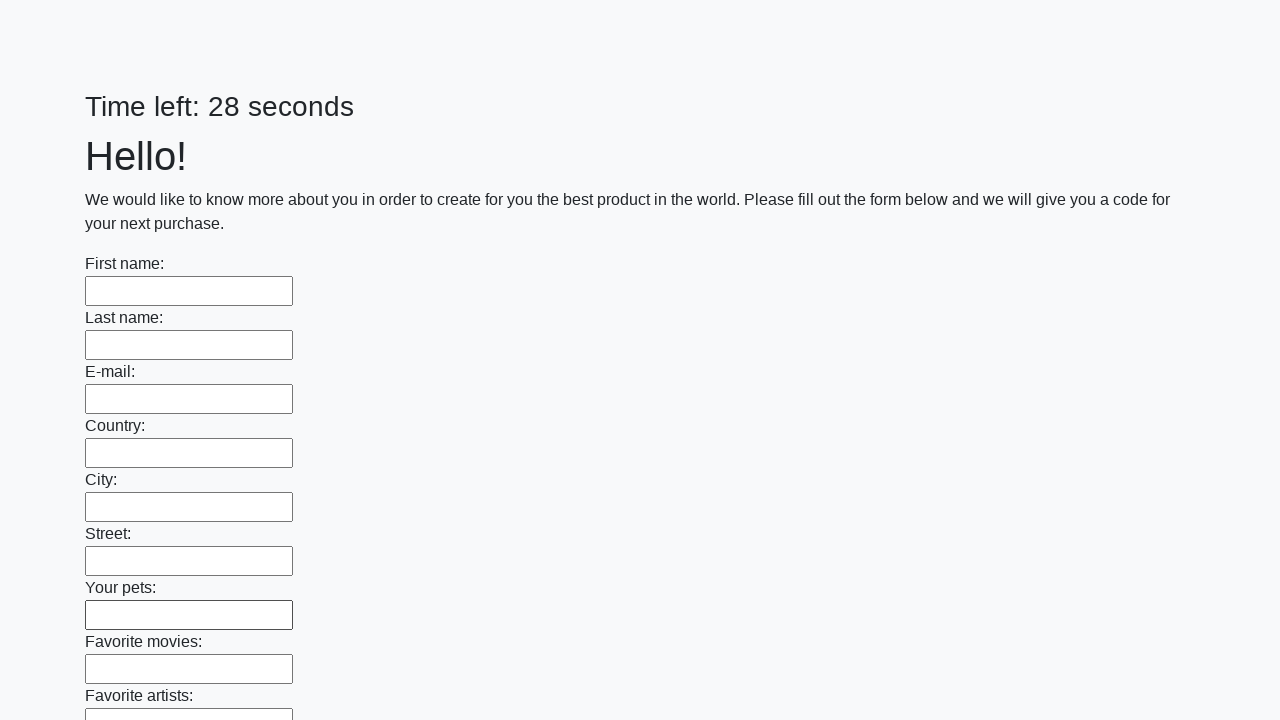

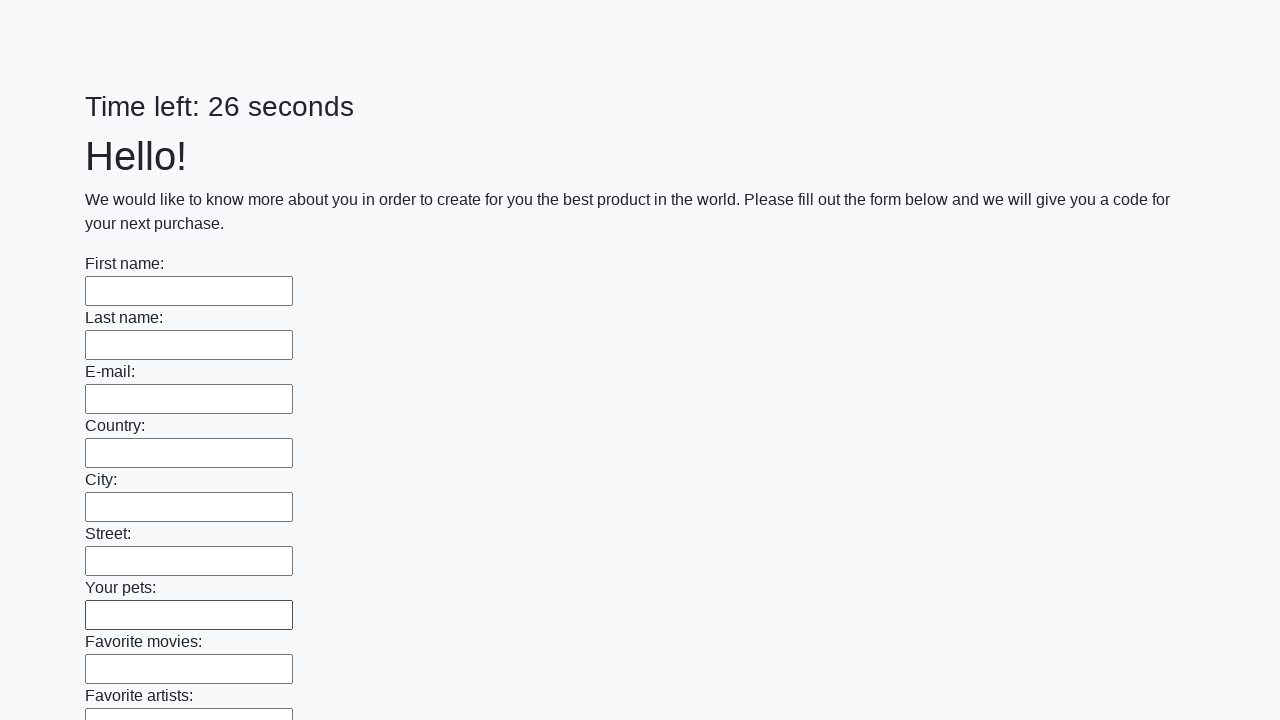